Tests filling out a large form by entering text into all input fields and submitting the form by clicking the submit button.

Starting URL: http://suninjuly.github.io/huge_form.html

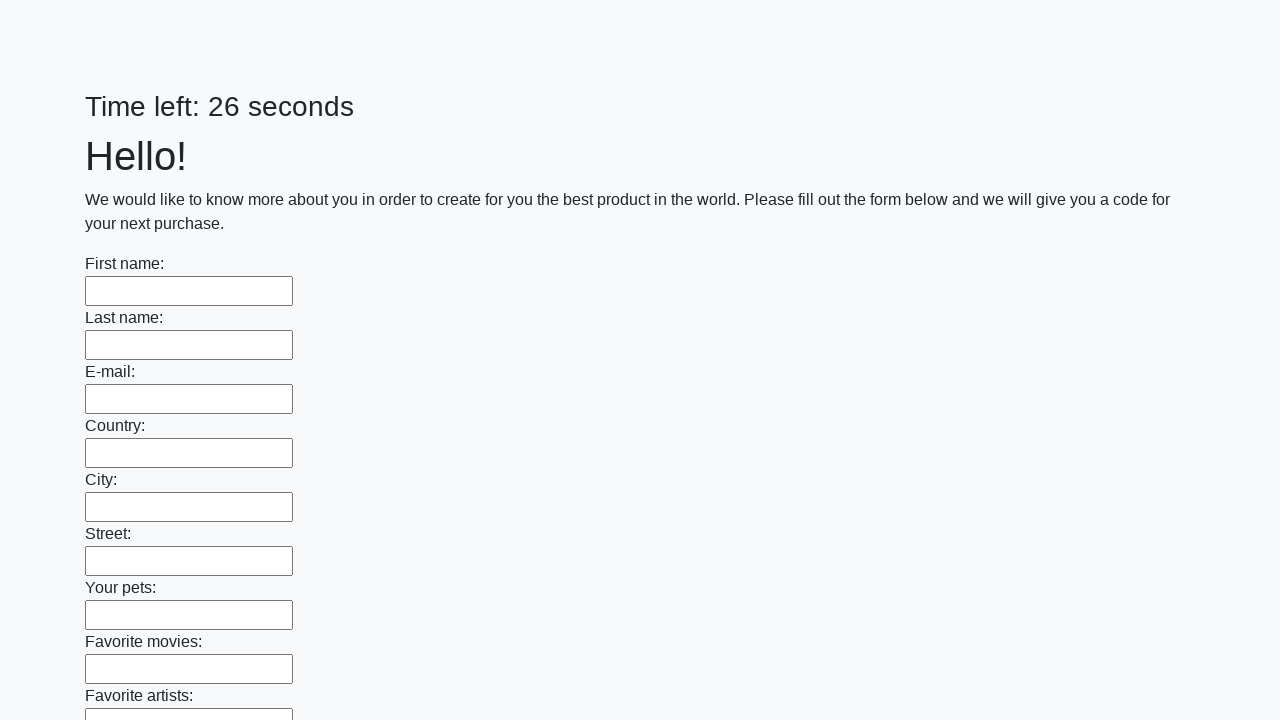

Located all input elements on the huge form
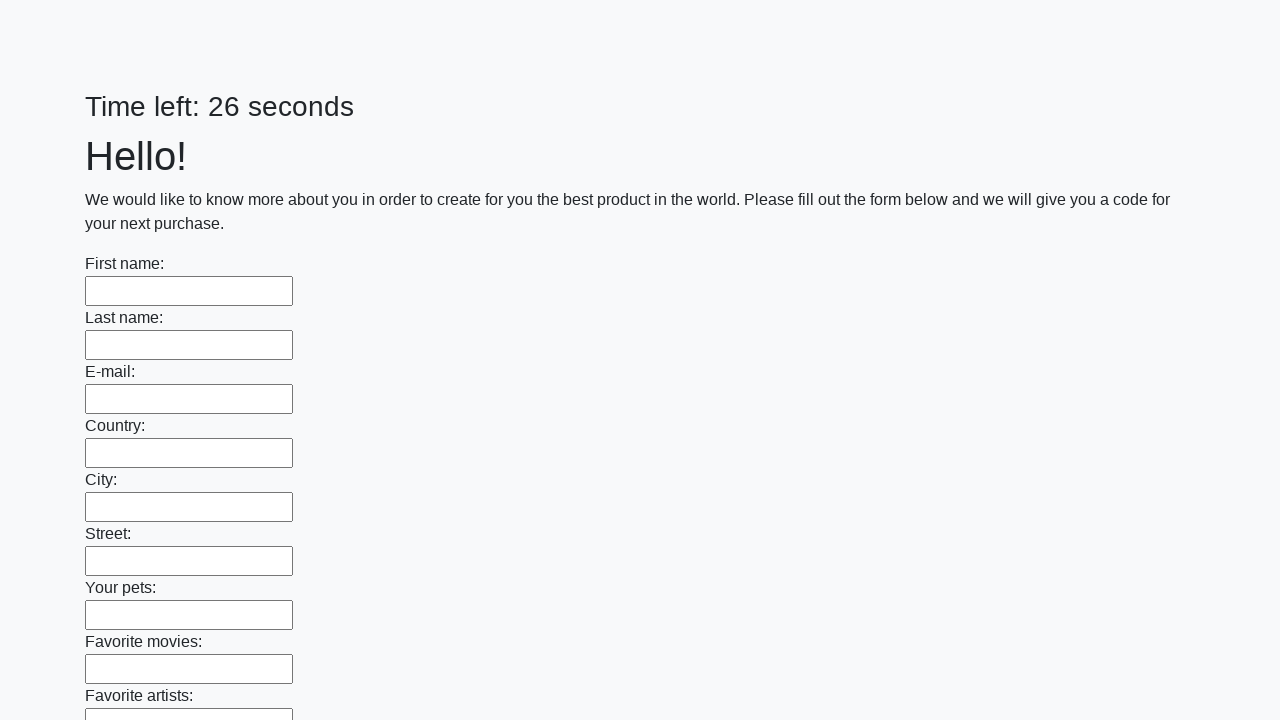

Filled input field with 'TestInput123' on input >> nth=0
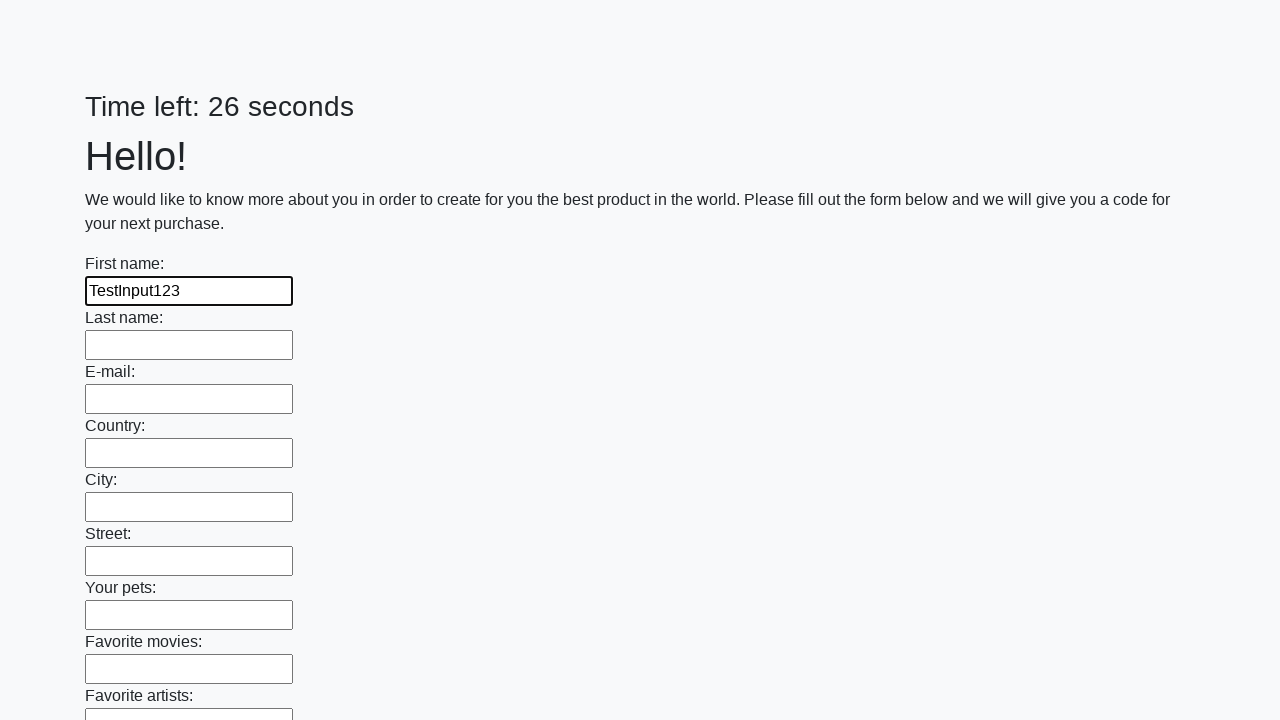

Filled input field with 'TestInput123' on input >> nth=1
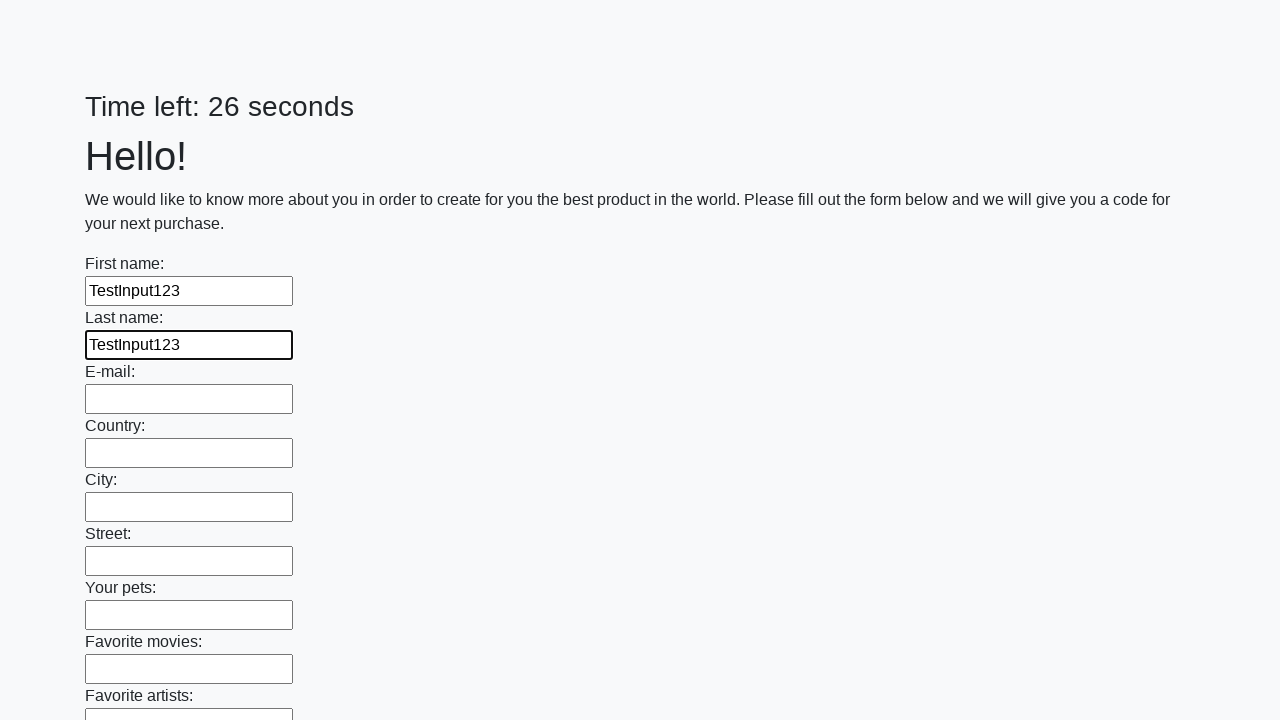

Filled input field with 'TestInput123' on input >> nth=2
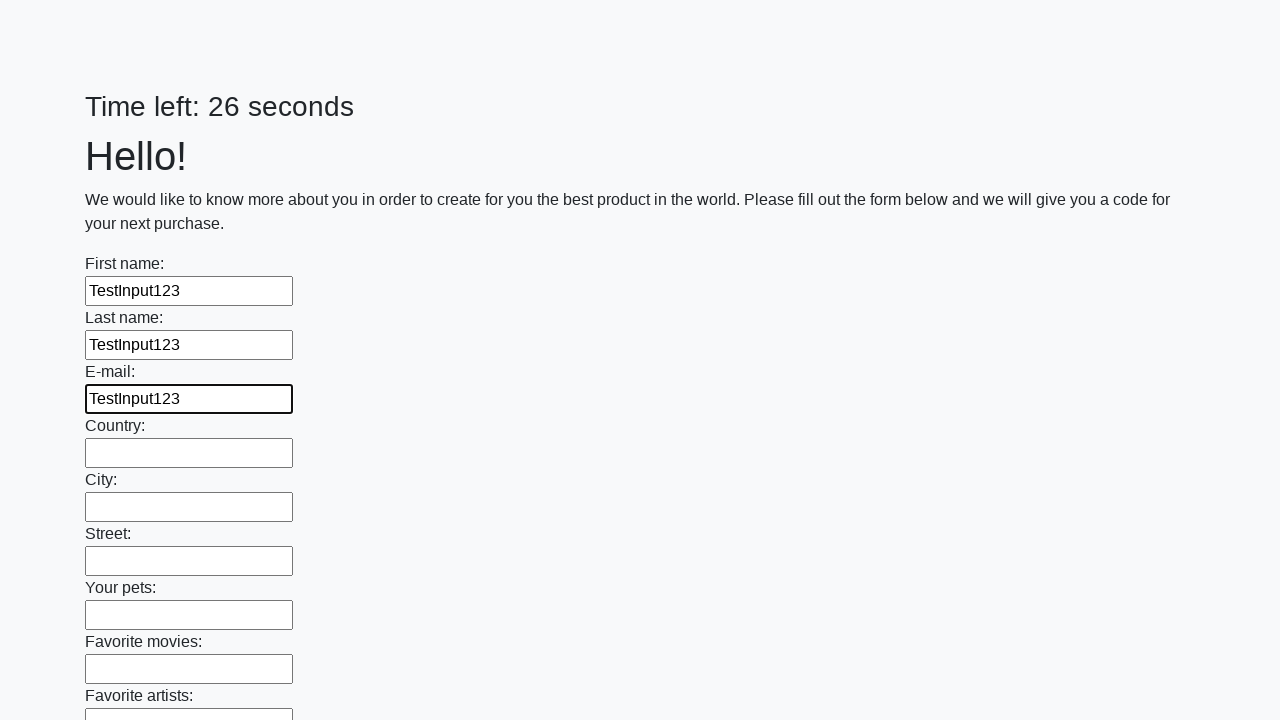

Filled input field with 'TestInput123' on input >> nth=3
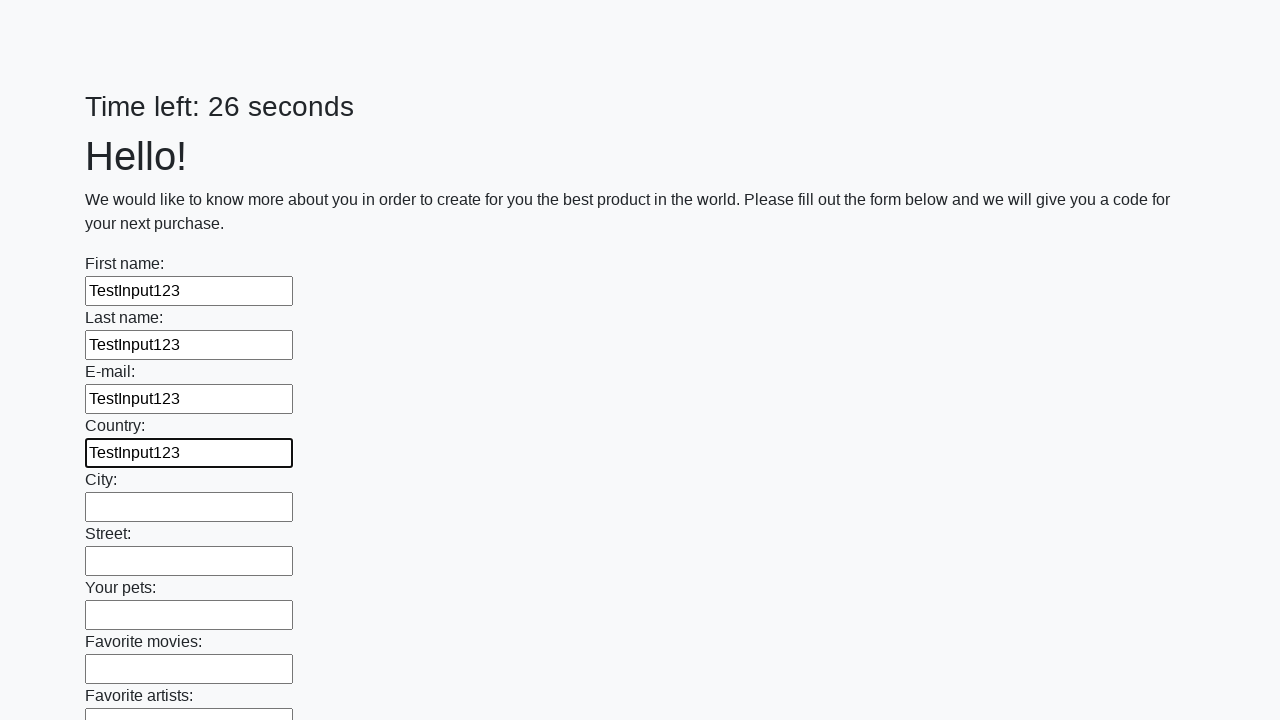

Filled input field with 'TestInput123' on input >> nth=4
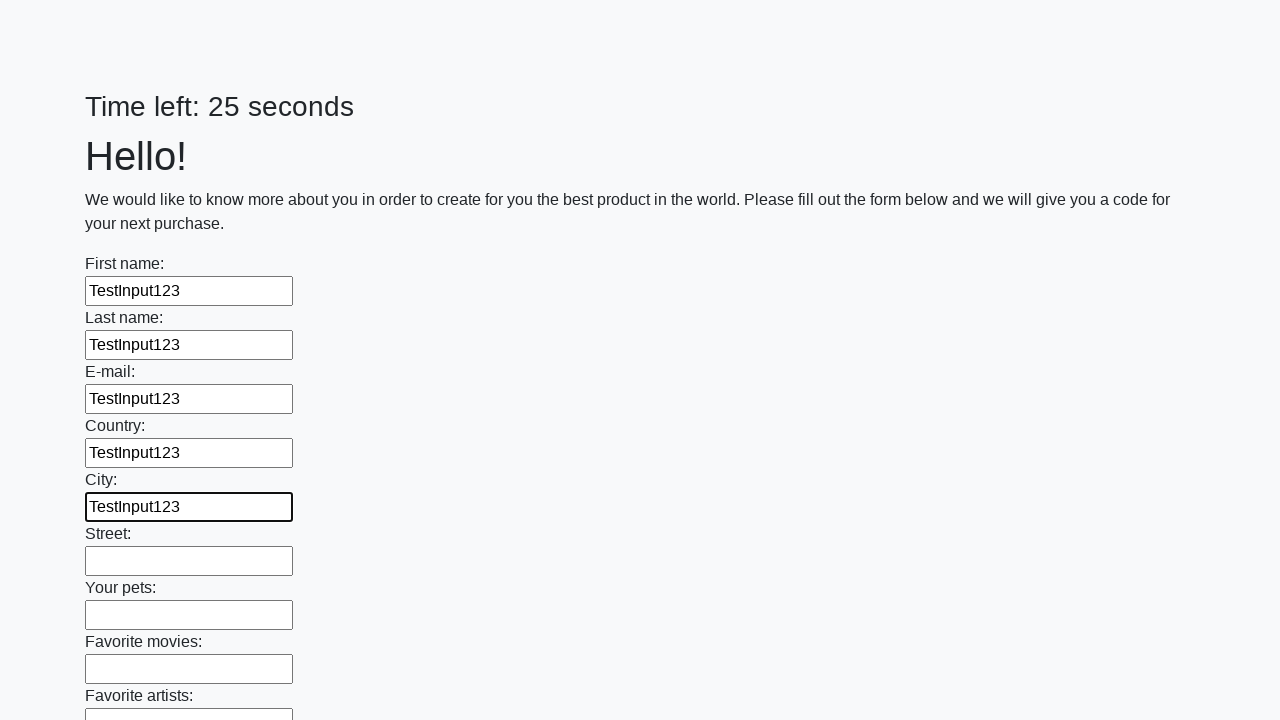

Filled input field with 'TestInput123' on input >> nth=5
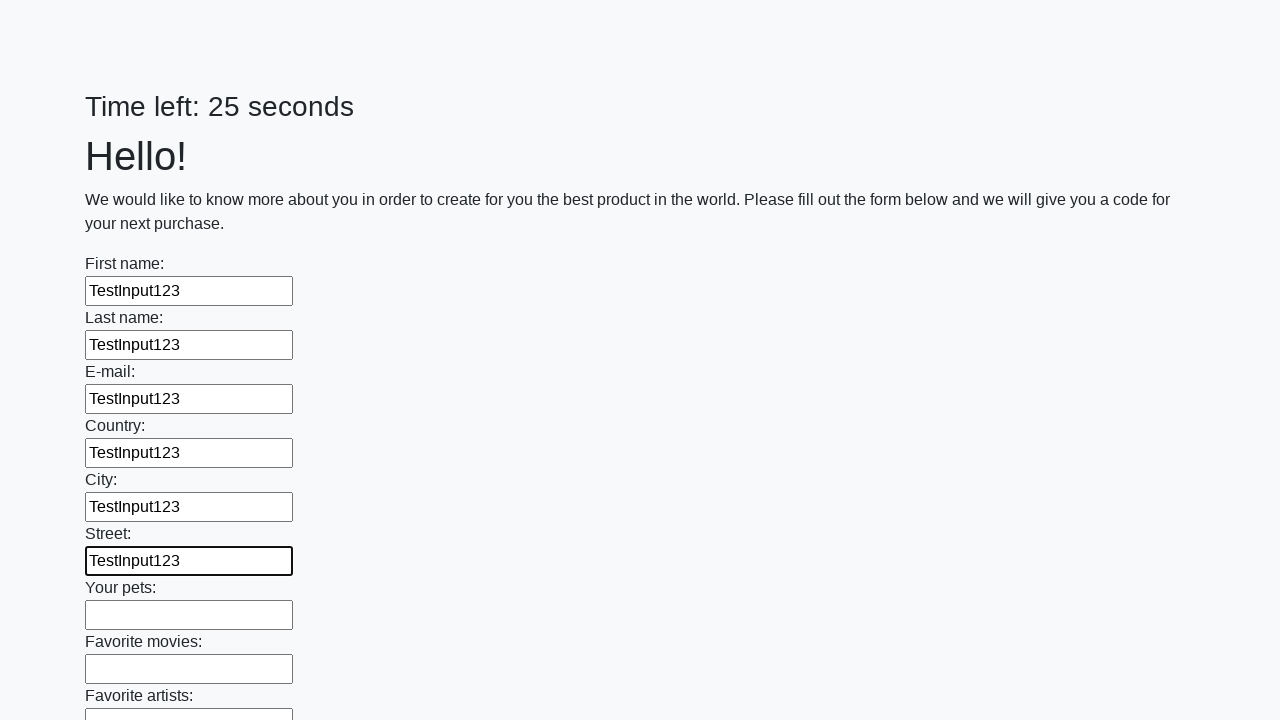

Filled input field with 'TestInput123' on input >> nth=6
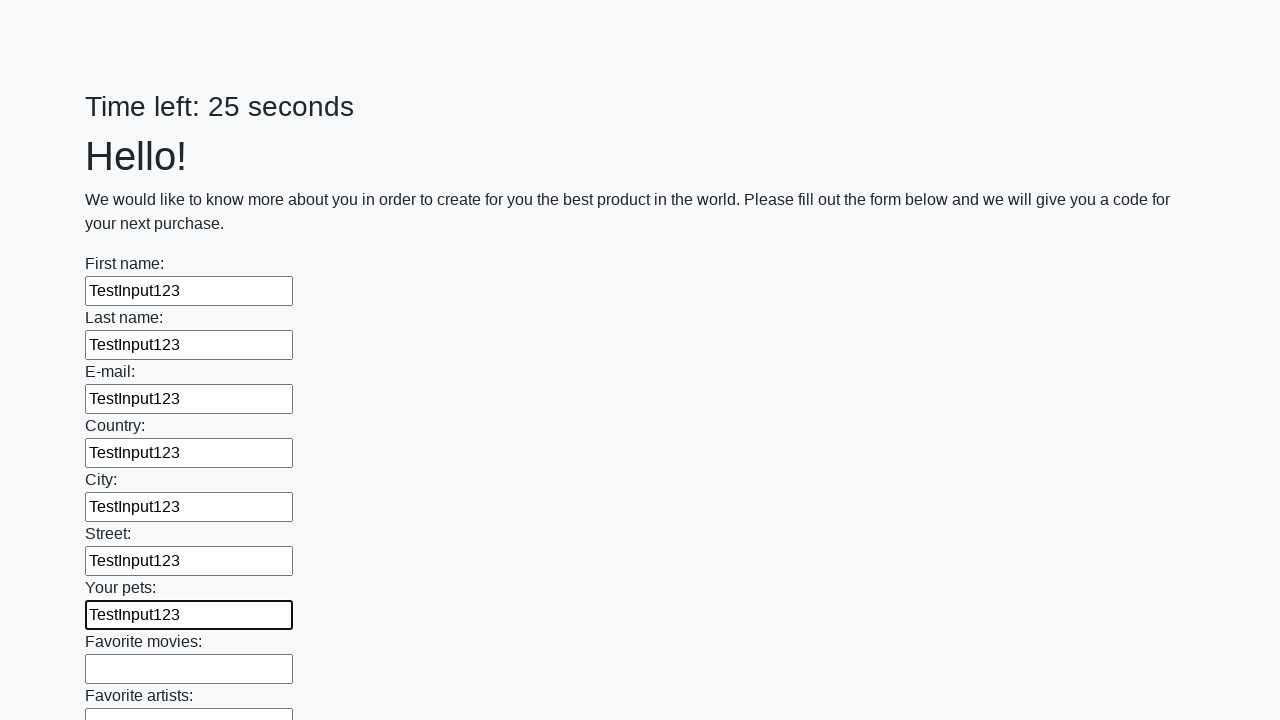

Filled input field with 'TestInput123' on input >> nth=7
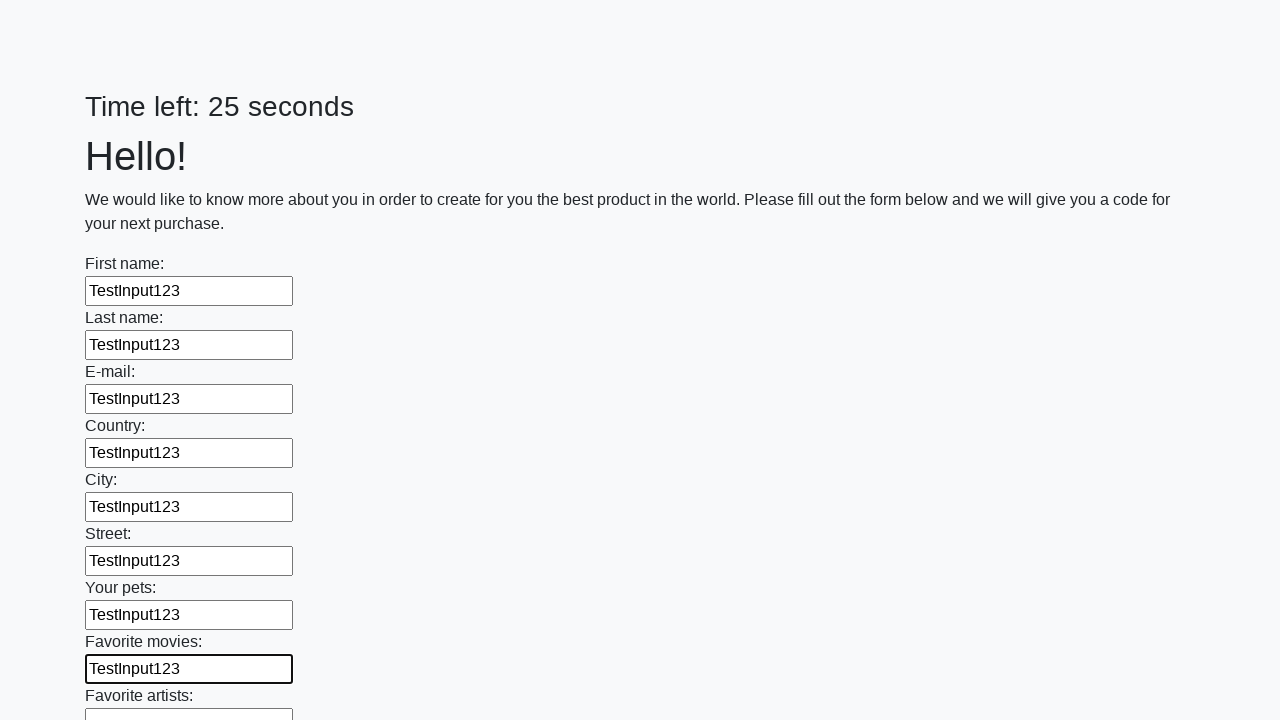

Filled input field with 'TestInput123' on input >> nth=8
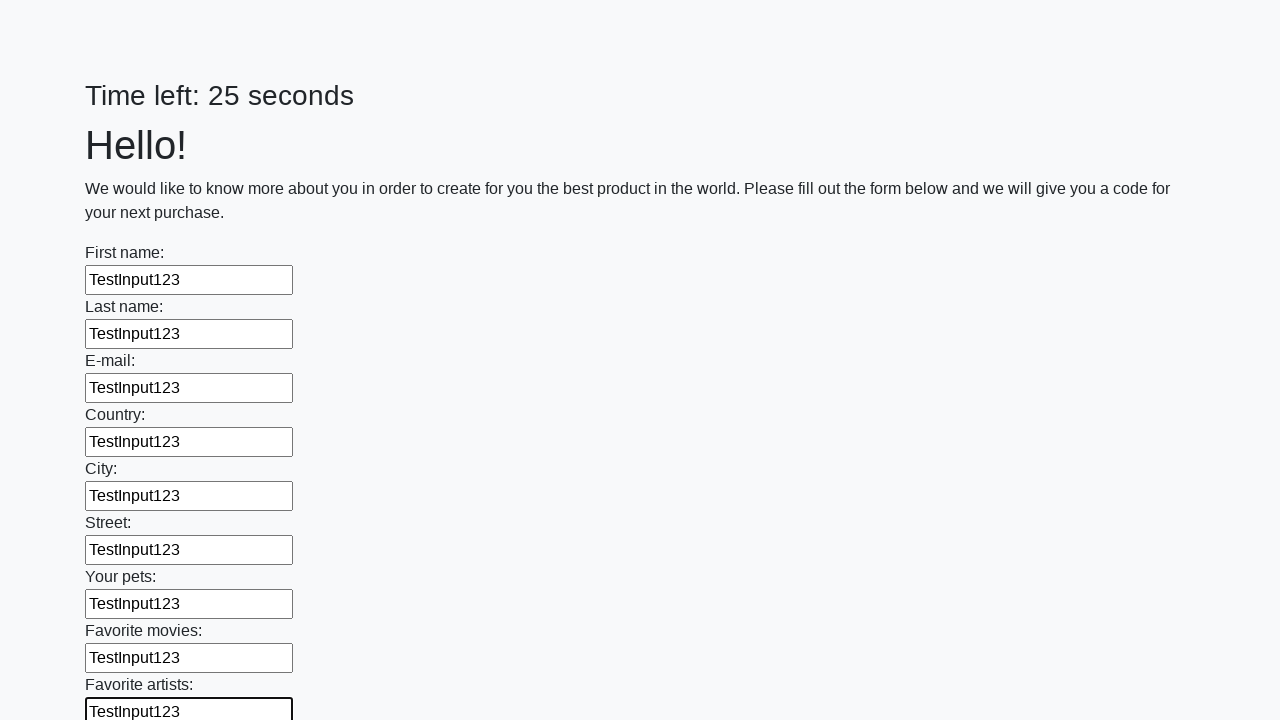

Filled input field with 'TestInput123' on input >> nth=9
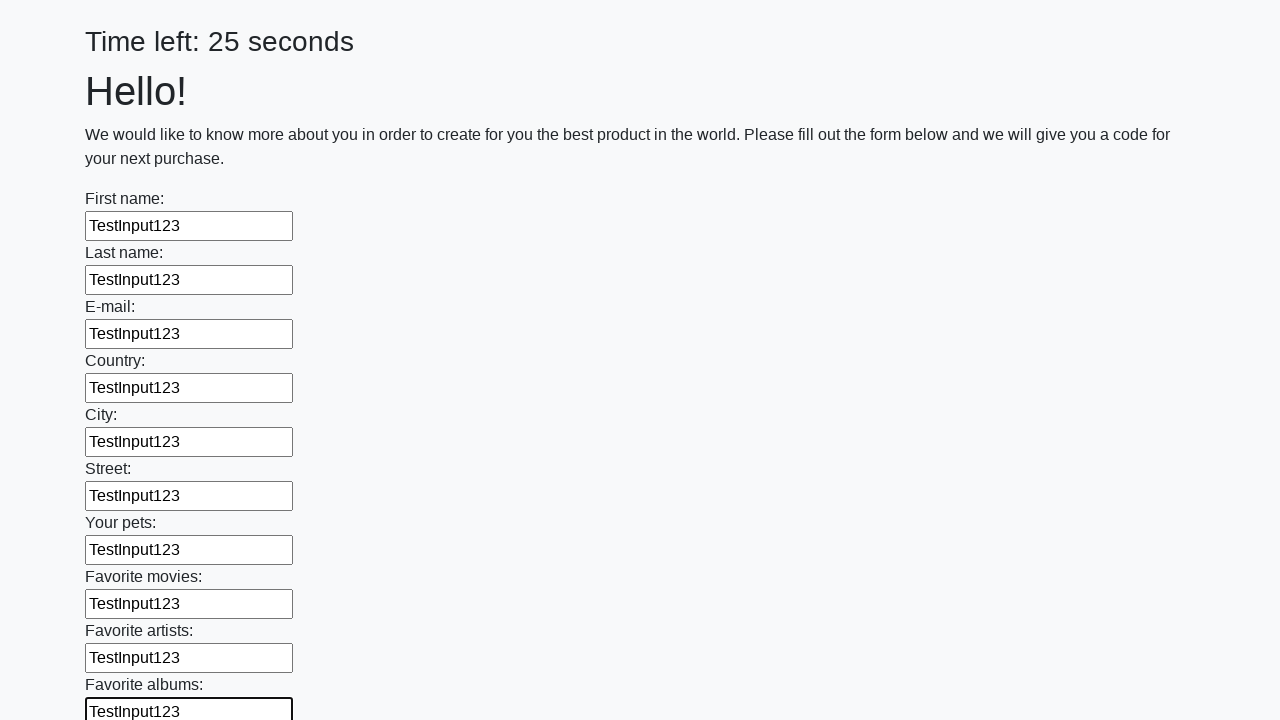

Filled input field with 'TestInput123' on input >> nth=10
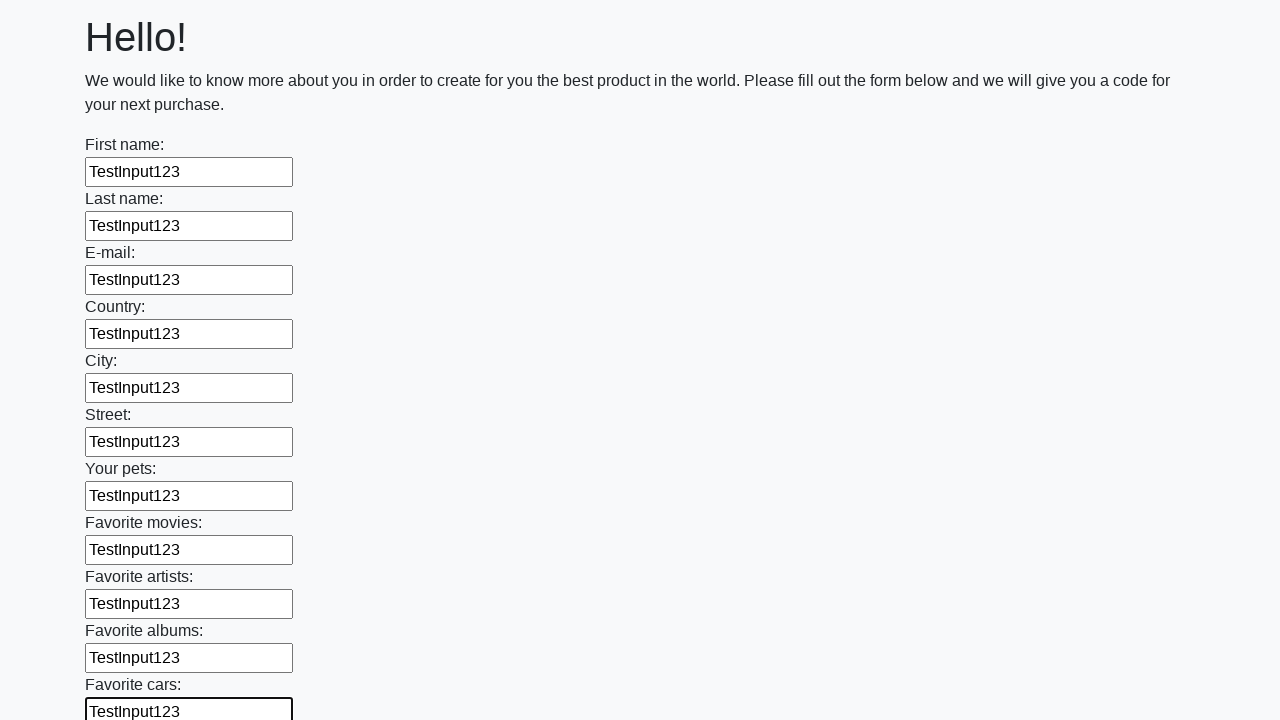

Filled input field with 'TestInput123' on input >> nth=11
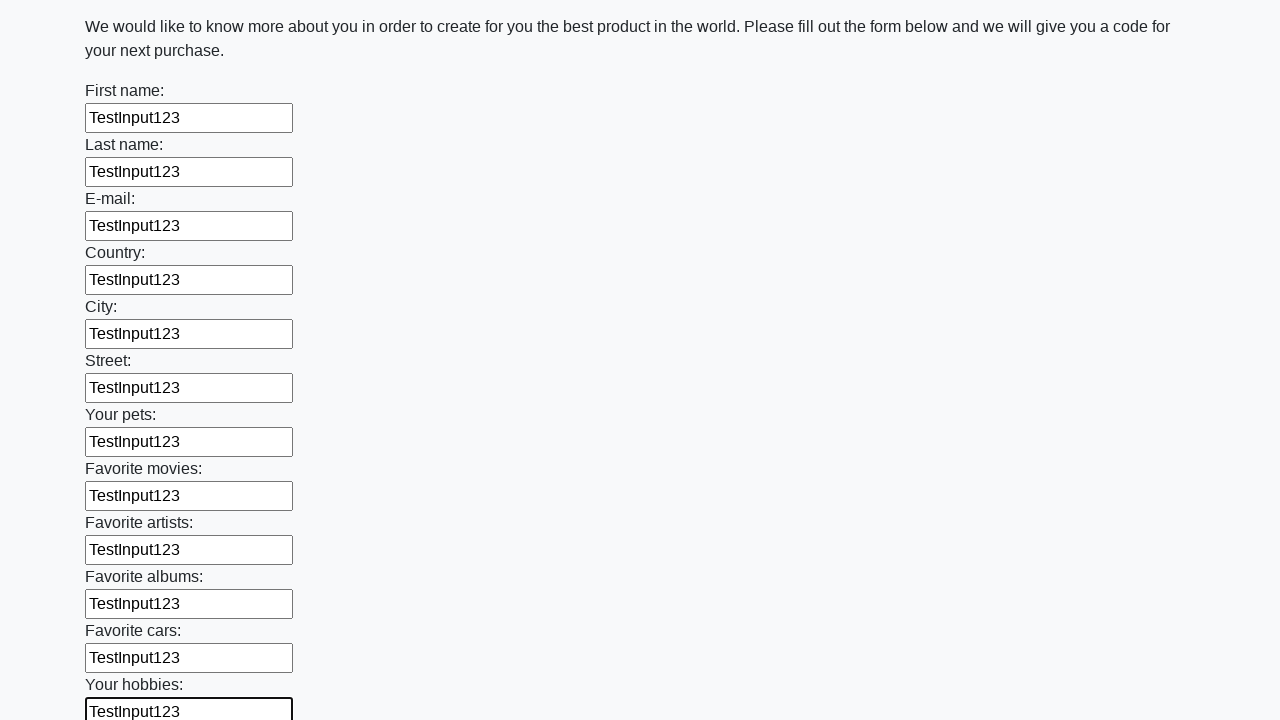

Filled input field with 'TestInput123' on input >> nth=12
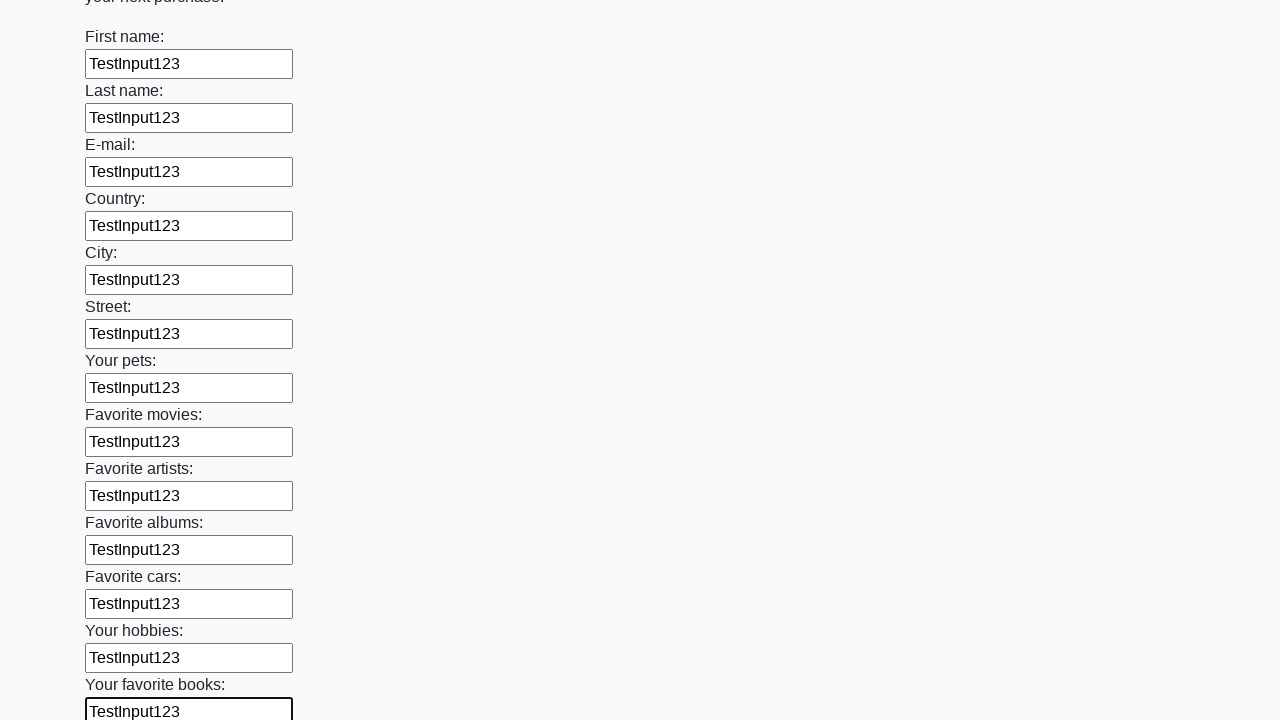

Filled input field with 'TestInput123' on input >> nth=13
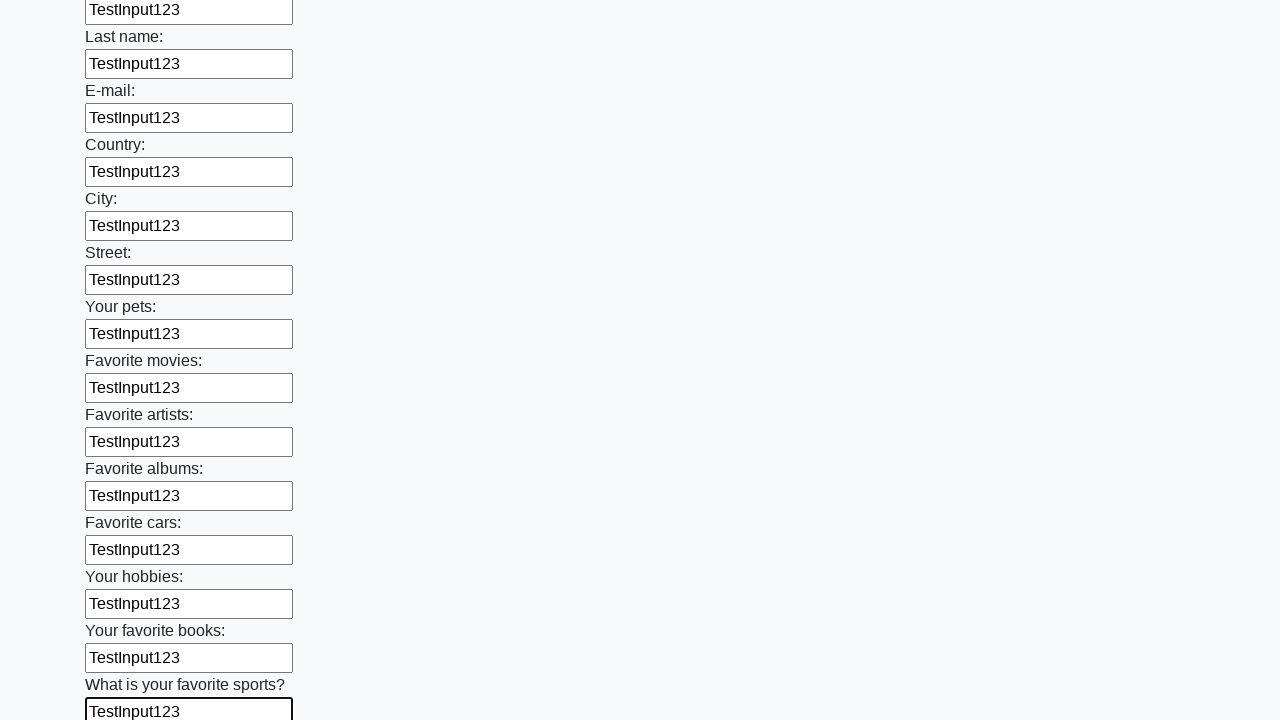

Filled input field with 'TestInput123' on input >> nth=14
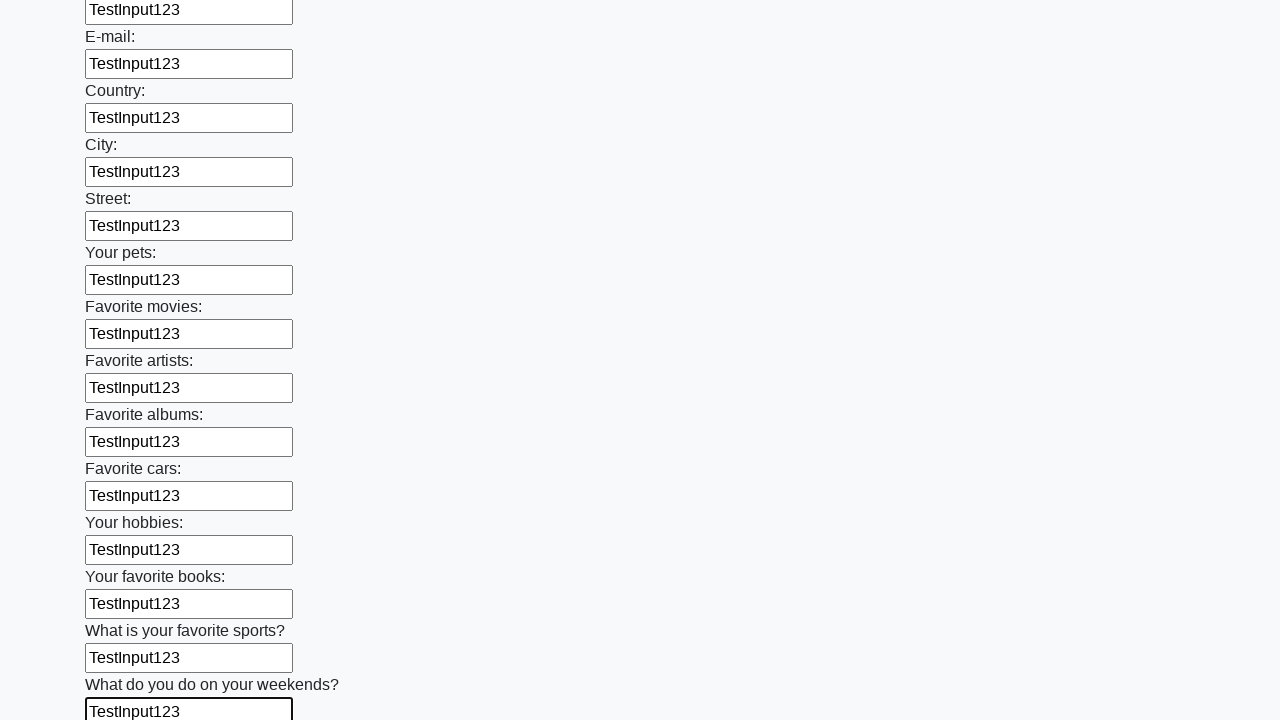

Filled input field with 'TestInput123' on input >> nth=15
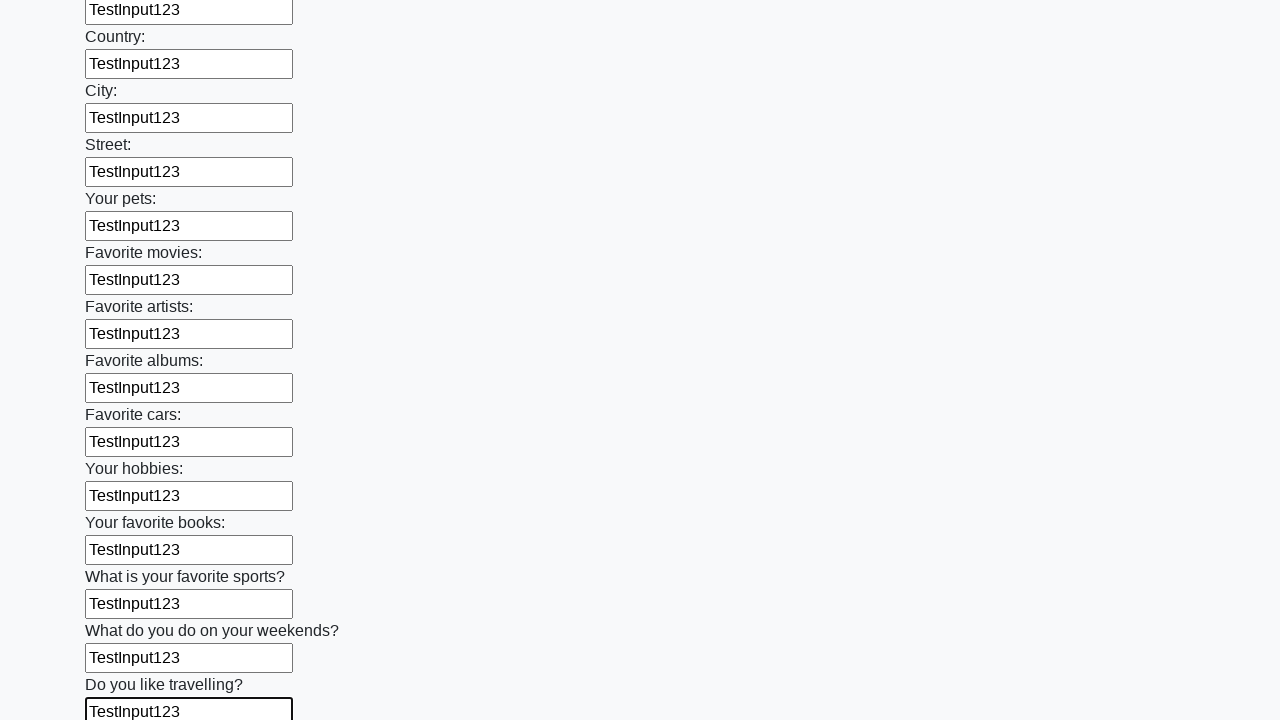

Filled input field with 'TestInput123' on input >> nth=16
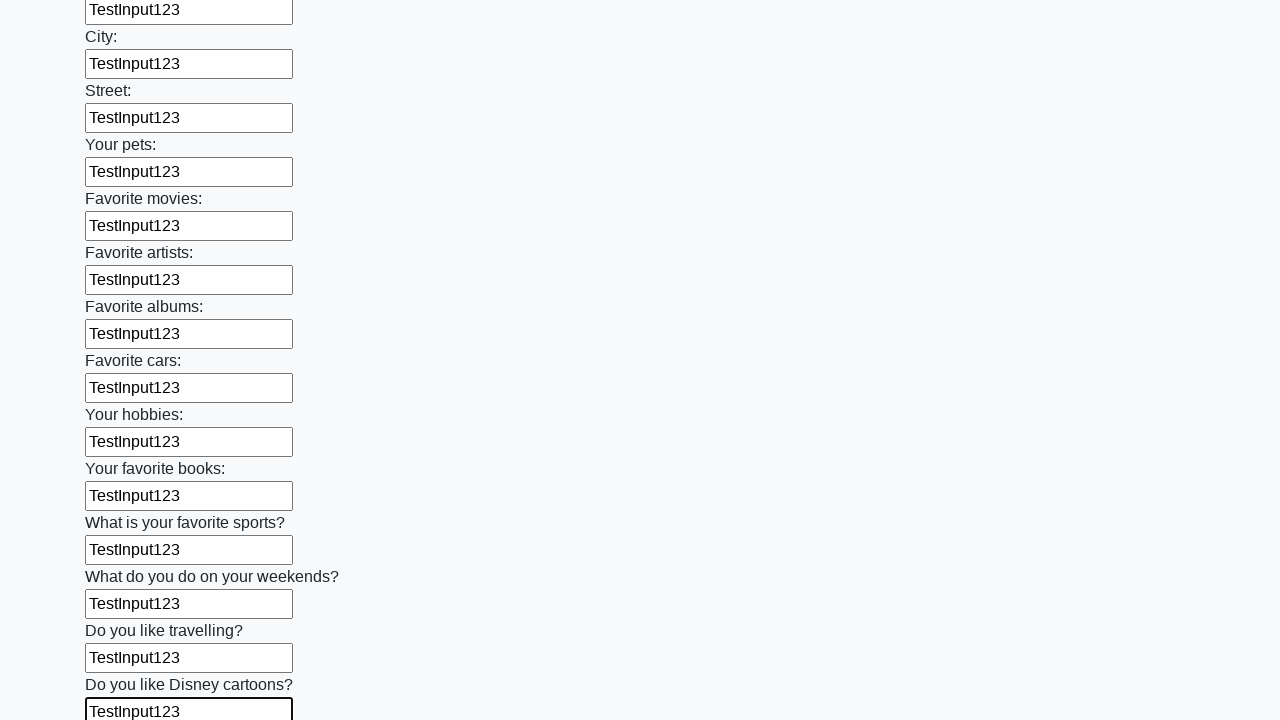

Filled input field with 'TestInput123' on input >> nth=17
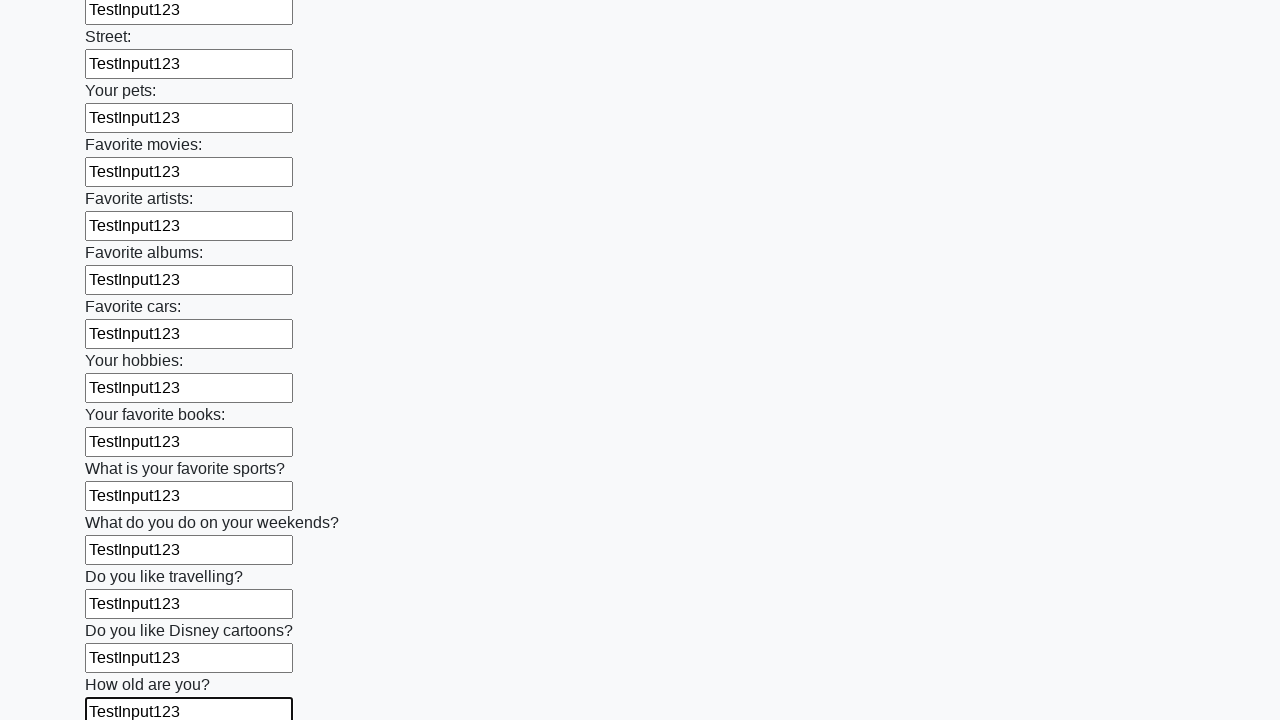

Filled input field with 'TestInput123' on input >> nth=18
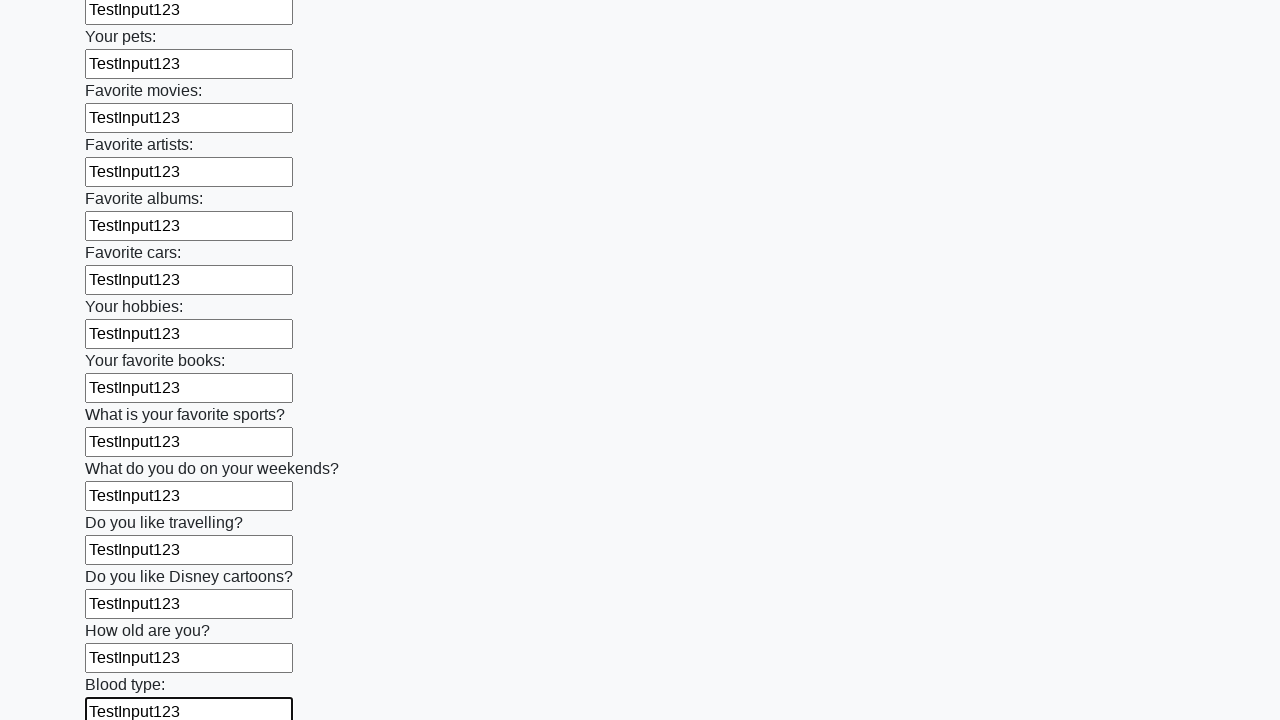

Filled input field with 'TestInput123' on input >> nth=19
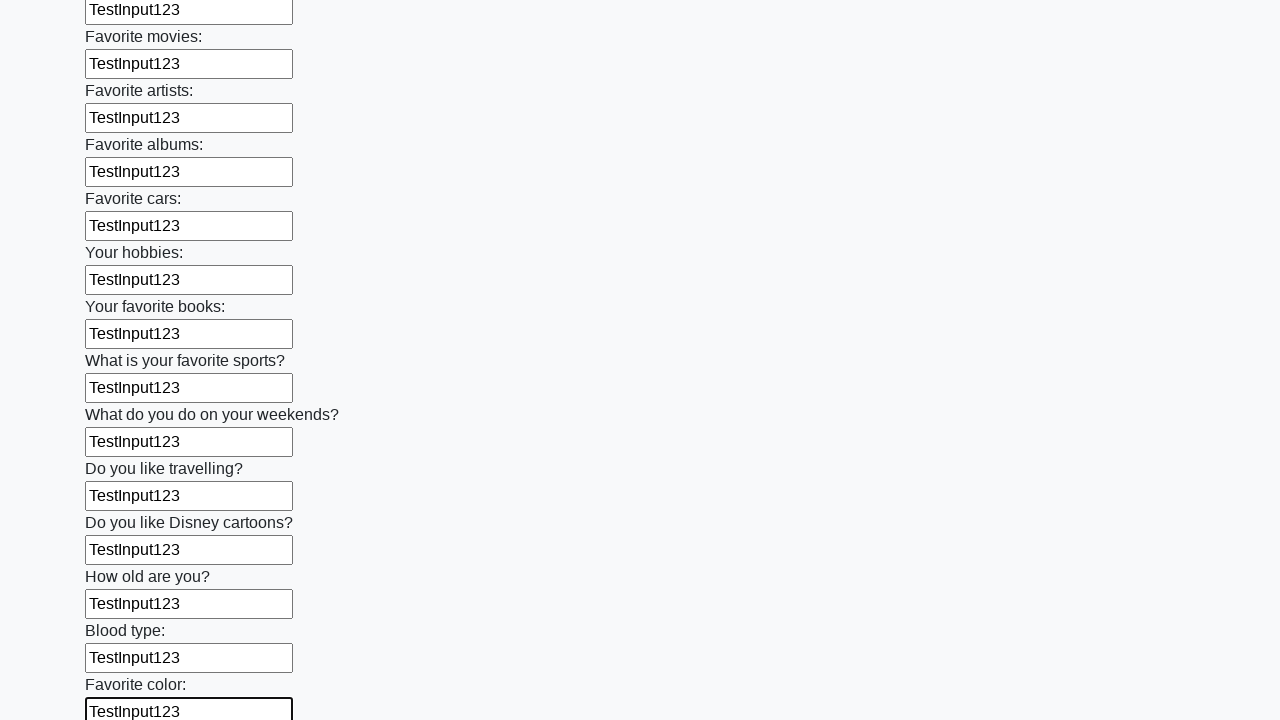

Filled input field with 'TestInput123' on input >> nth=20
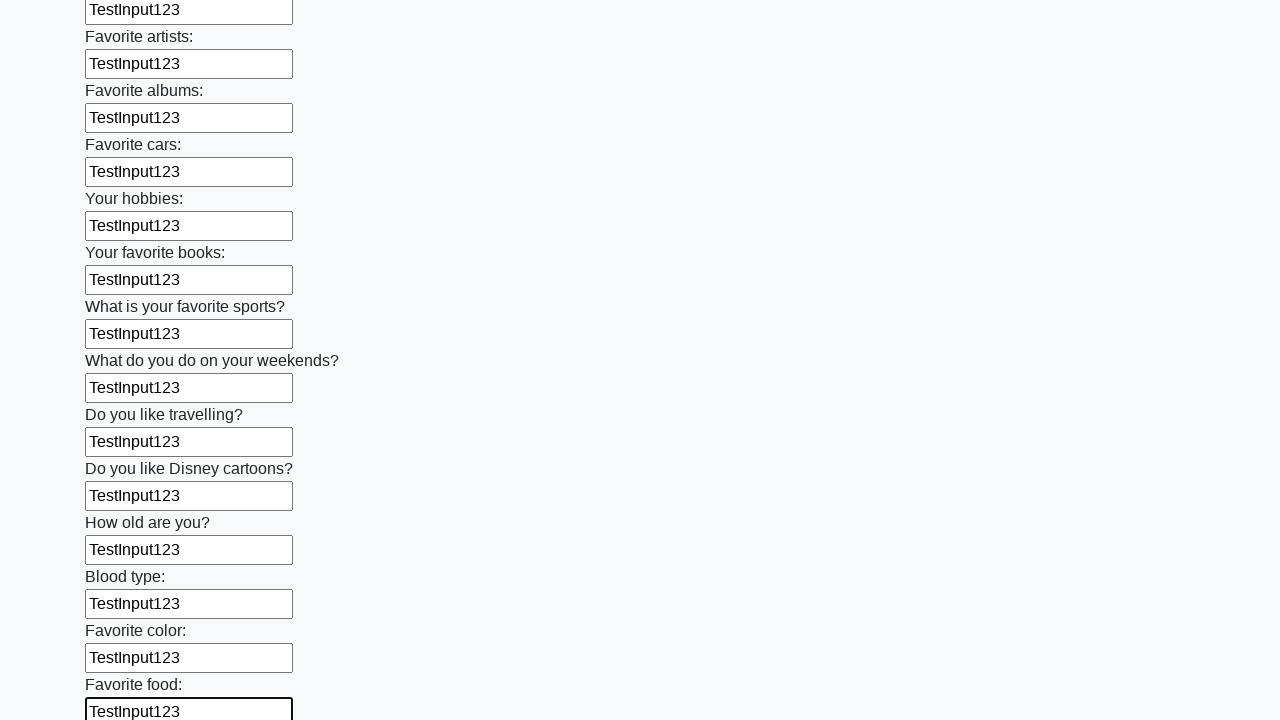

Filled input field with 'TestInput123' on input >> nth=21
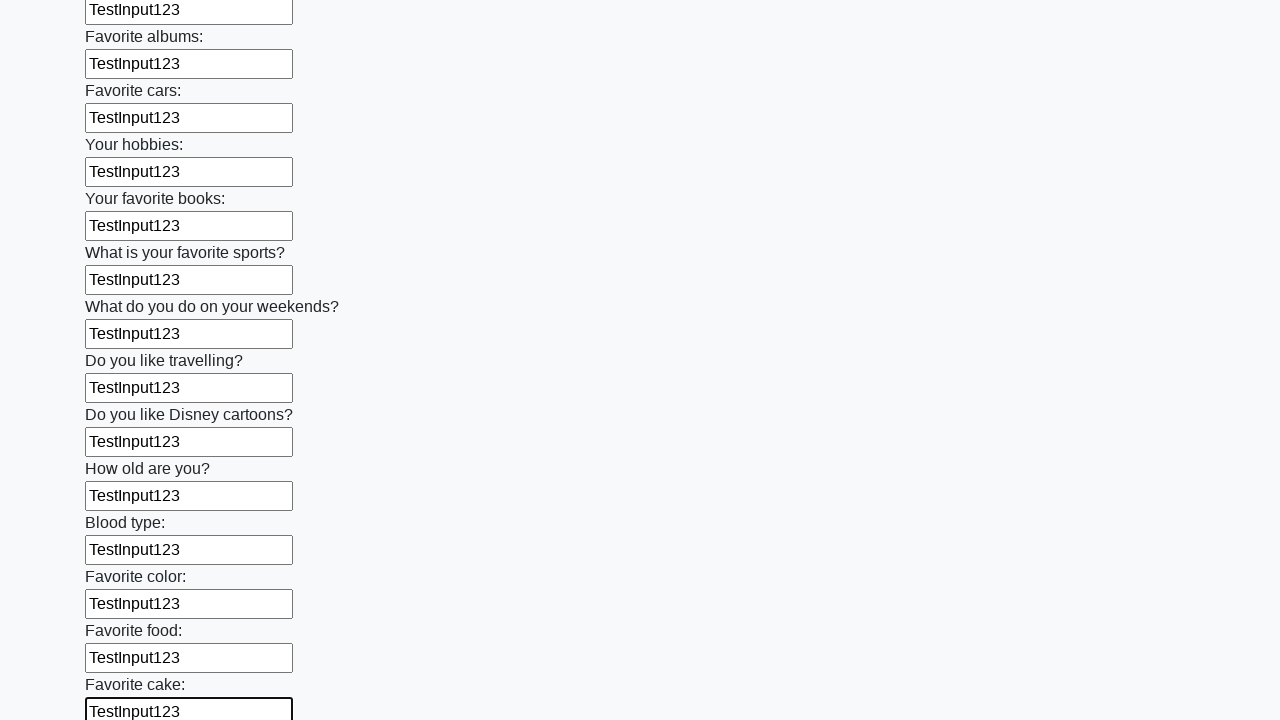

Filled input field with 'TestInput123' on input >> nth=22
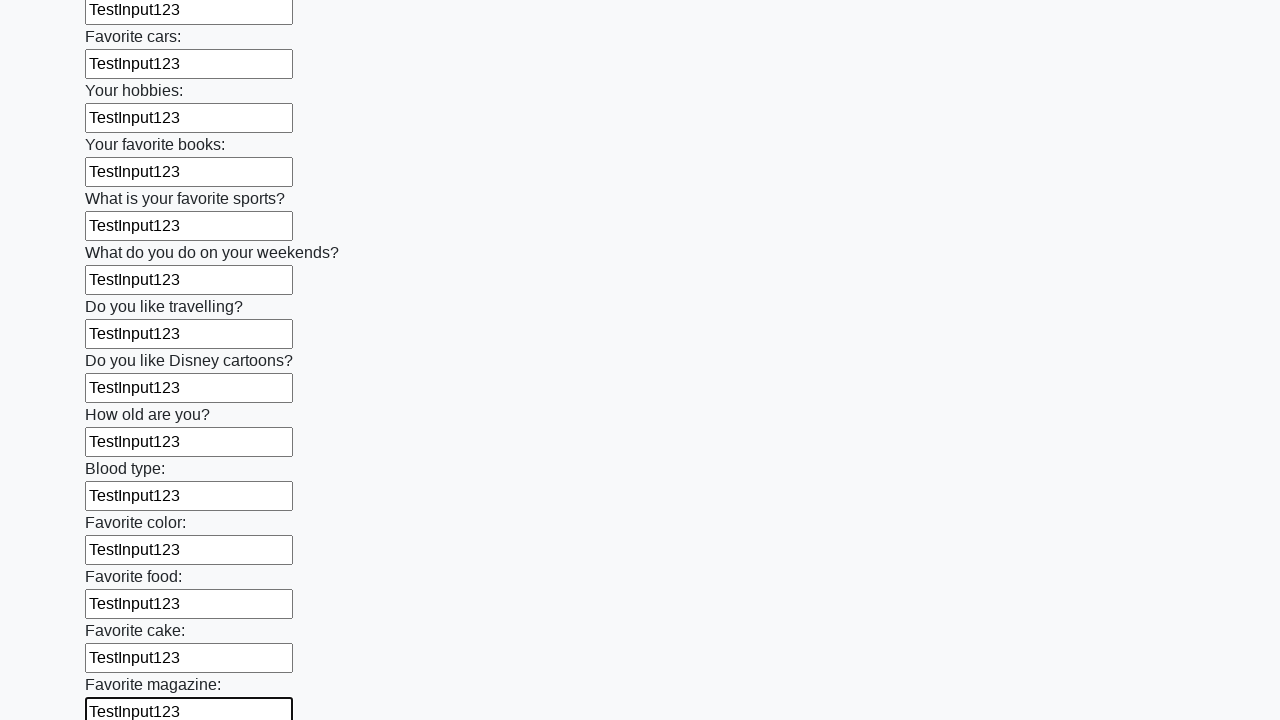

Filled input field with 'TestInput123' on input >> nth=23
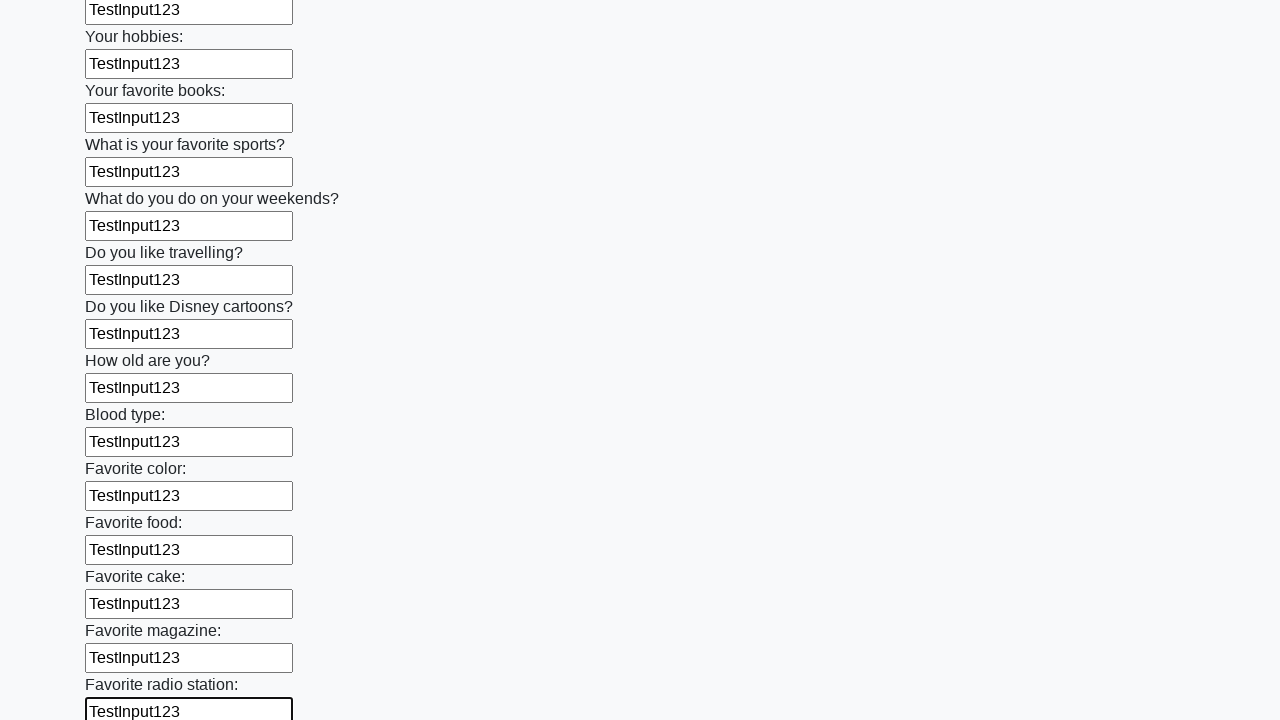

Filled input field with 'TestInput123' on input >> nth=24
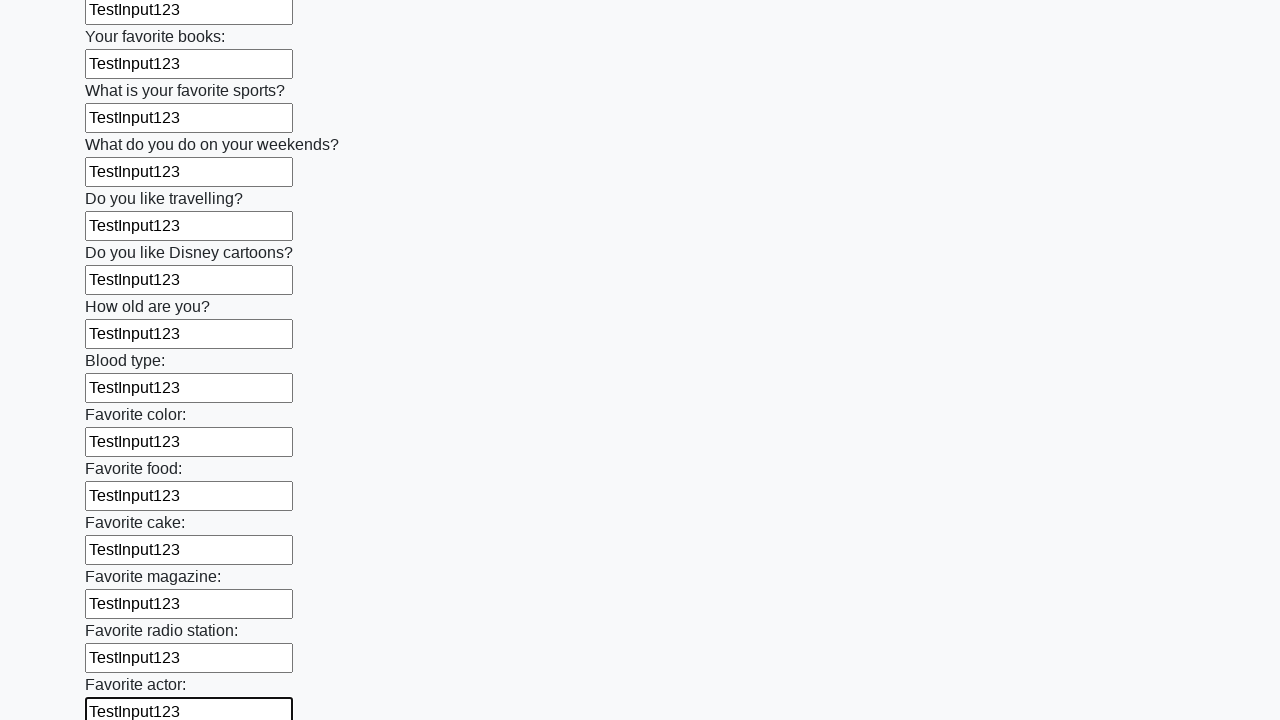

Filled input field with 'TestInput123' on input >> nth=25
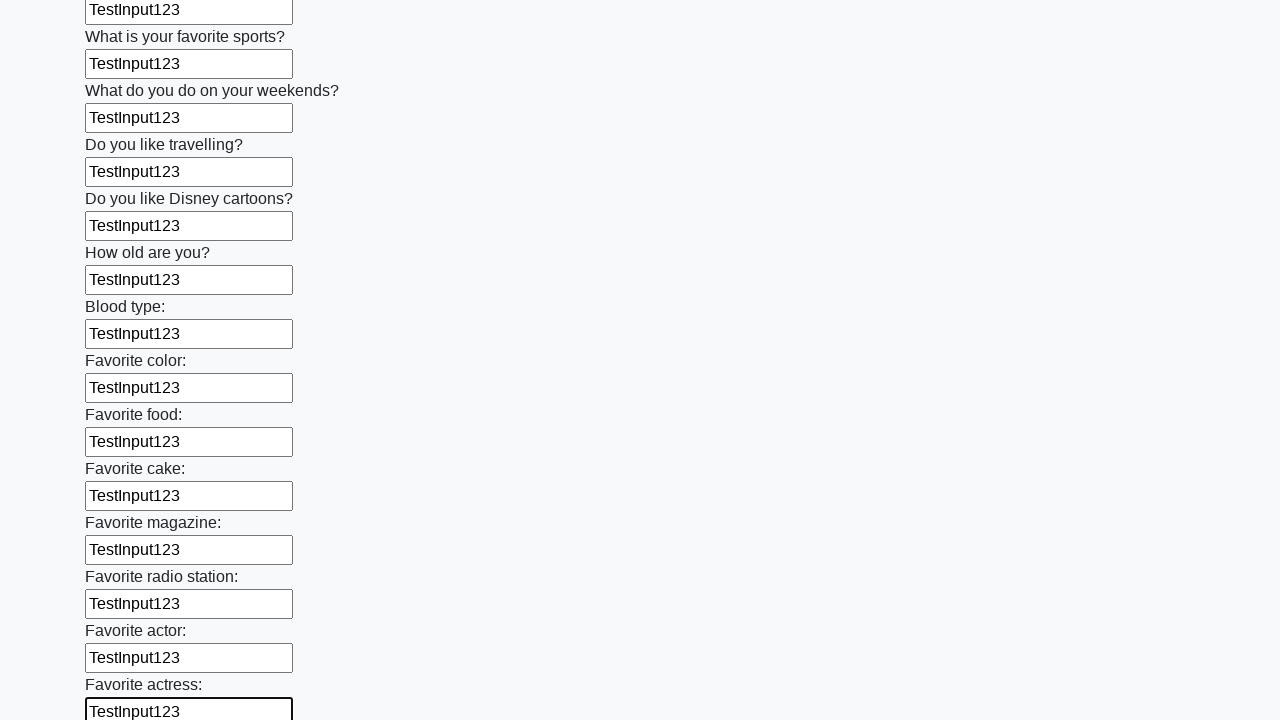

Filled input field with 'TestInput123' on input >> nth=26
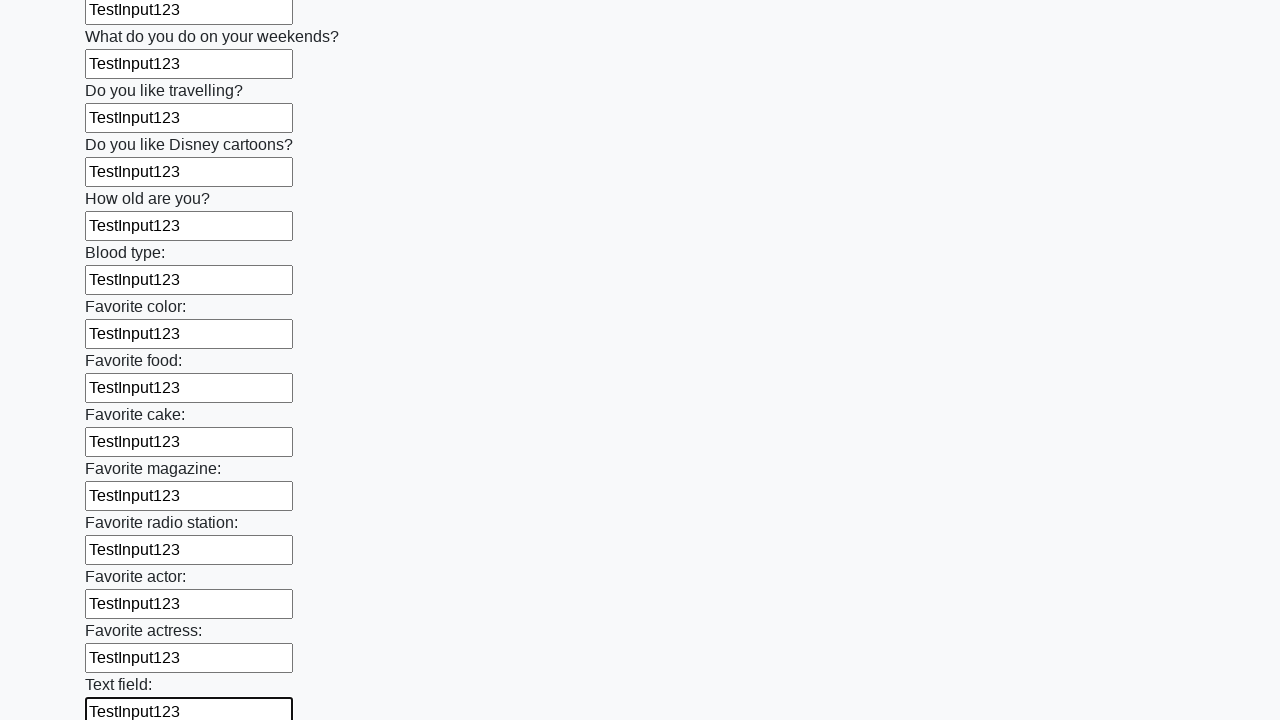

Filled input field with 'TestInput123' on input >> nth=27
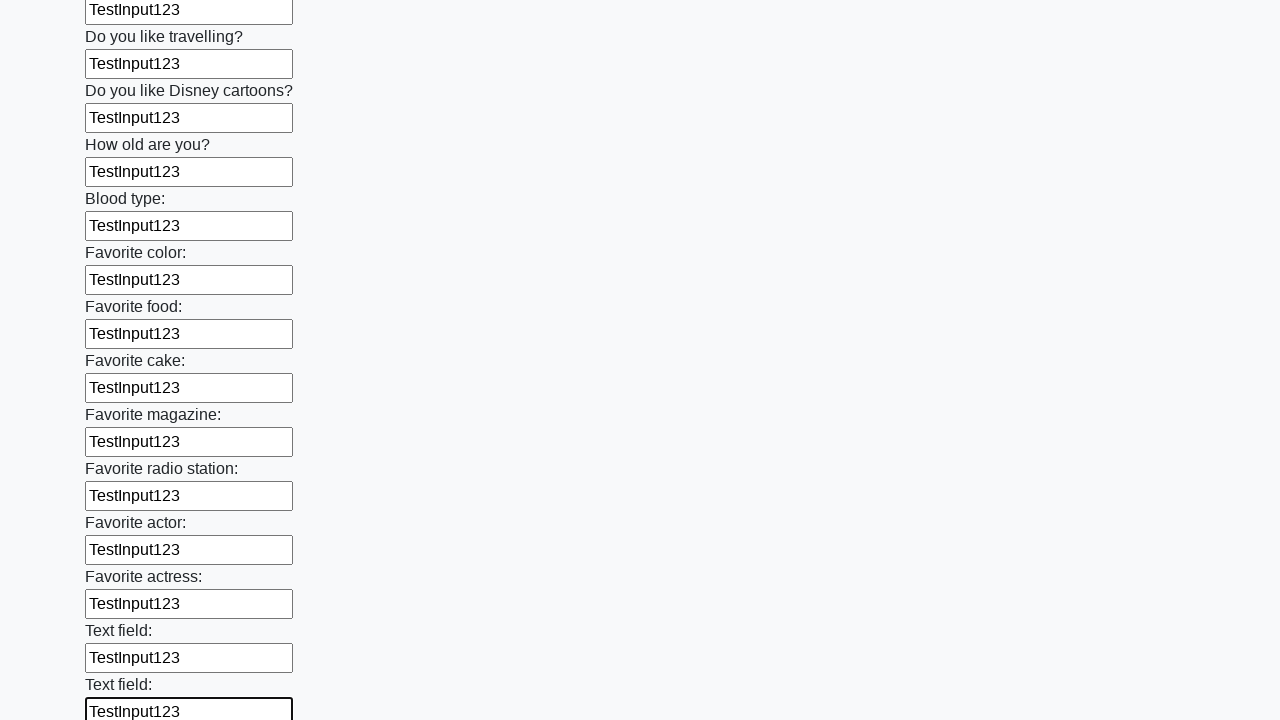

Filled input field with 'TestInput123' on input >> nth=28
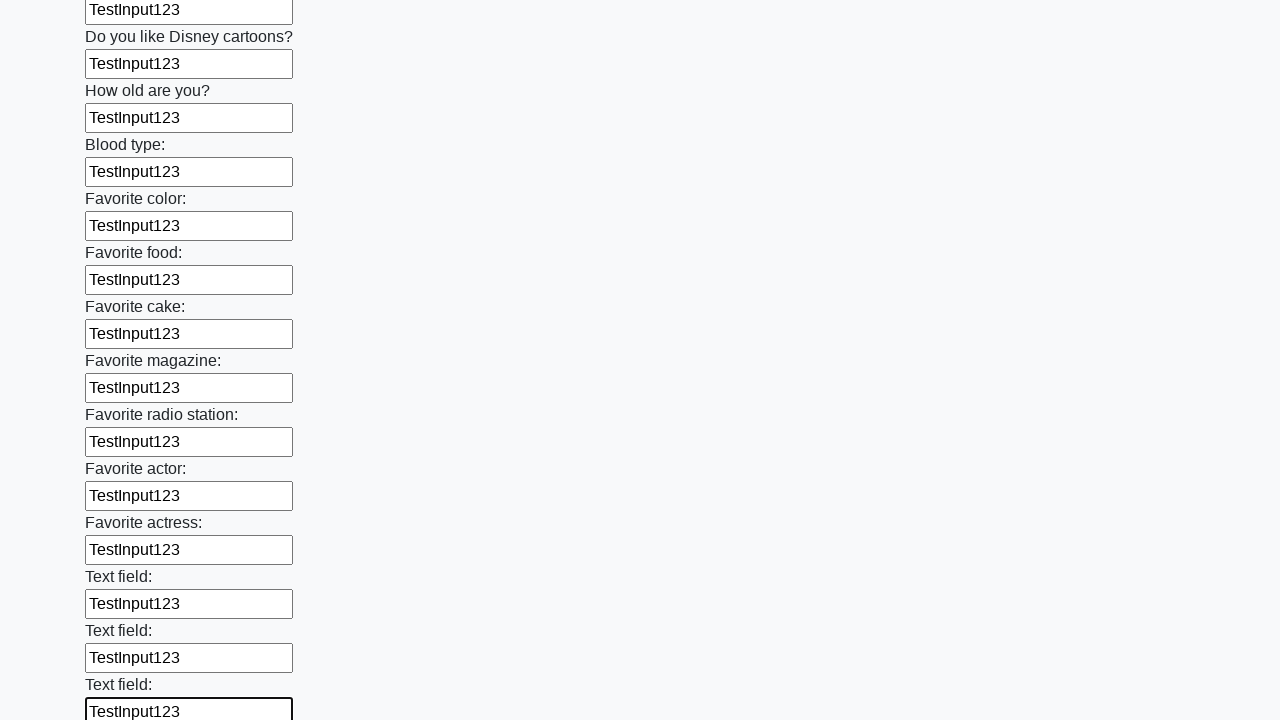

Filled input field with 'TestInput123' on input >> nth=29
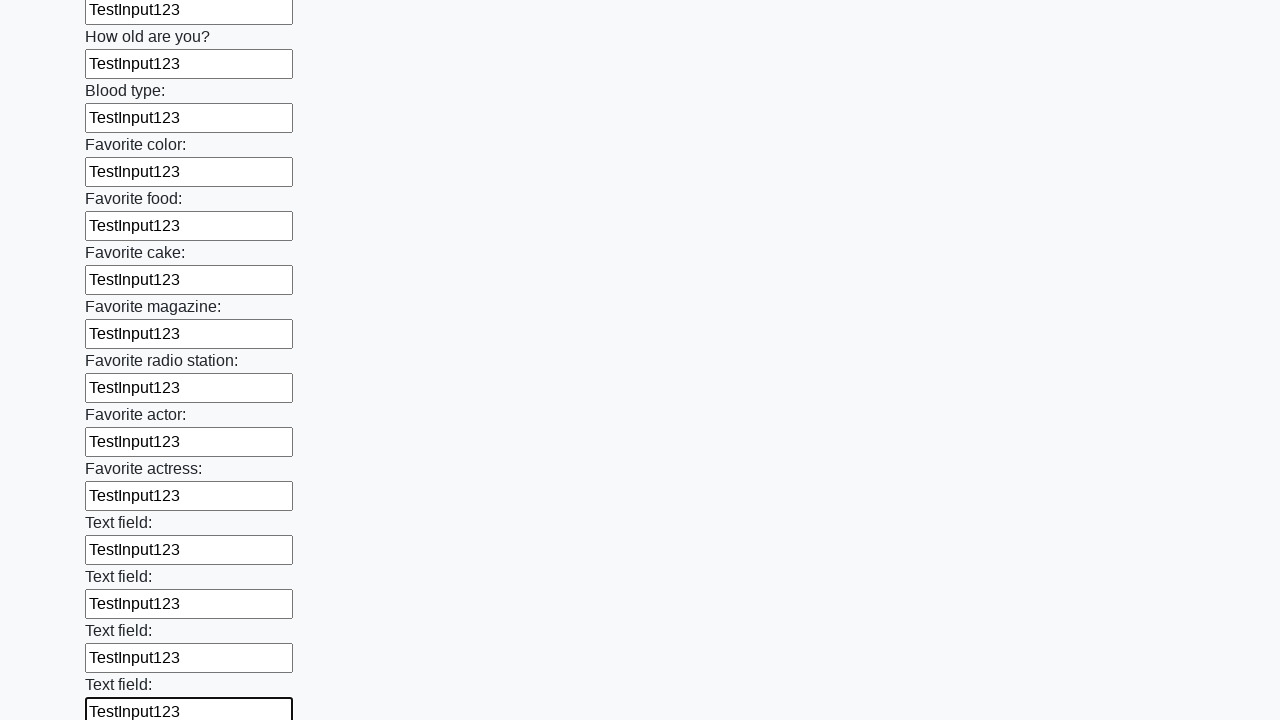

Filled input field with 'TestInput123' on input >> nth=30
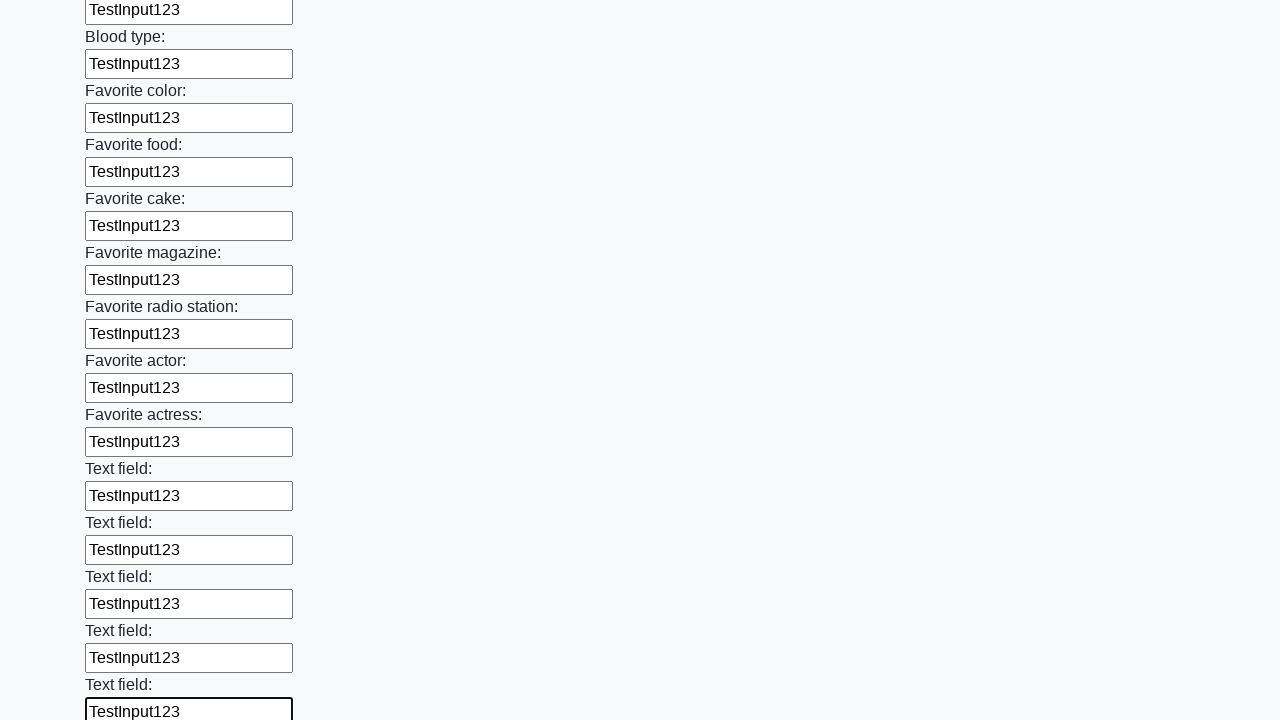

Filled input field with 'TestInput123' on input >> nth=31
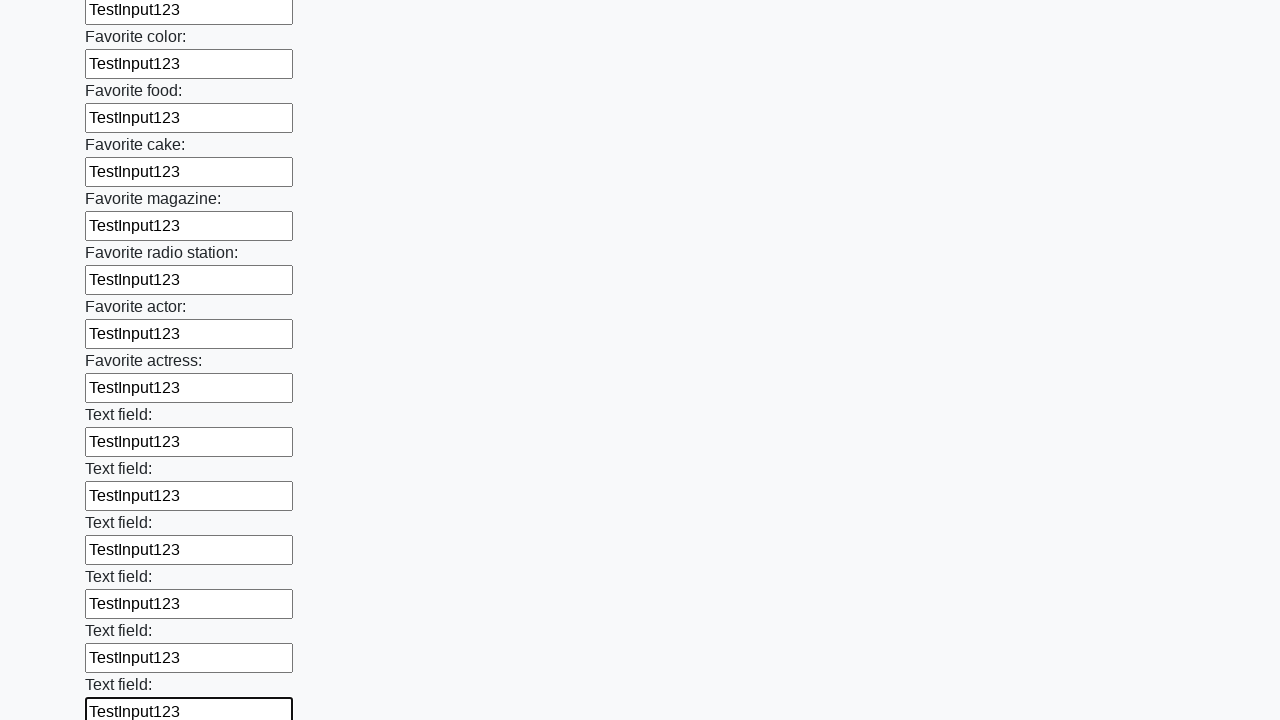

Filled input field with 'TestInput123' on input >> nth=32
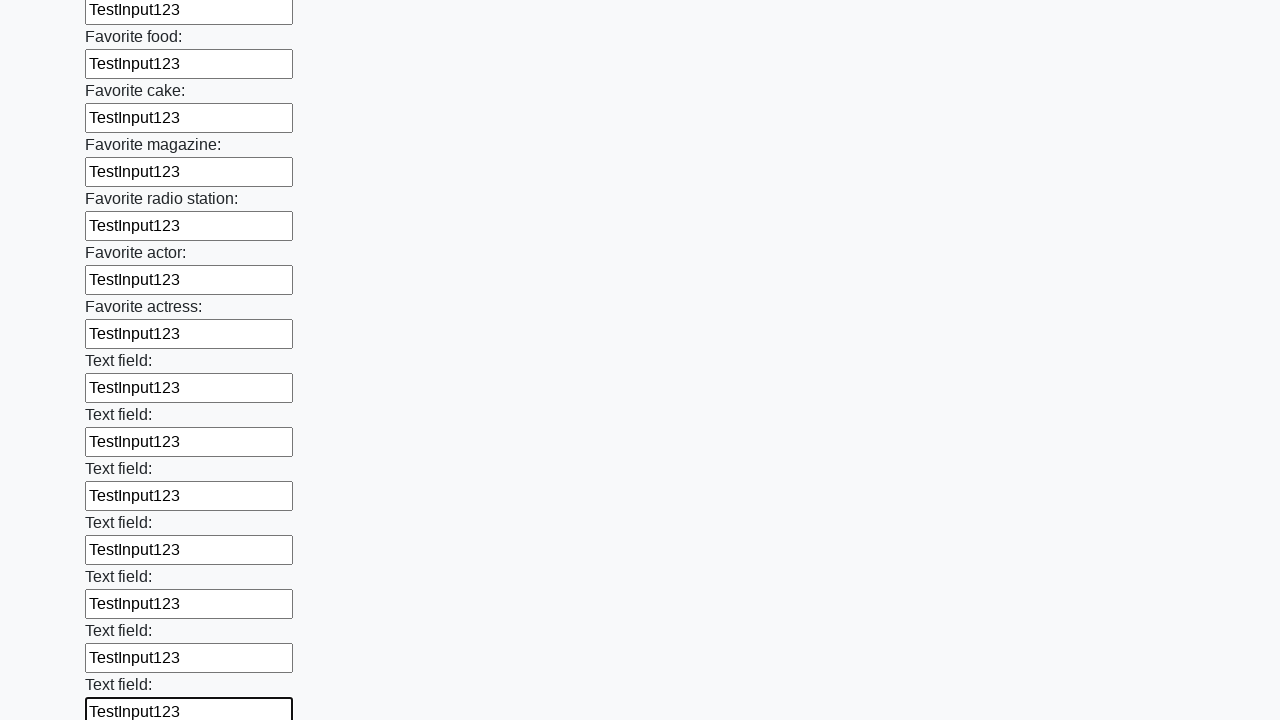

Filled input field with 'TestInput123' on input >> nth=33
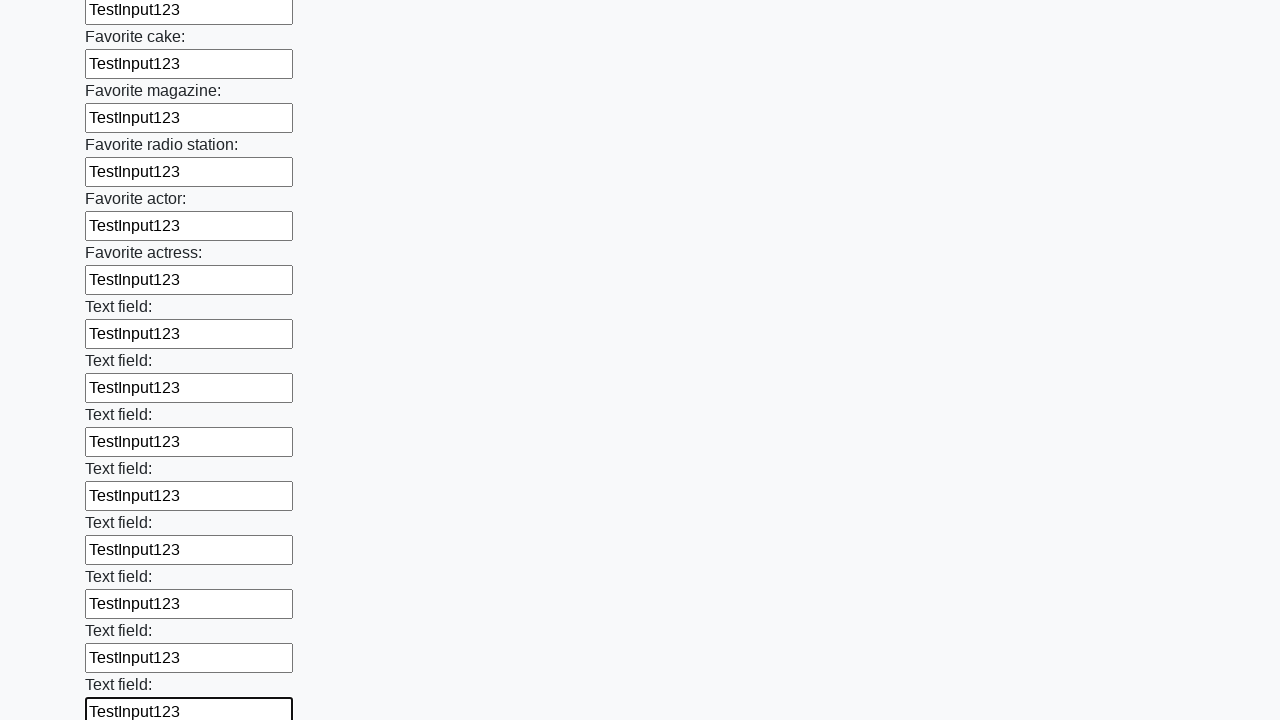

Filled input field with 'TestInput123' on input >> nth=34
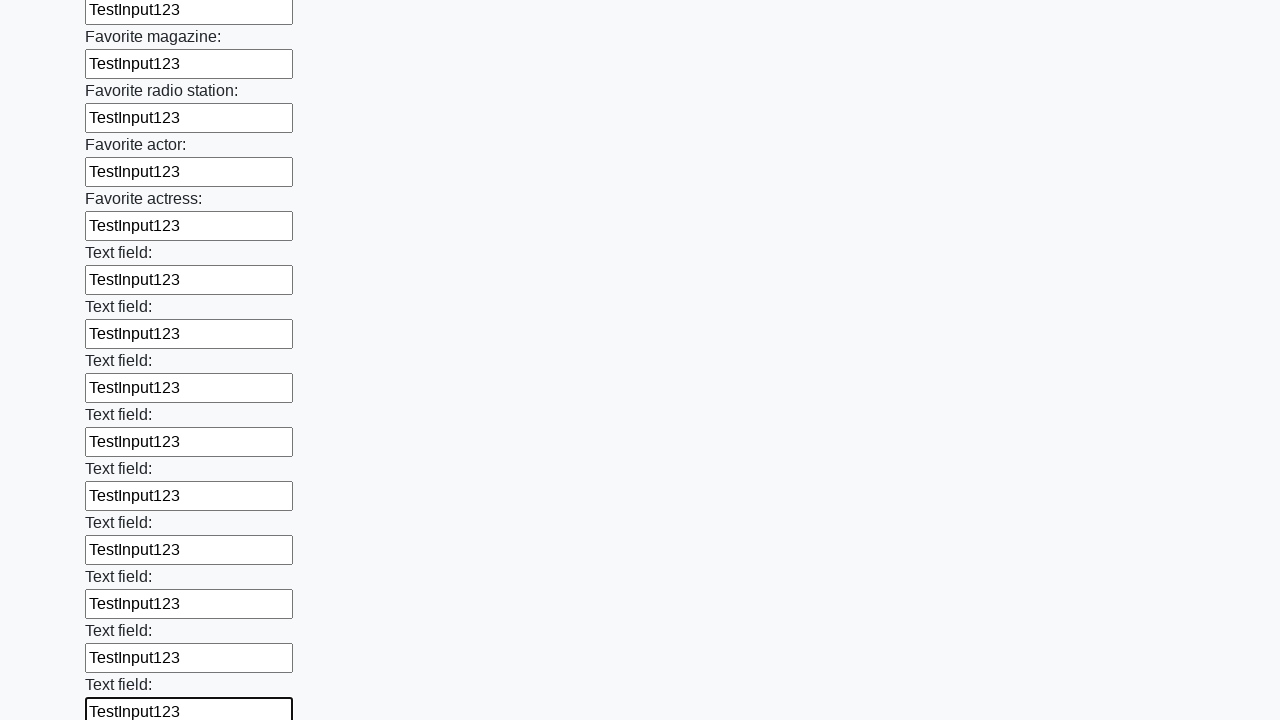

Filled input field with 'TestInput123' on input >> nth=35
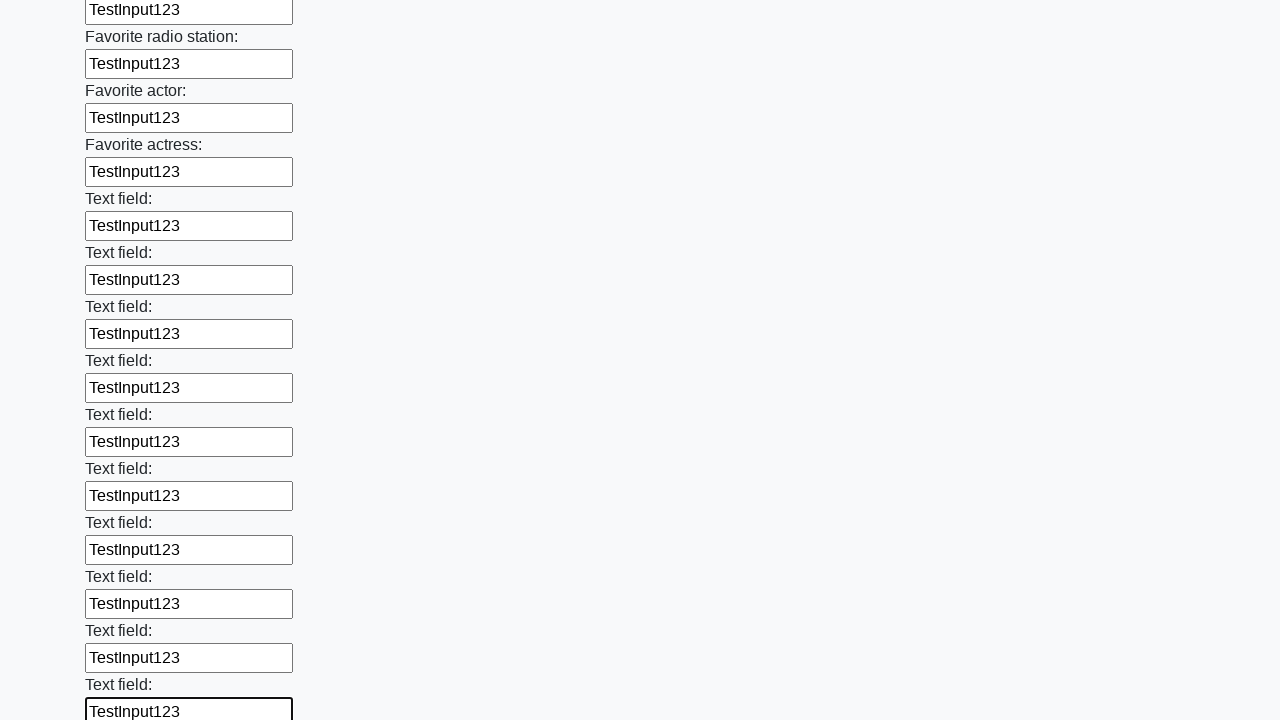

Filled input field with 'TestInput123' on input >> nth=36
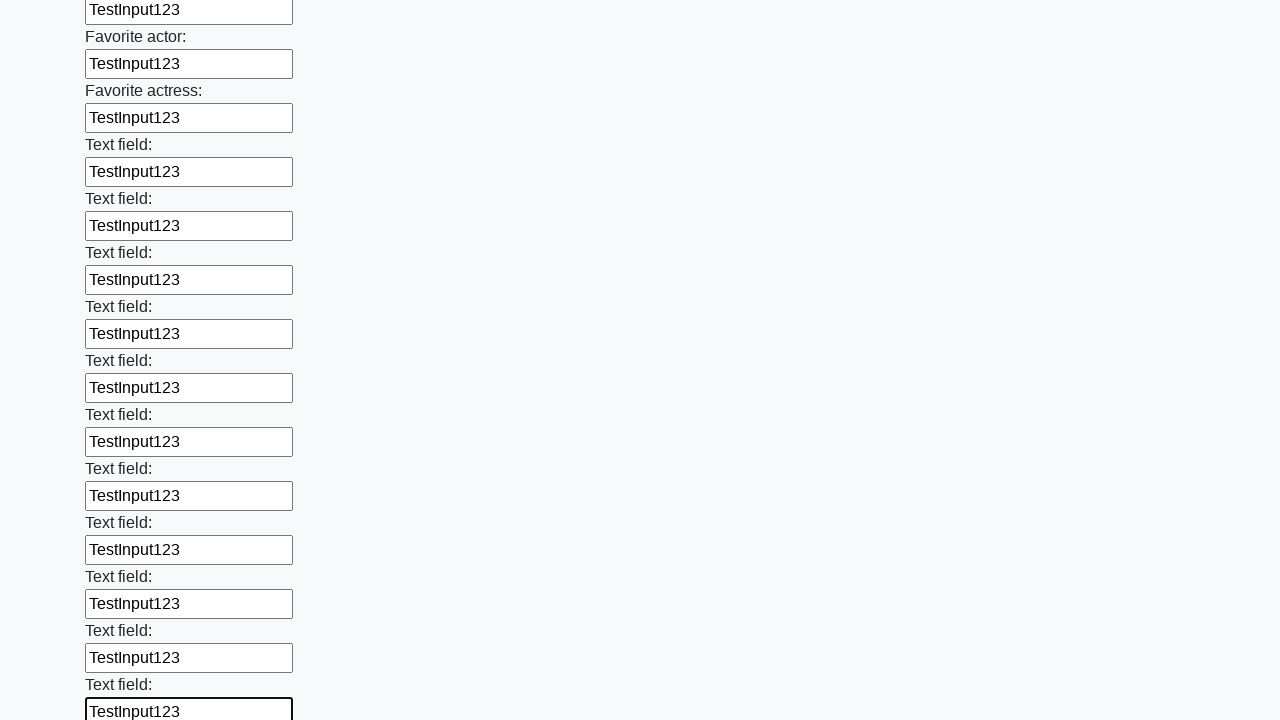

Filled input field with 'TestInput123' on input >> nth=37
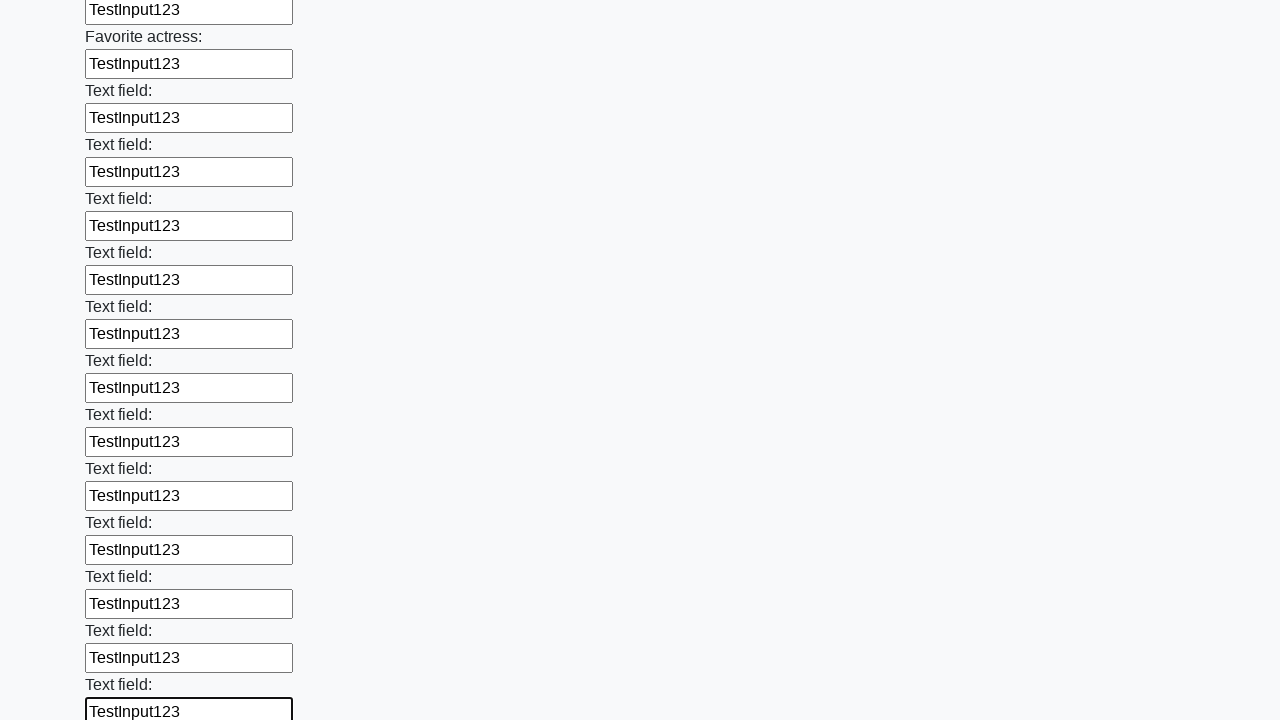

Filled input field with 'TestInput123' on input >> nth=38
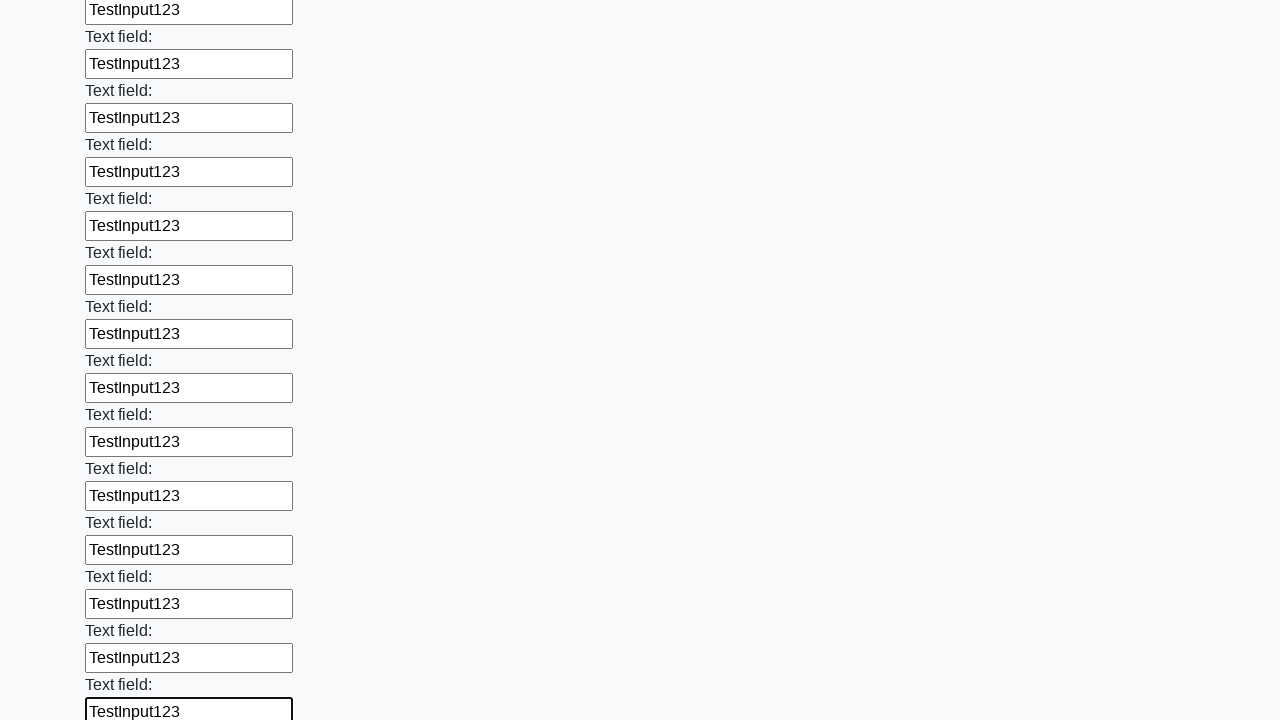

Filled input field with 'TestInput123' on input >> nth=39
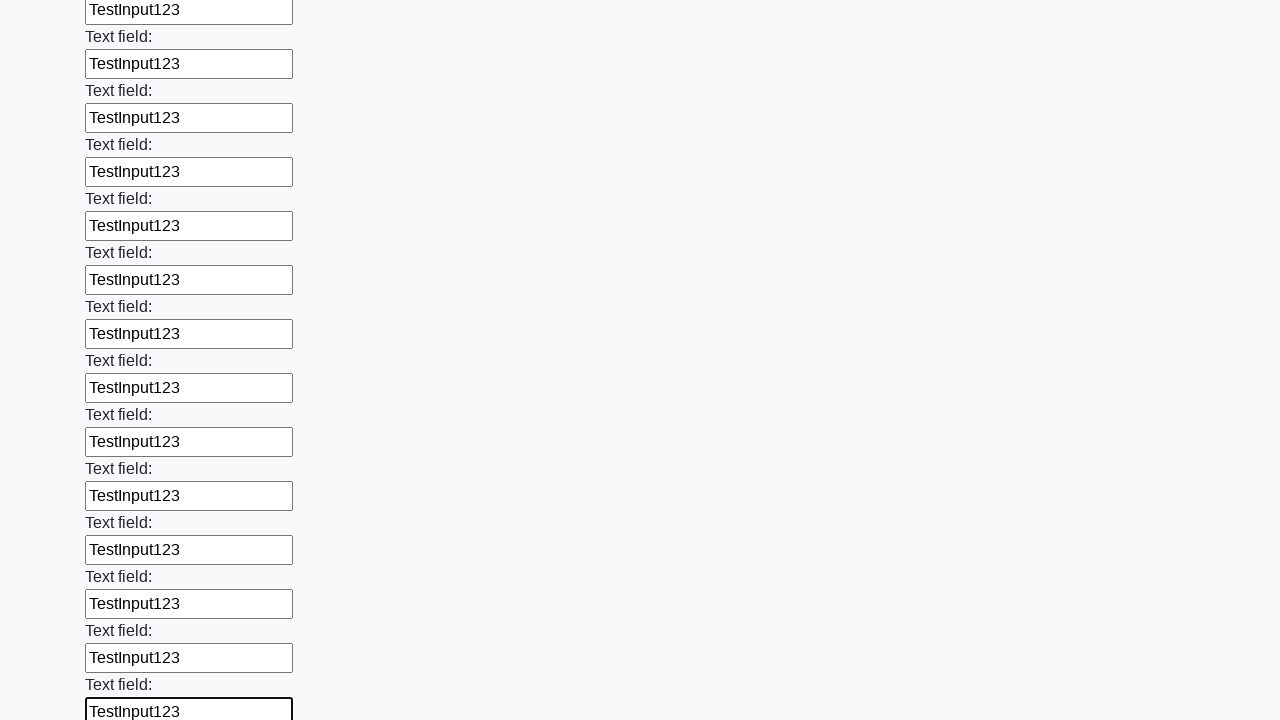

Filled input field with 'TestInput123' on input >> nth=40
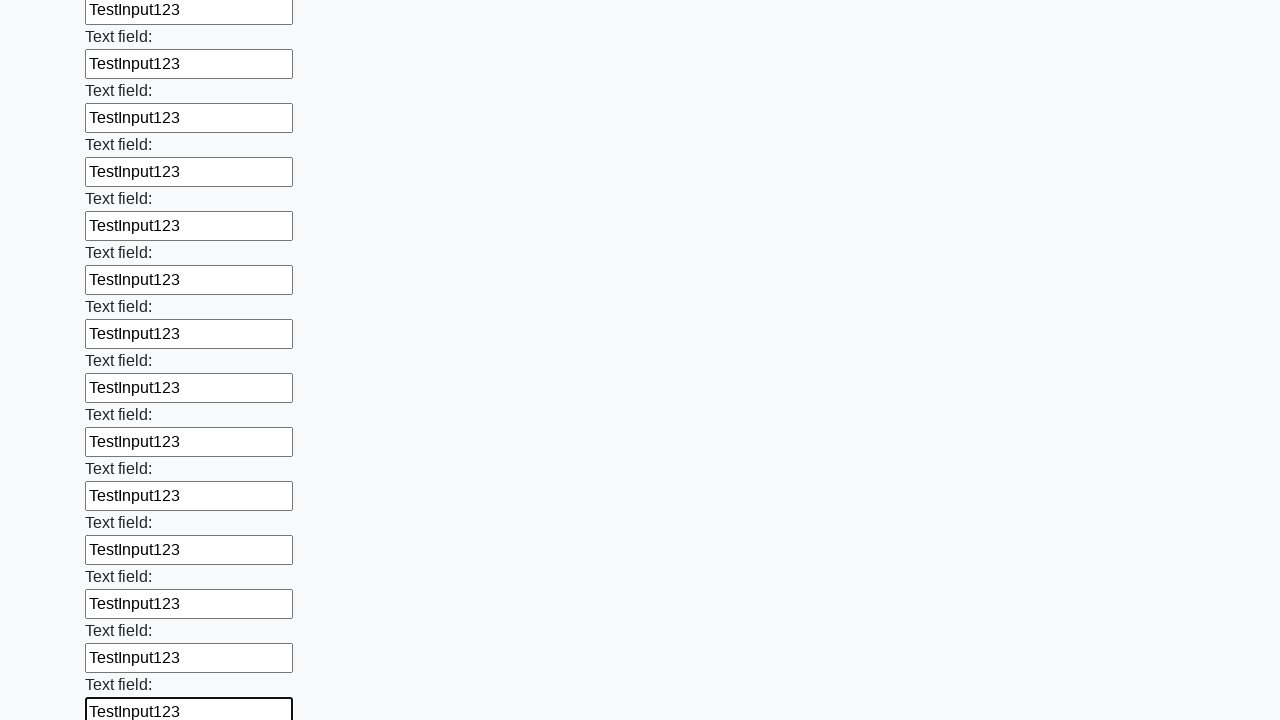

Filled input field with 'TestInput123' on input >> nth=41
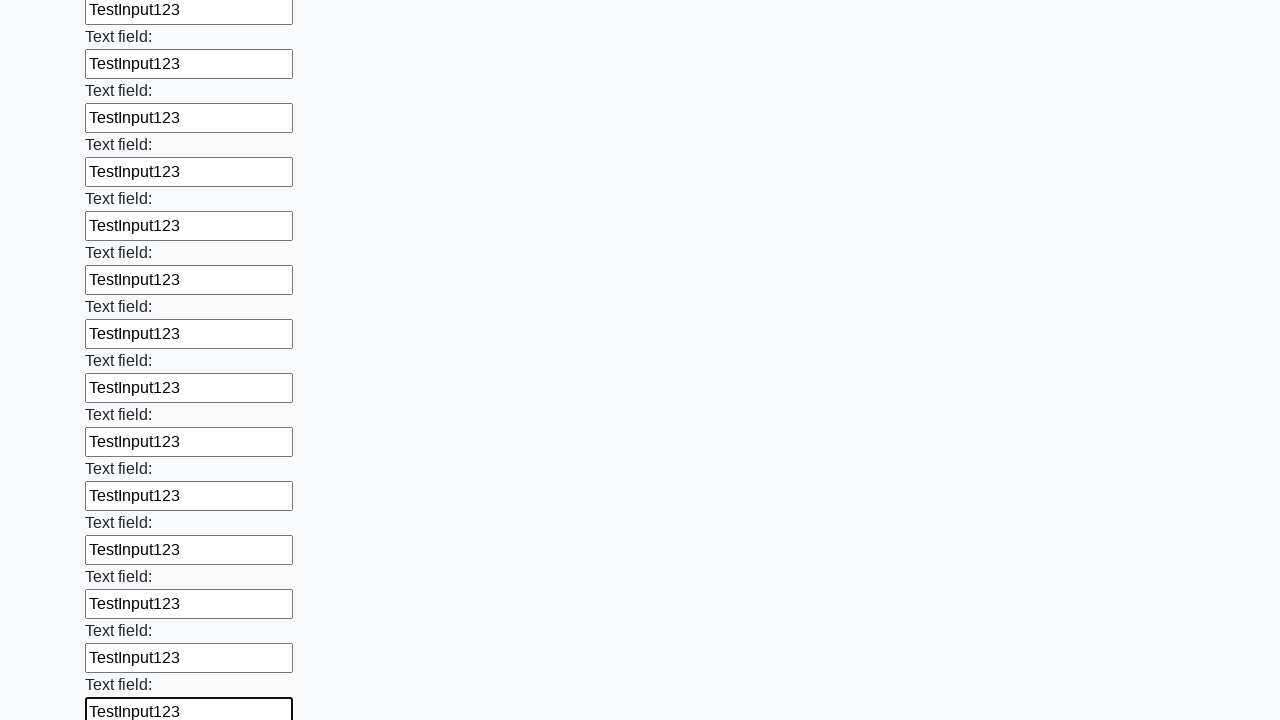

Filled input field with 'TestInput123' on input >> nth=42
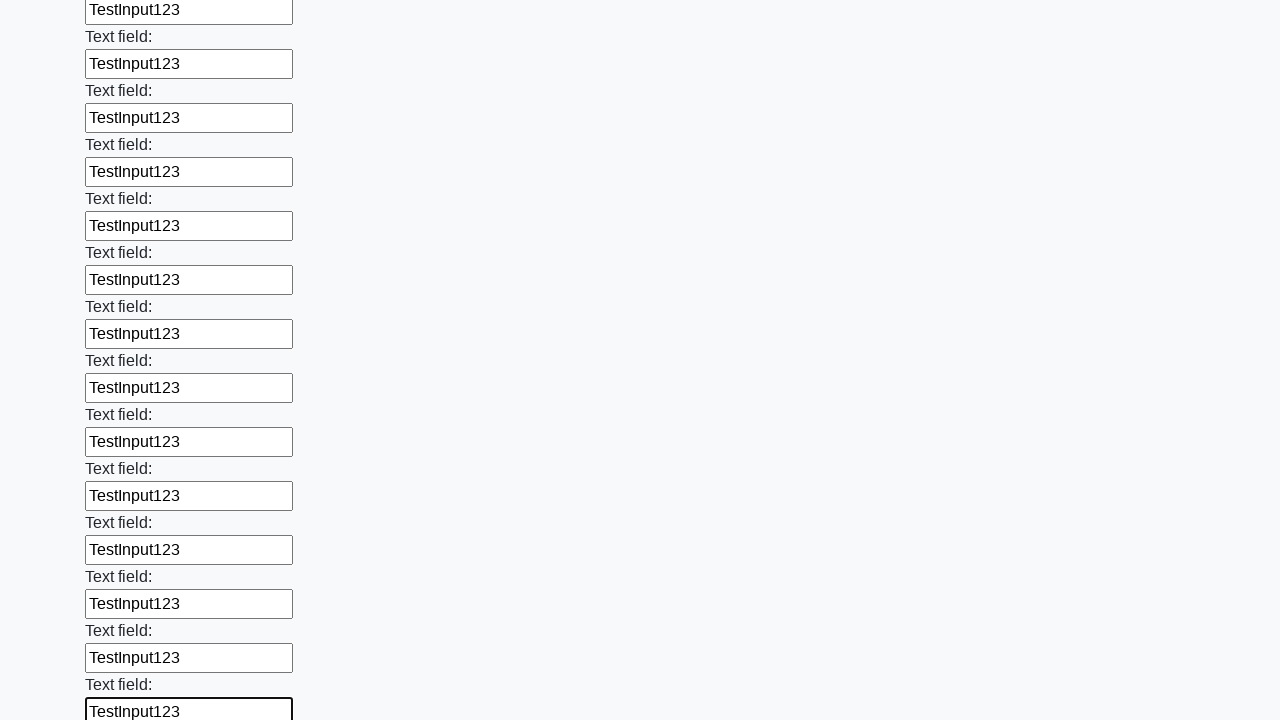

Filled input field with 'TestInput123' on input >> nth=43
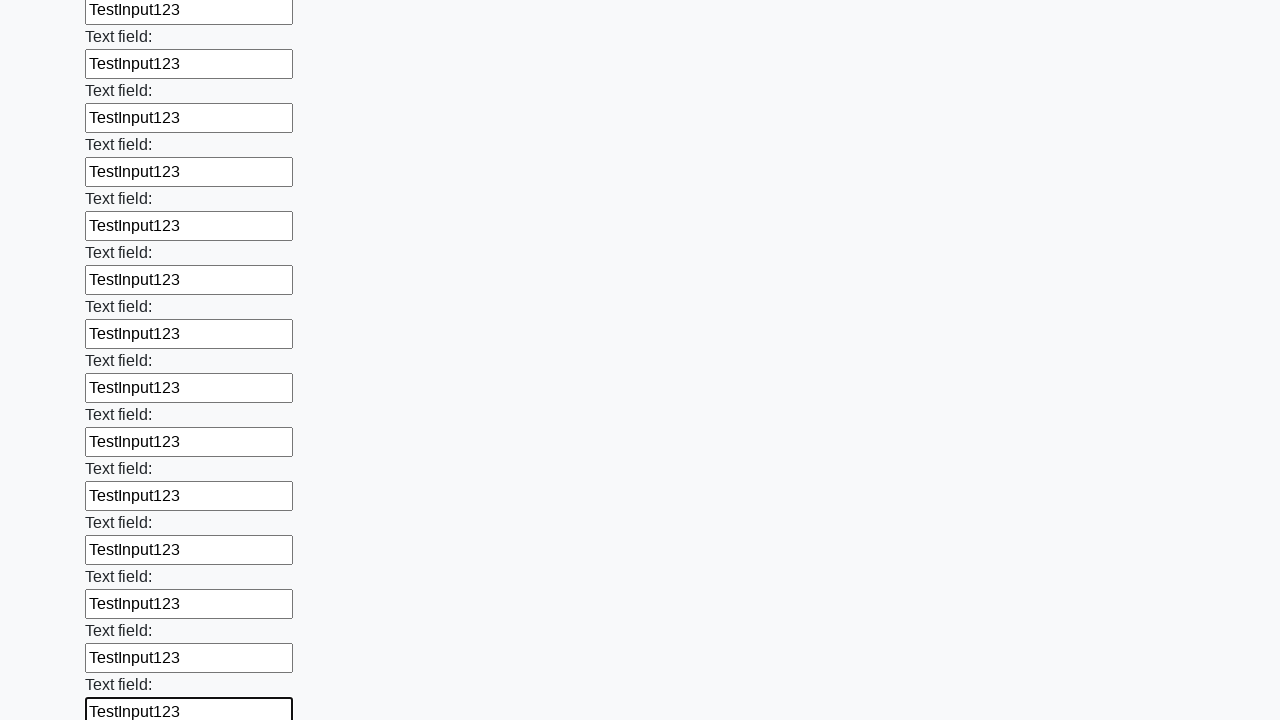

Filled input field with 'TestInput123' on input >> nth=44
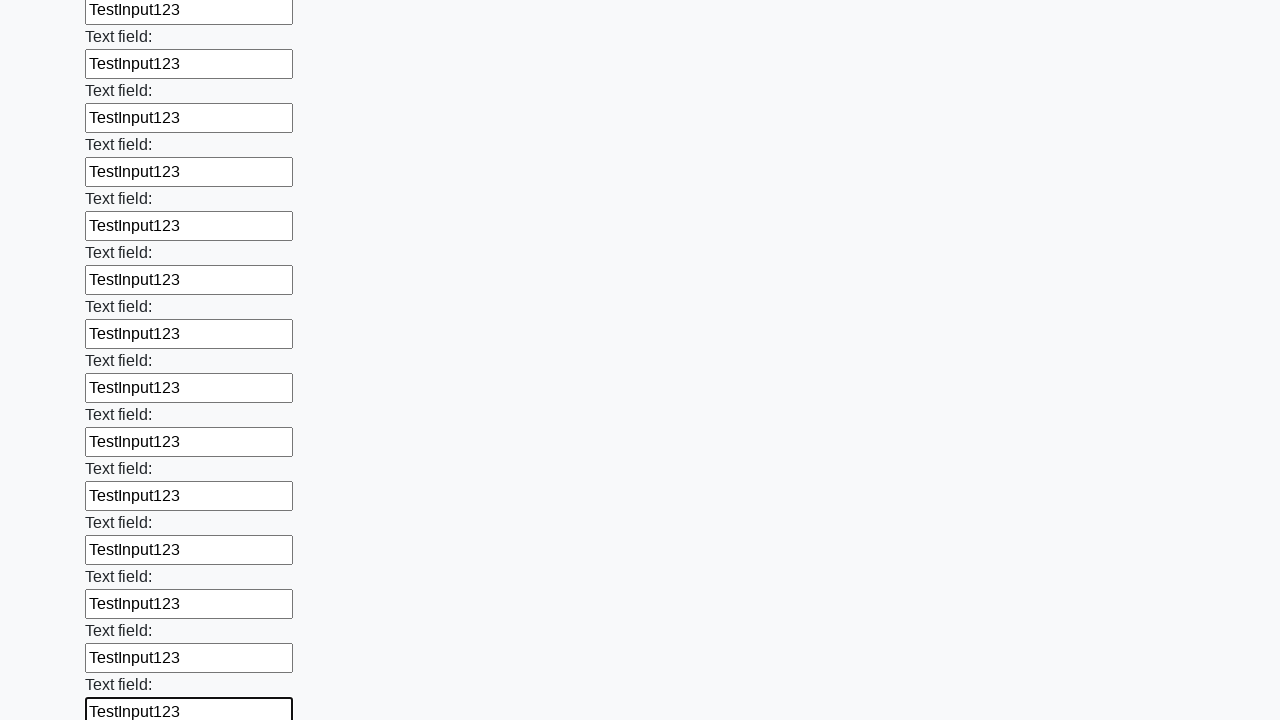

Filled input field with 'TestInput123' on input >> nth=45
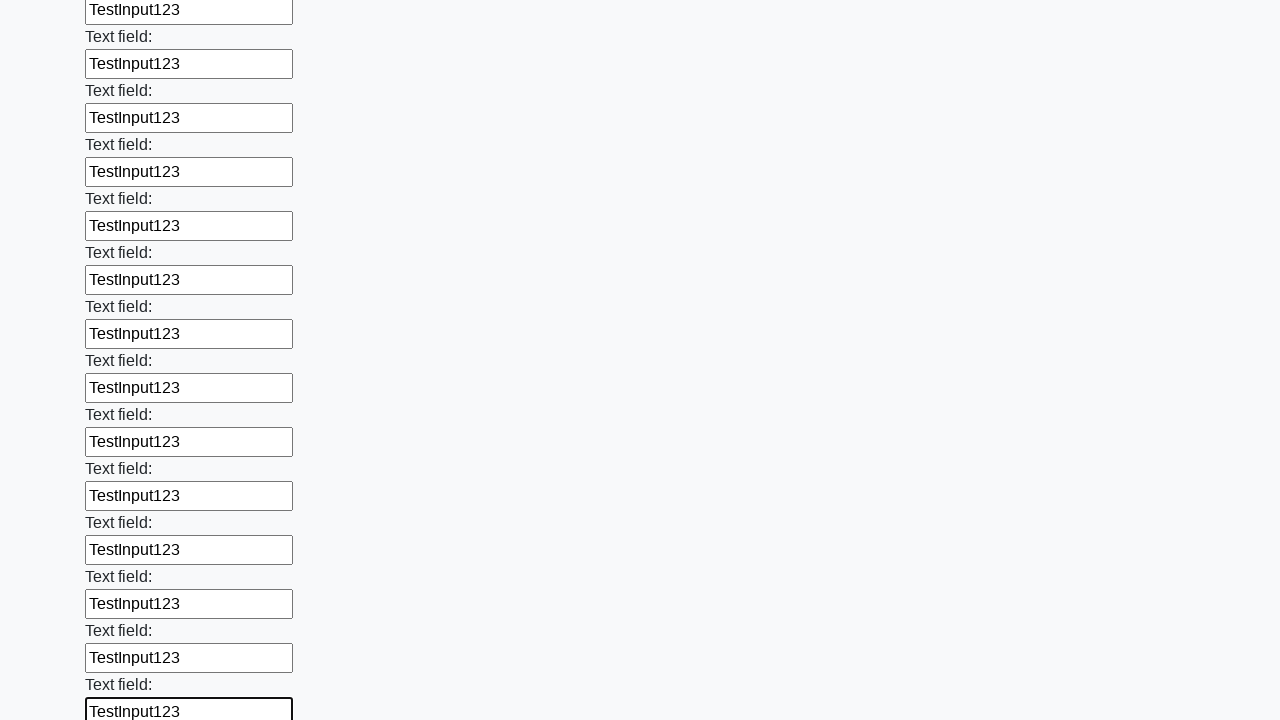

Filled input field with 'TestInput123' on input >> nth=46
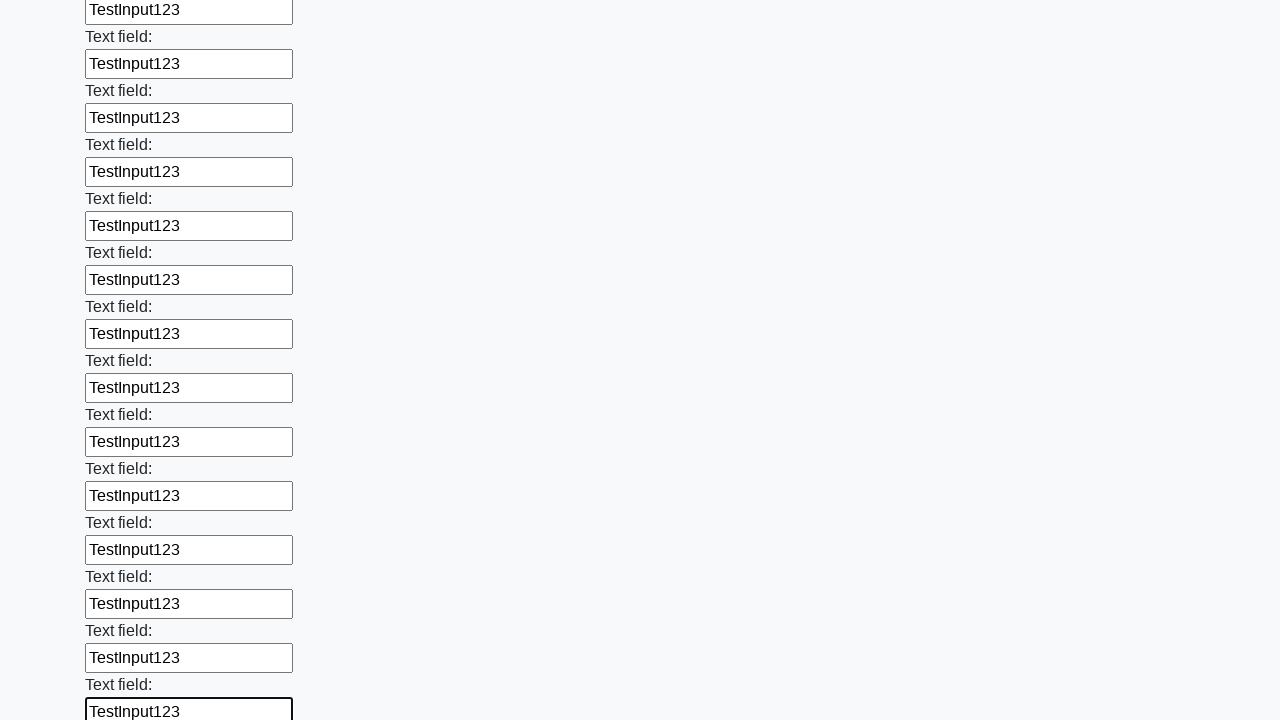

Filled input field with 'TestInput123' on input >> nth=47
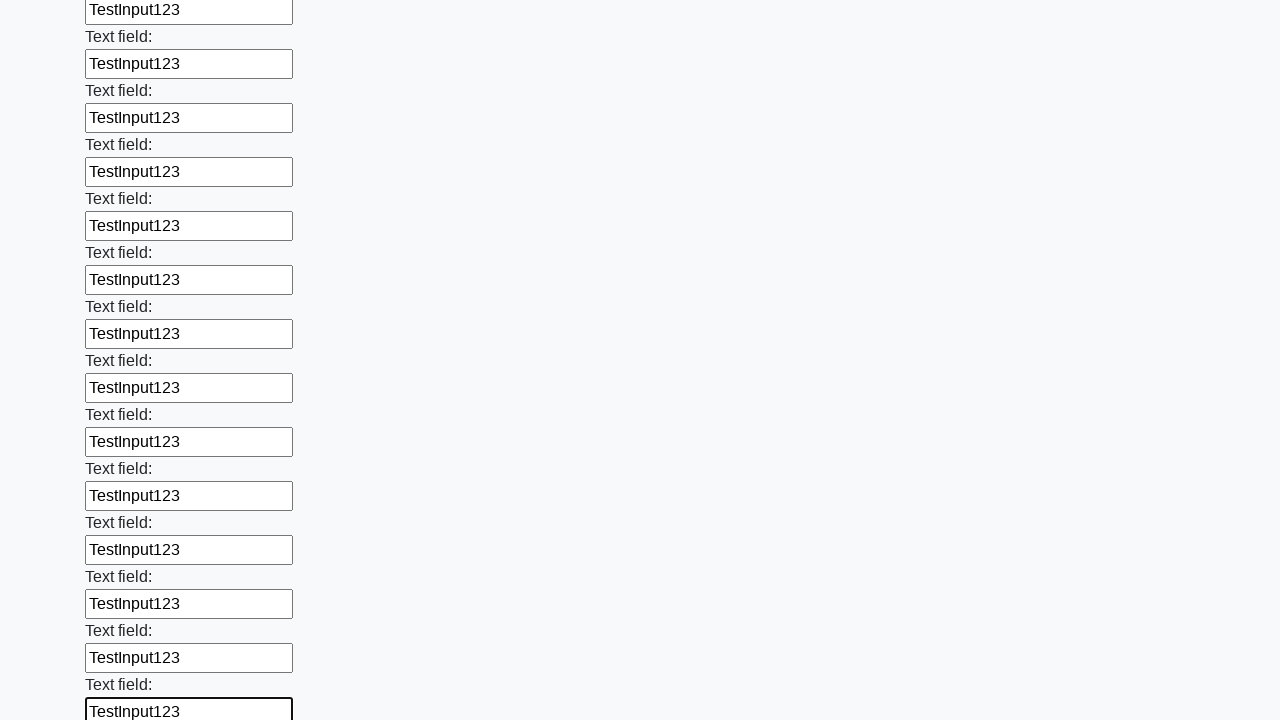

Filled input field with 'TestInput123' on input >> nth=48
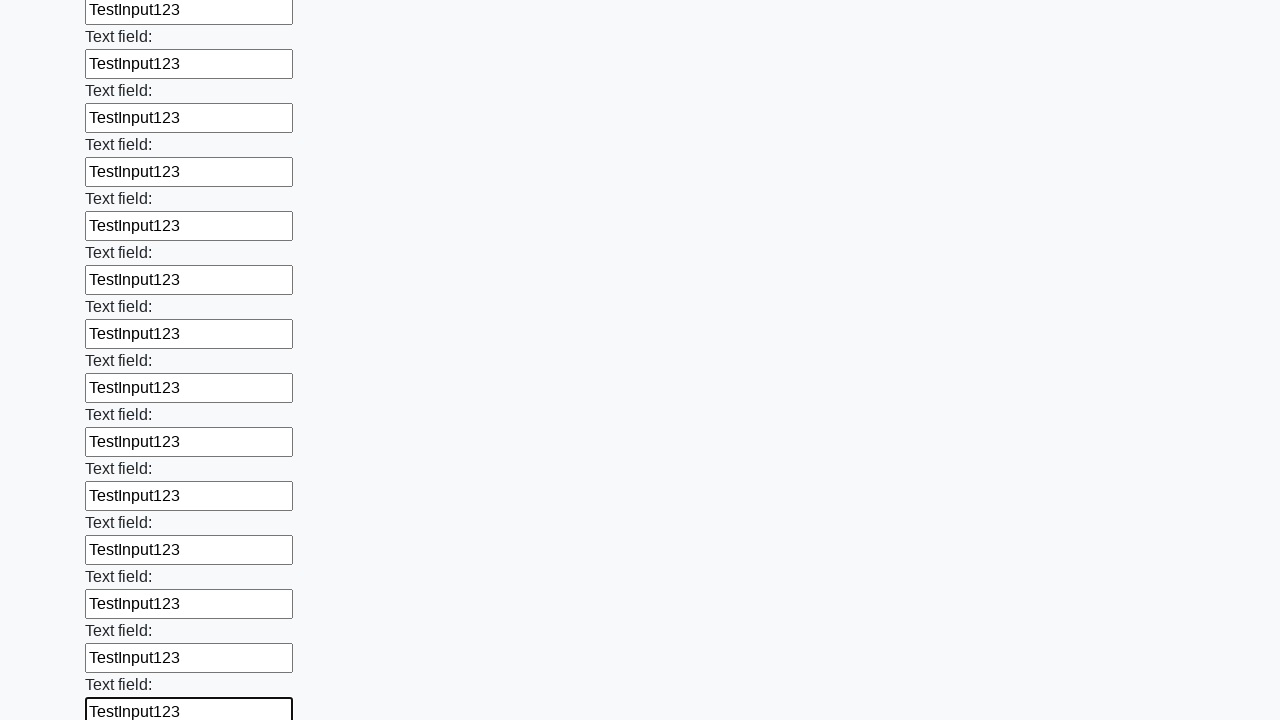

Filled input field with 'TestInput123' on input >> nth=49
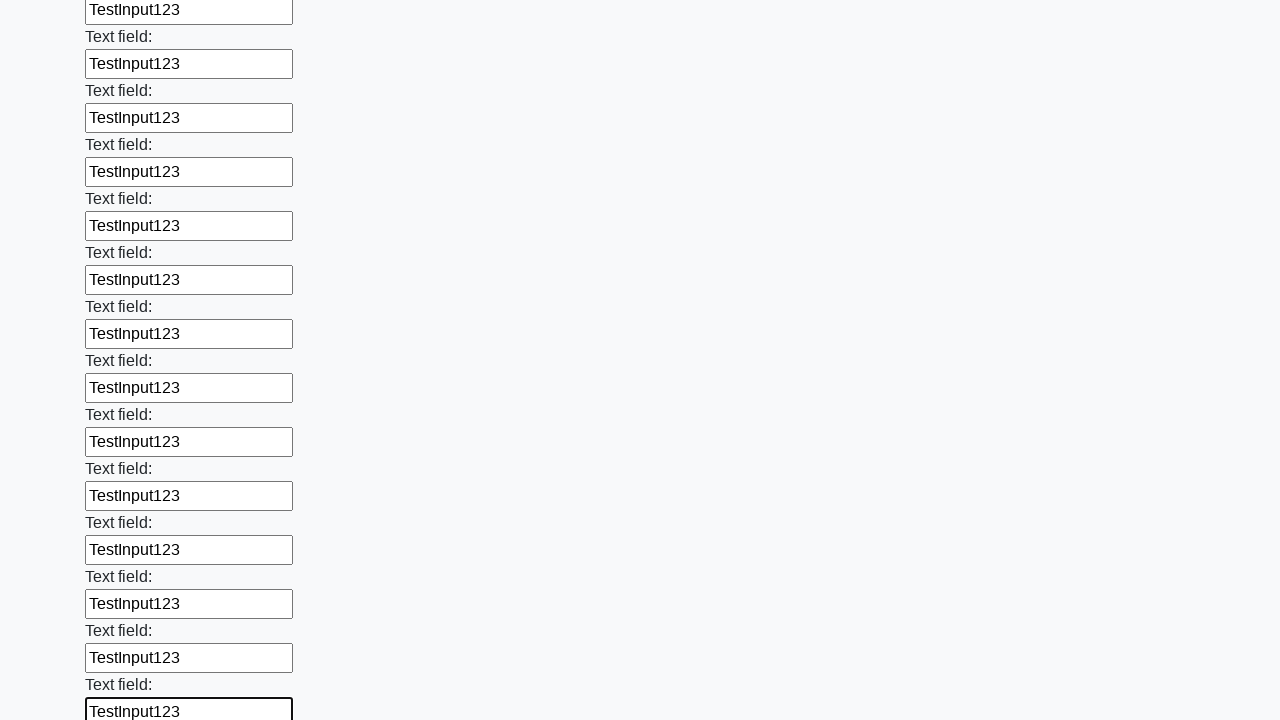

Filled input field with 'TestInput123' on input >> nth=50
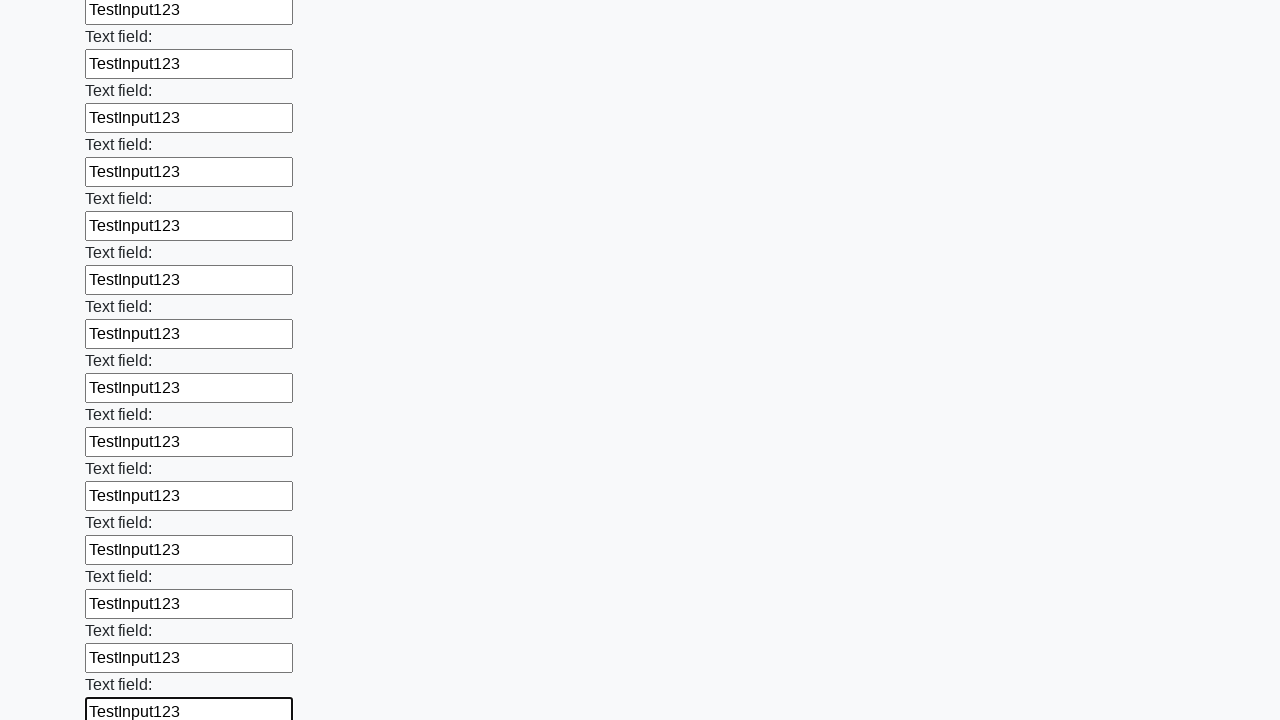

Filled input field with 'TestInput123' on input >> nth=51
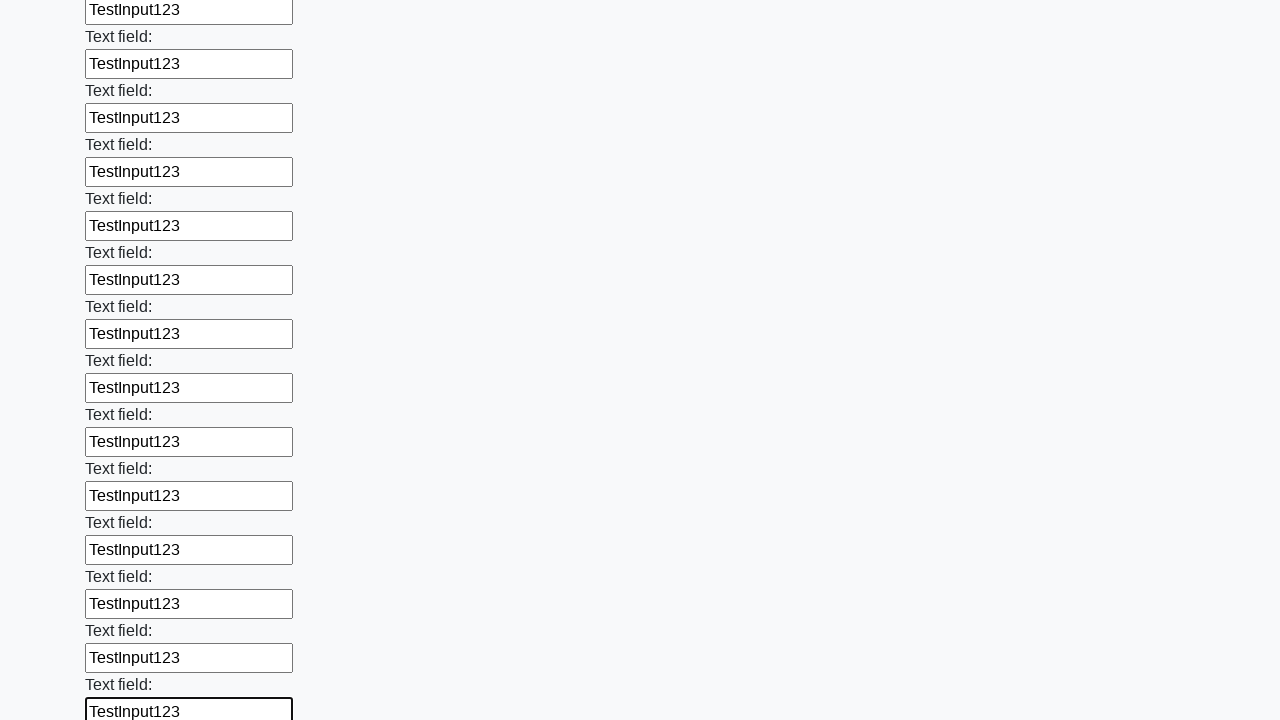

Filled input field with 'TestInput123' on input >> nth=52
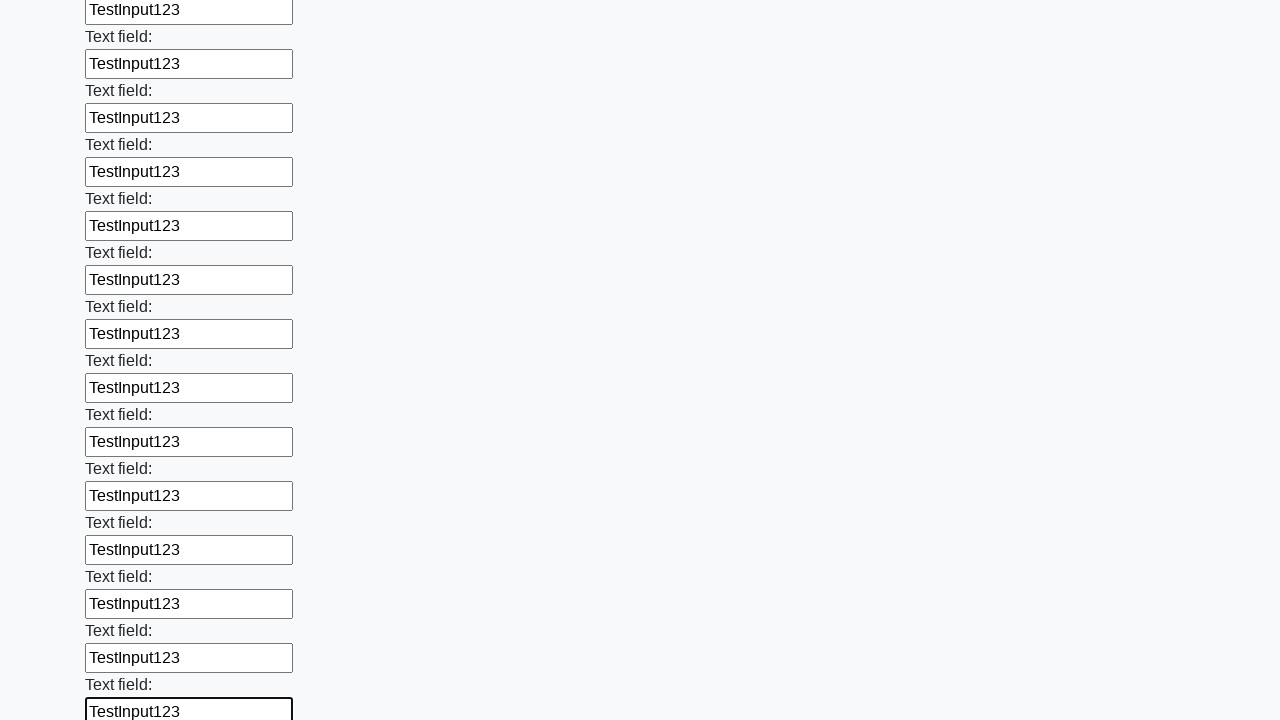

Filled input field with 'TestInput123' on input >> nth=53
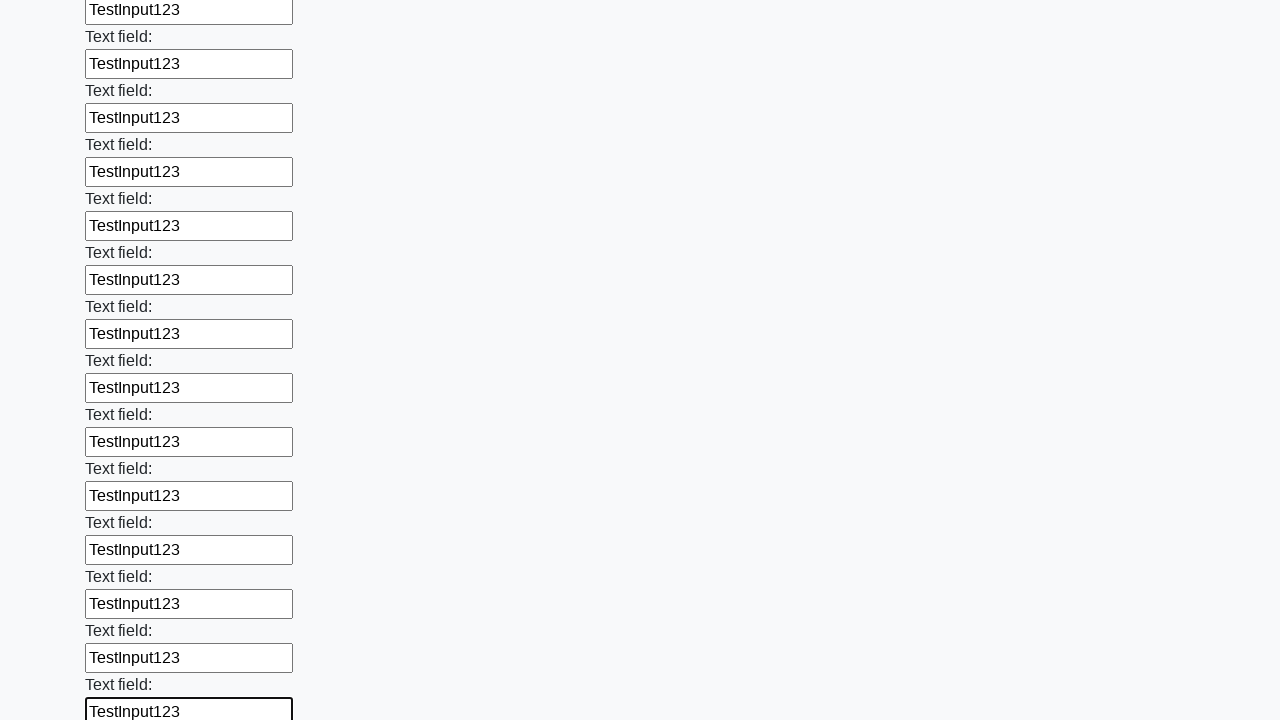

Filled input field with 'TestInput123' on input >> nth=54
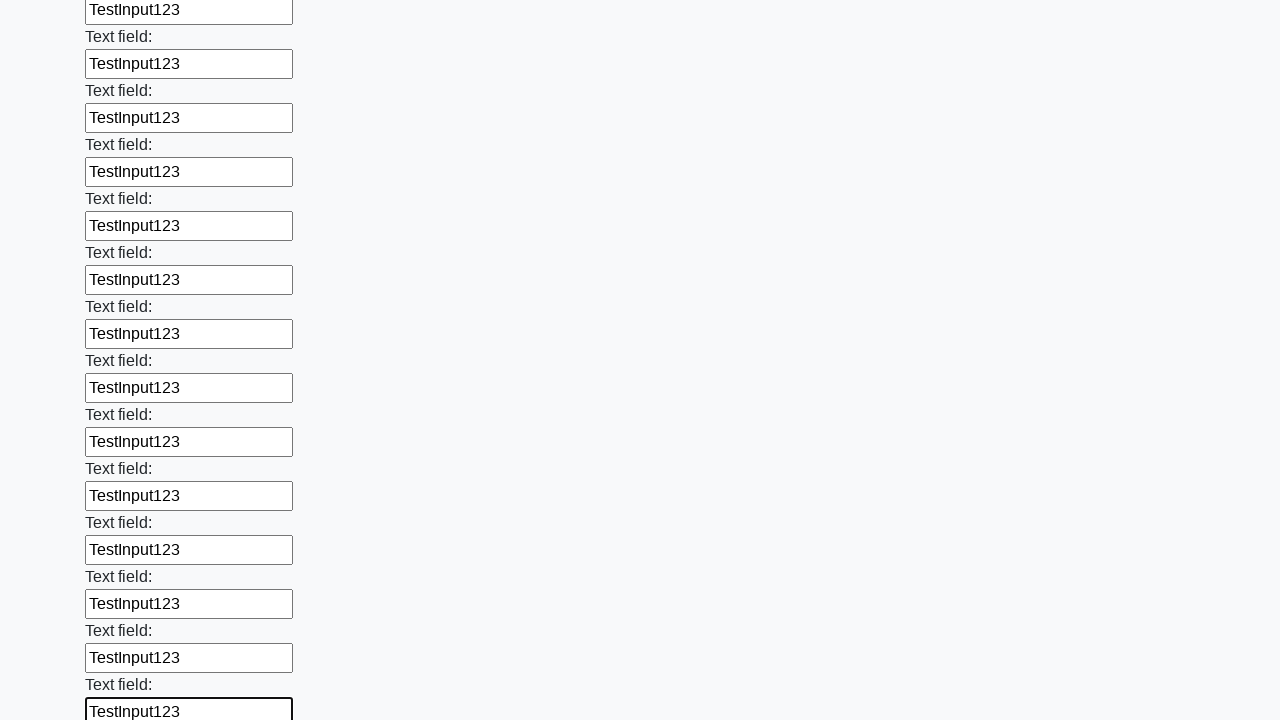

Filled input field with 'TestInput123' on input >> nth=55
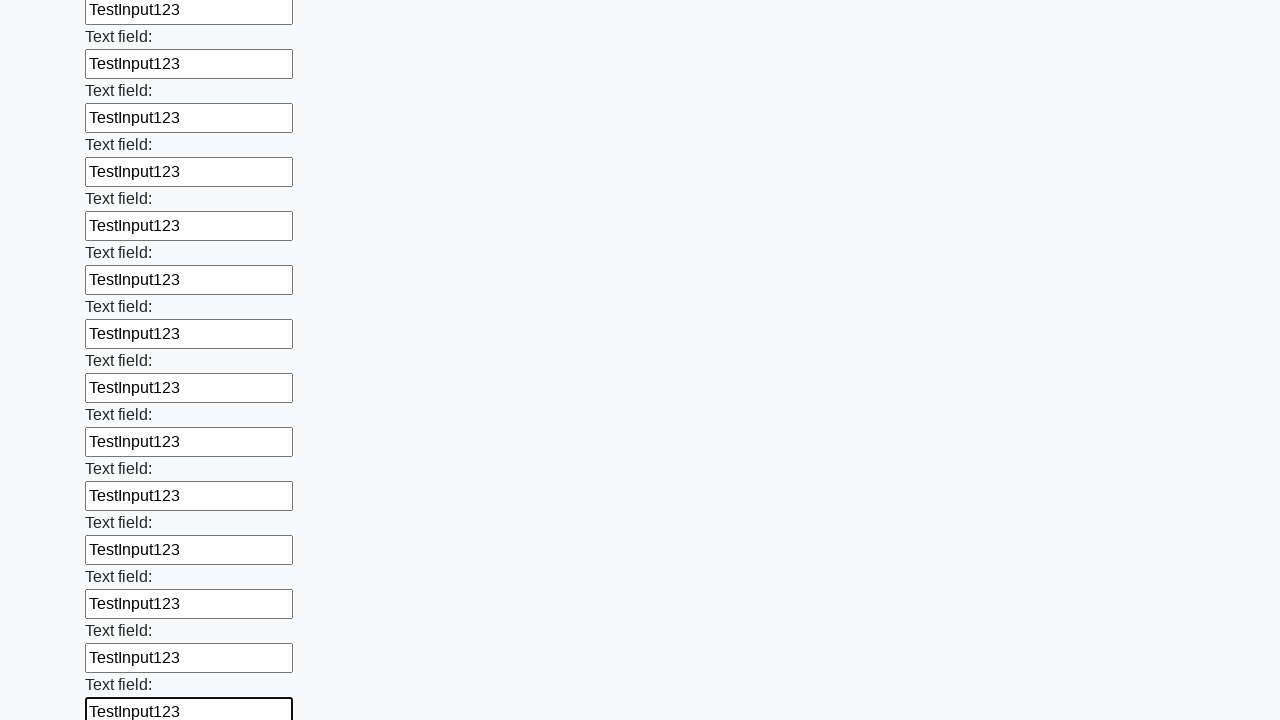

Filled input field with 'TestInput123' on input >> nth=56
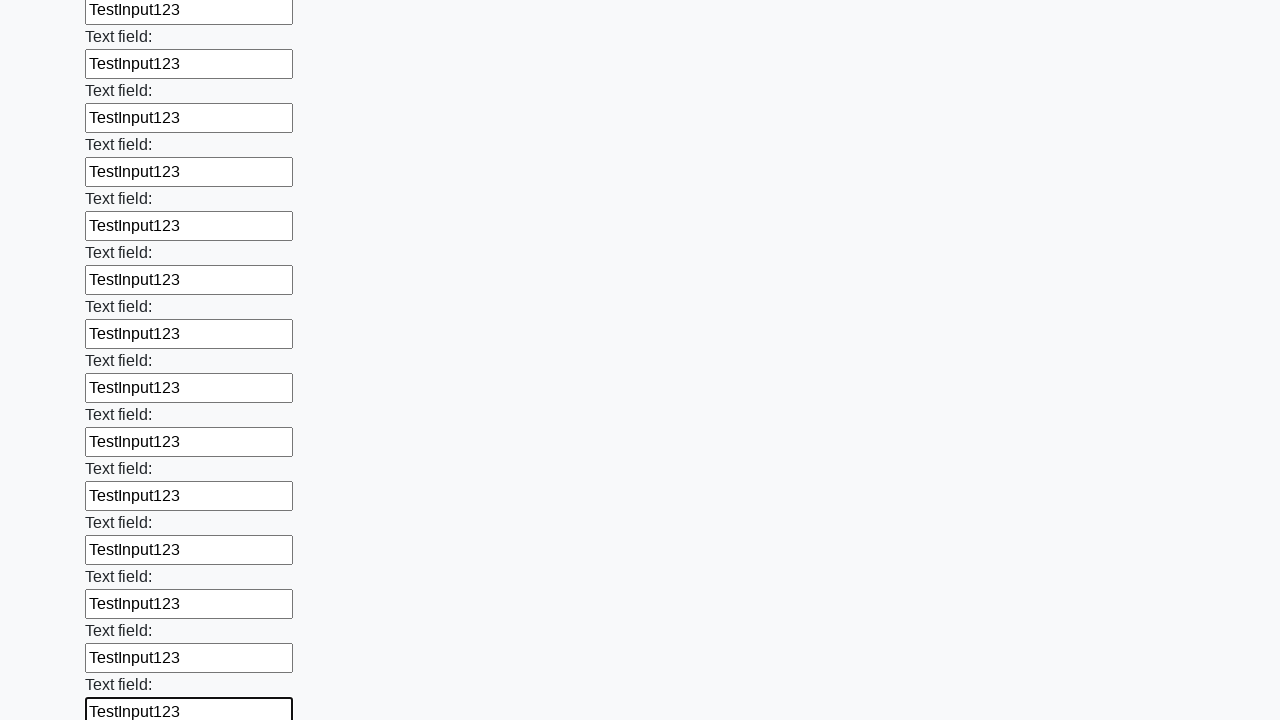

Filled input field with 'TestInput123' on input >> nth=57
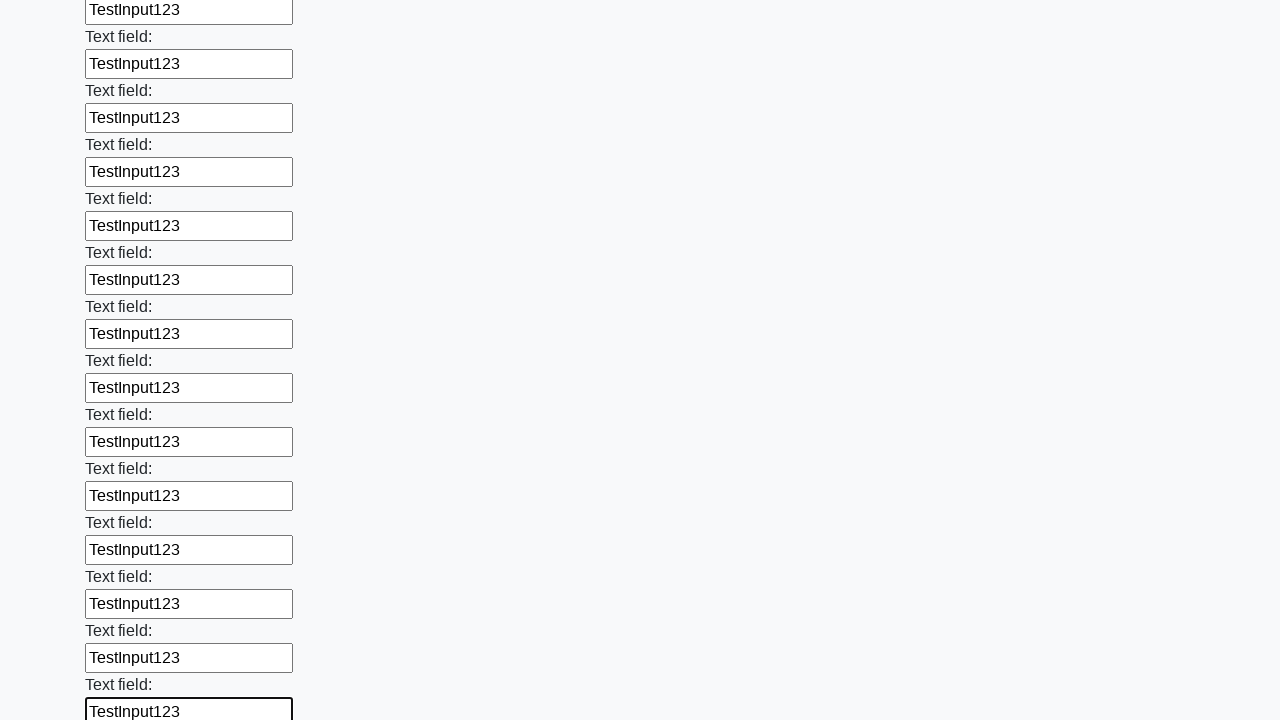

Filled input field with 'TestInput123' on input >> nth=58
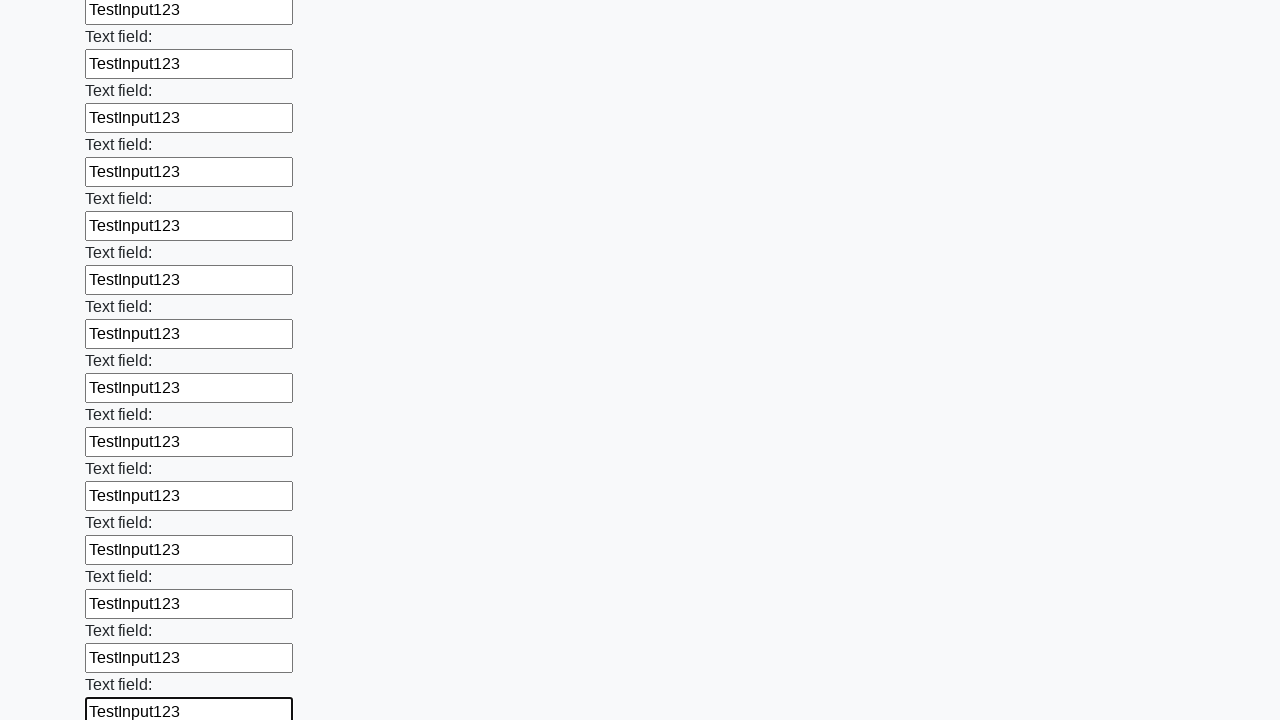

Filled input field with 'TestInput123' on input >> nth=59
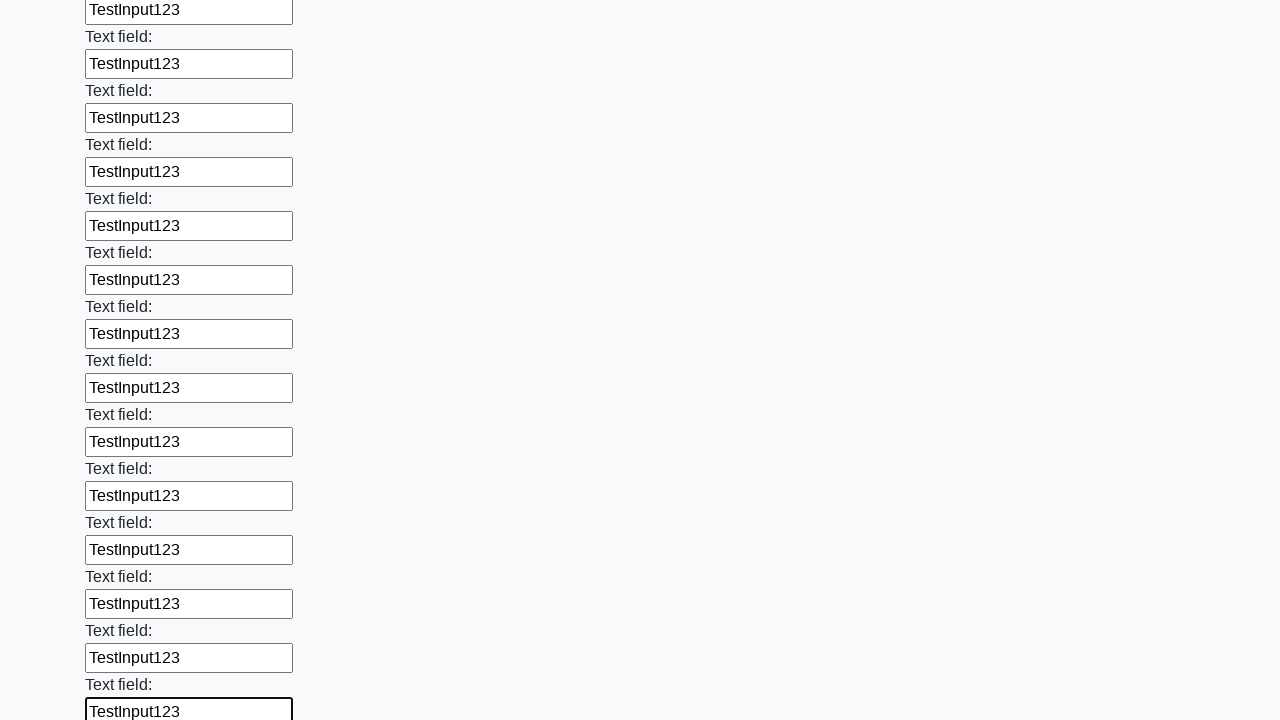

Filled input field with 'TestInput123' on input >> nth=60
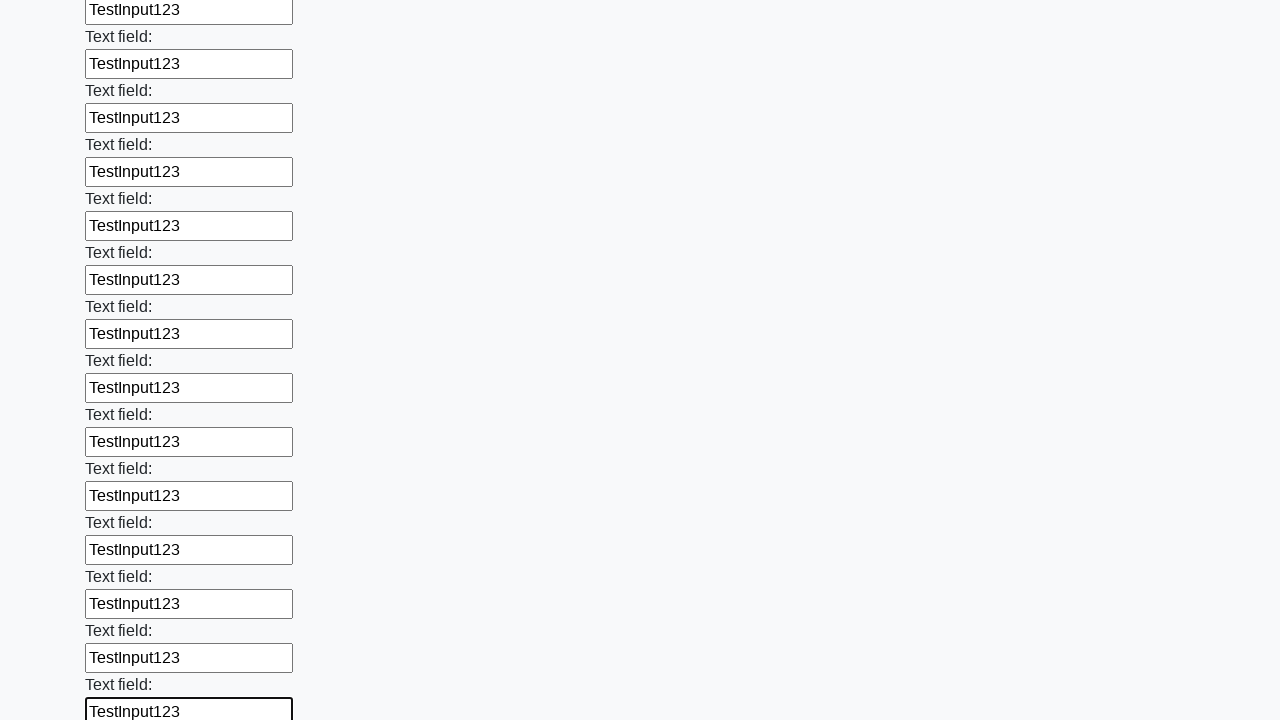

Filled input field with 'TestInput123' on input >> nth=61
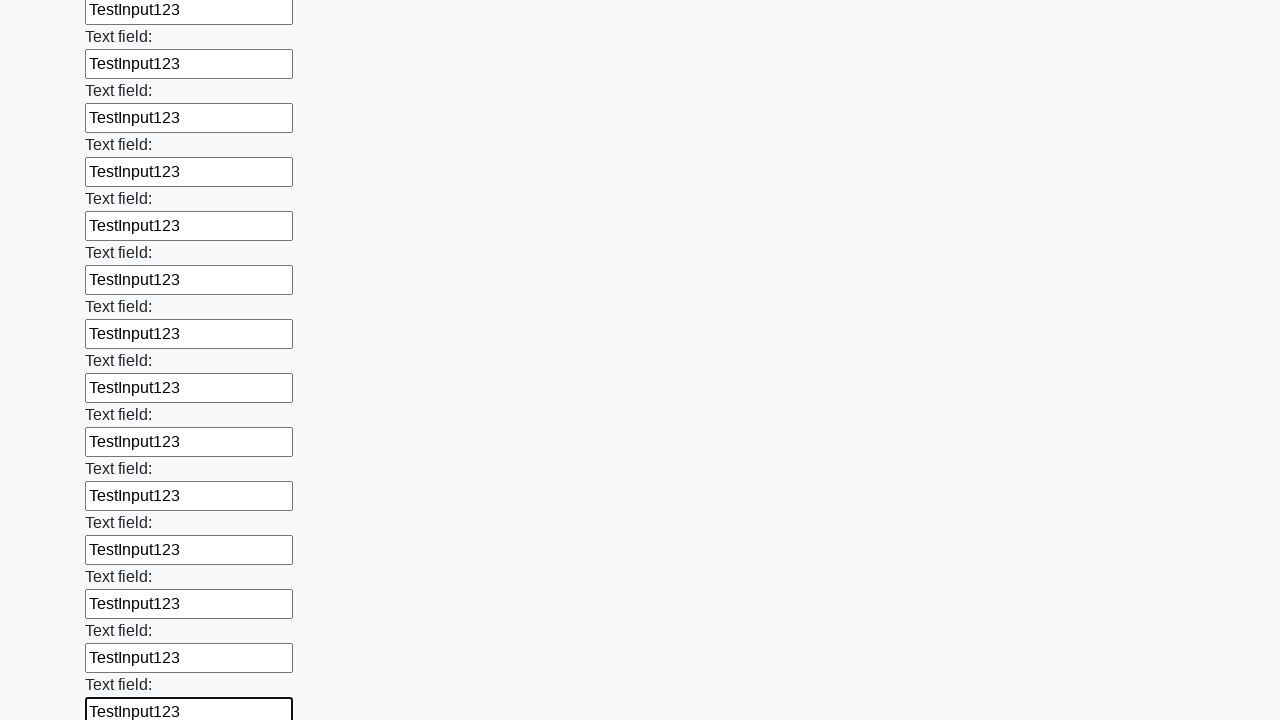

Filled input field with 'TestInput123' on input >> nth=62
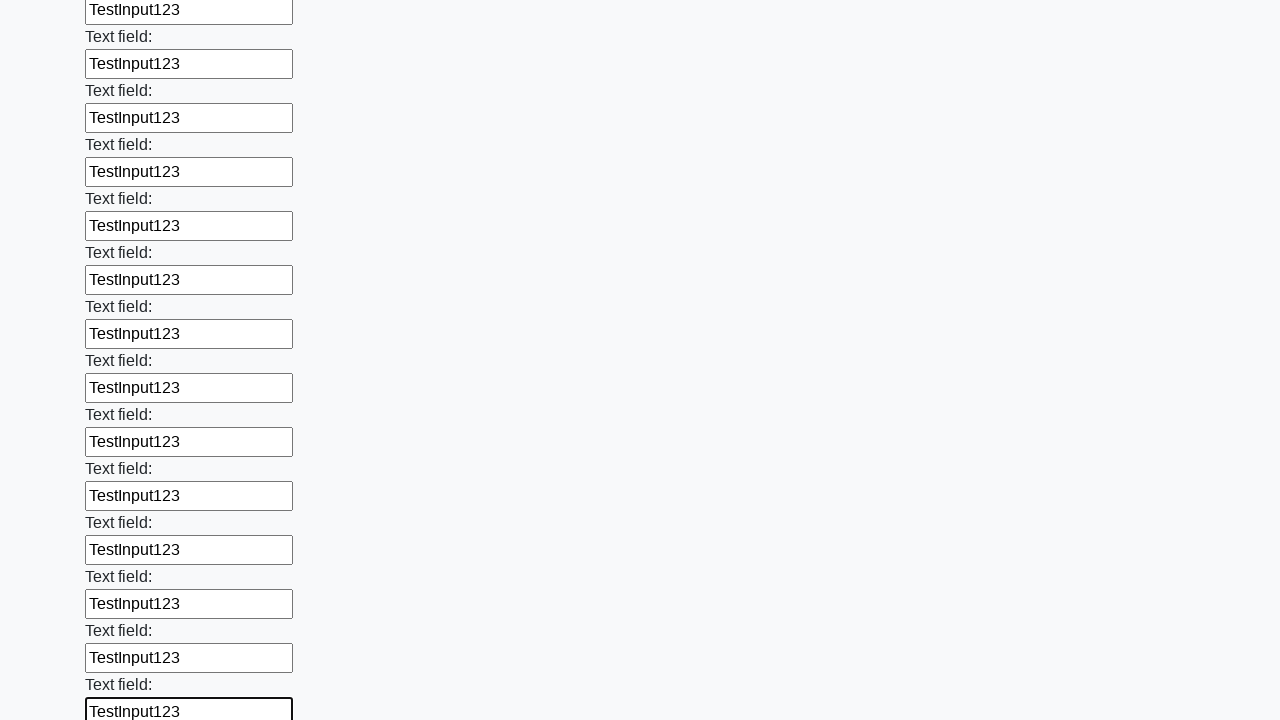

Filled input field with 'TestInput123' on input >> nth=63
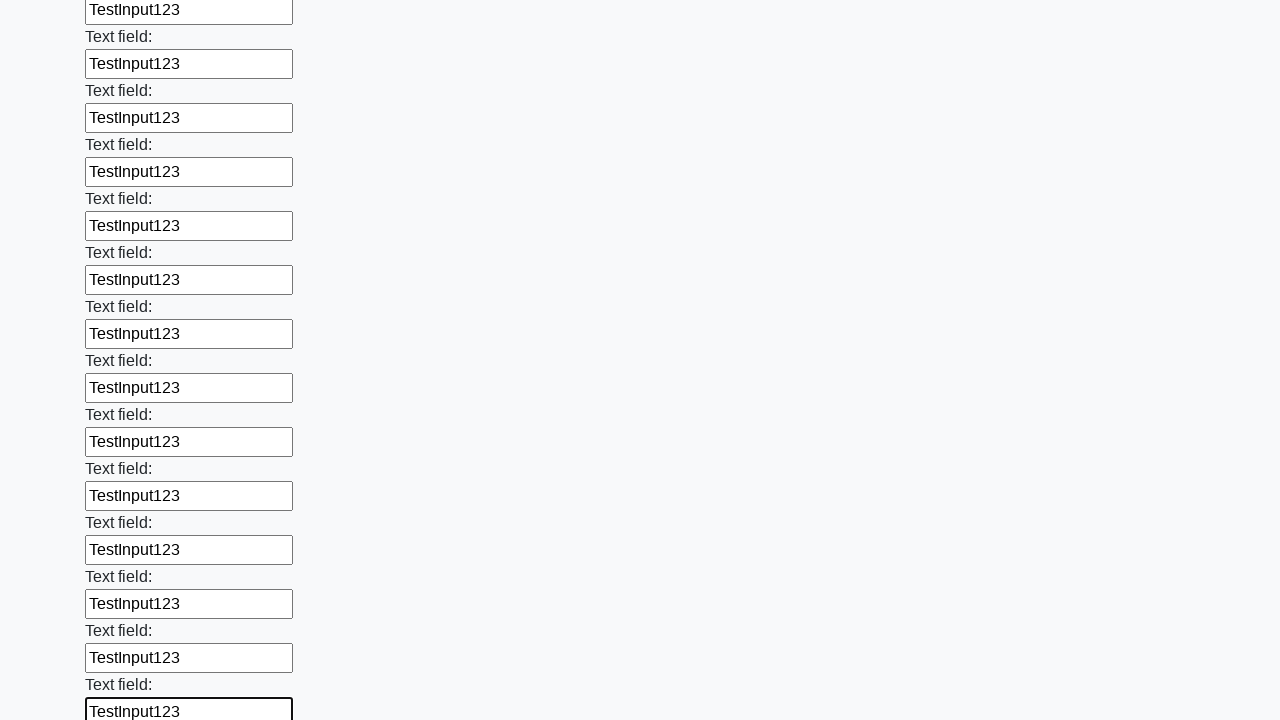

Filled input field with 'TestInput123' on input >> nth=64
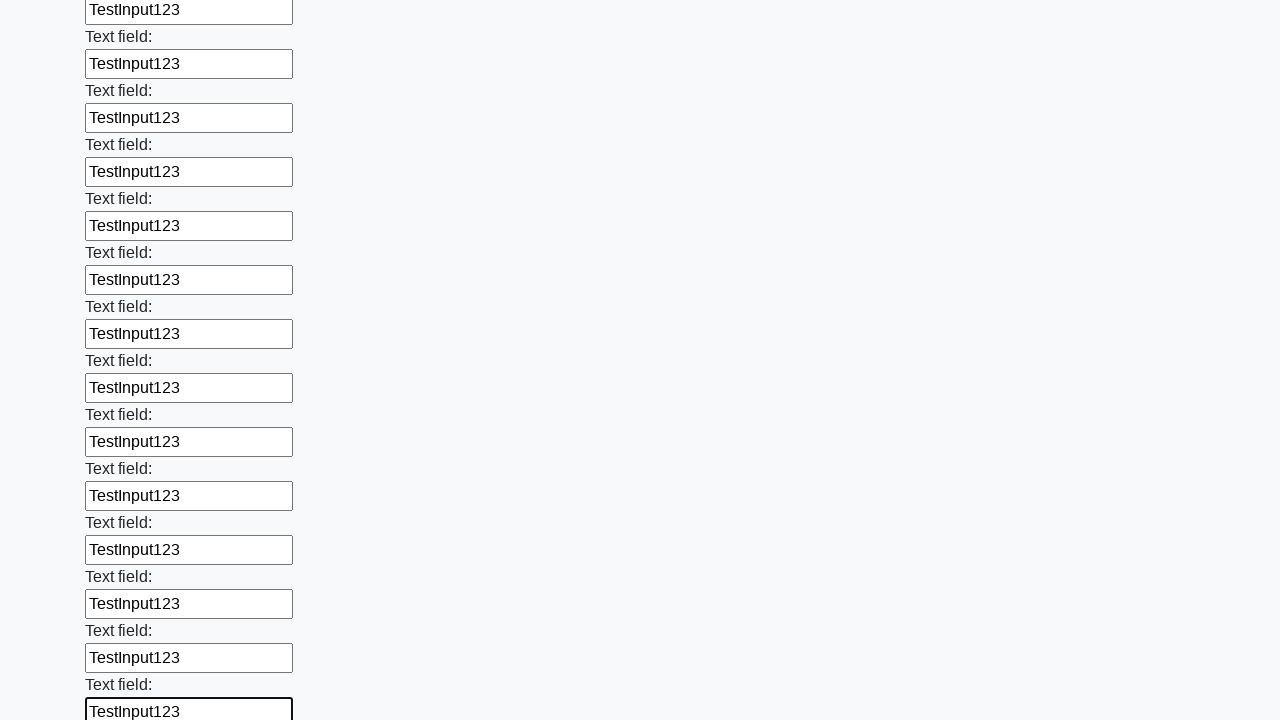

Filled input field with 'TestInput123' on input >> nth=65
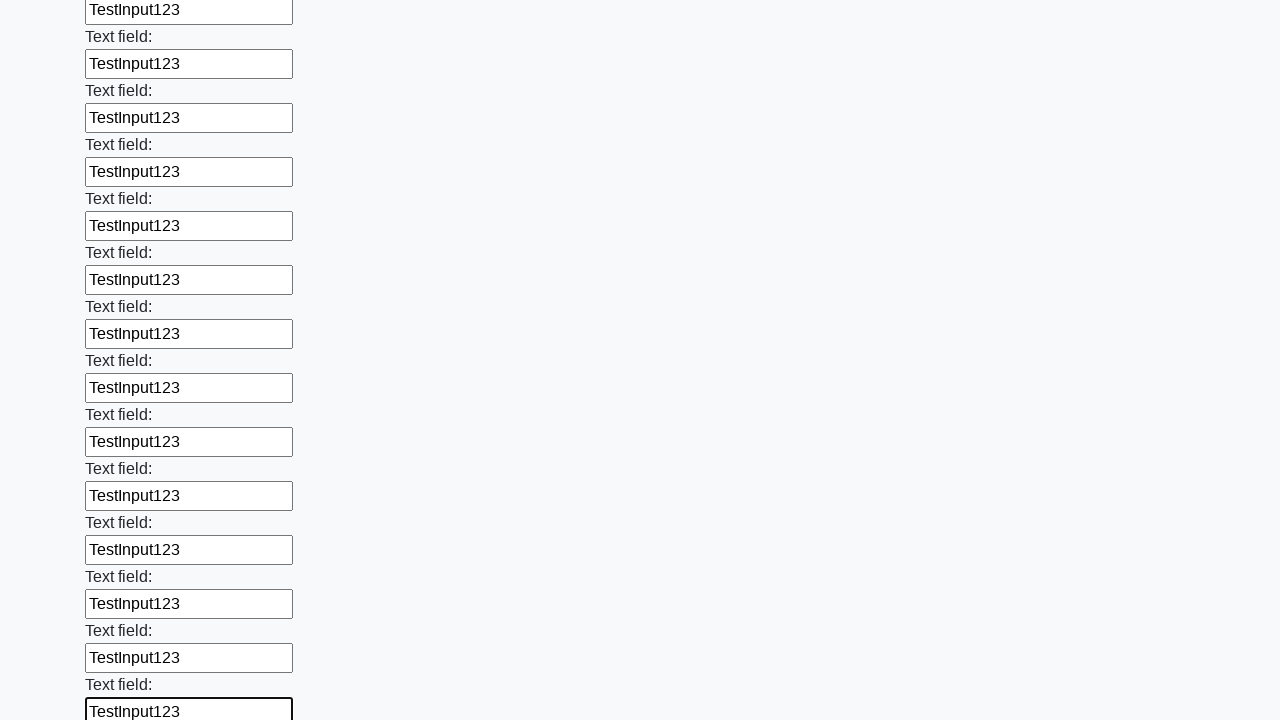

Filled input field with 'TestInput123' on input >> nth=66
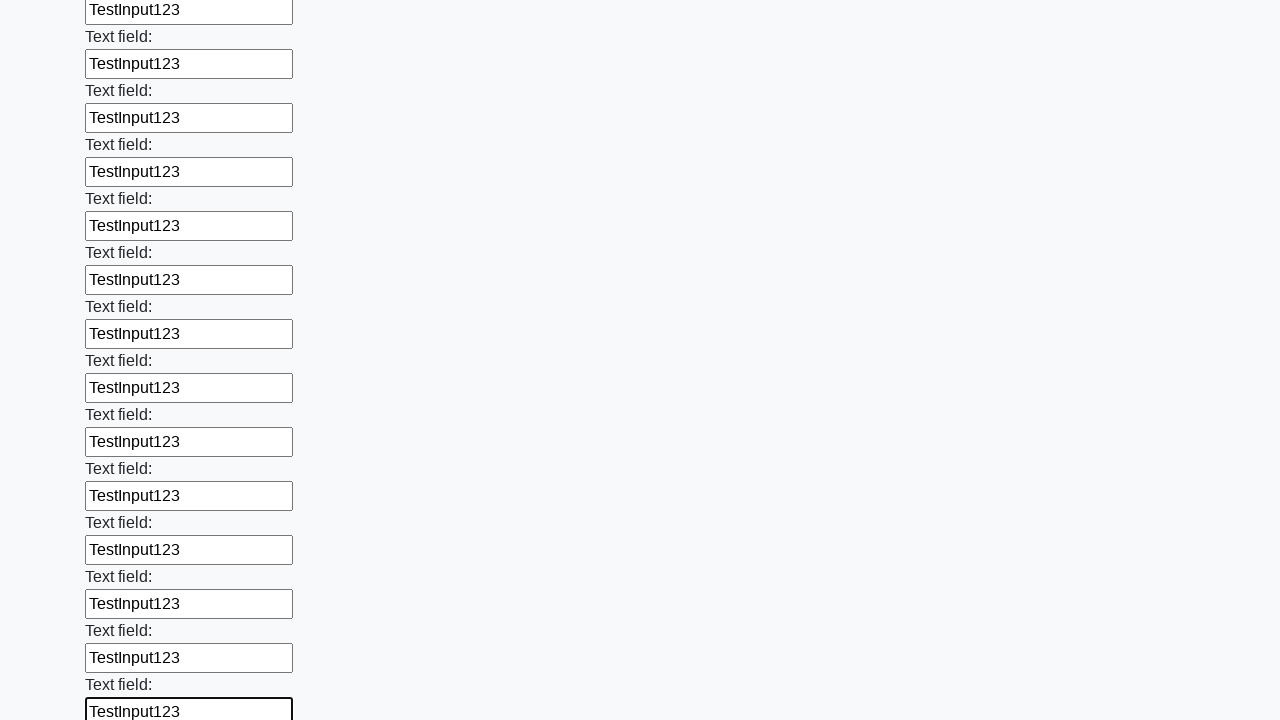

Filled input field with 'TestInput123' on input >> nth=67
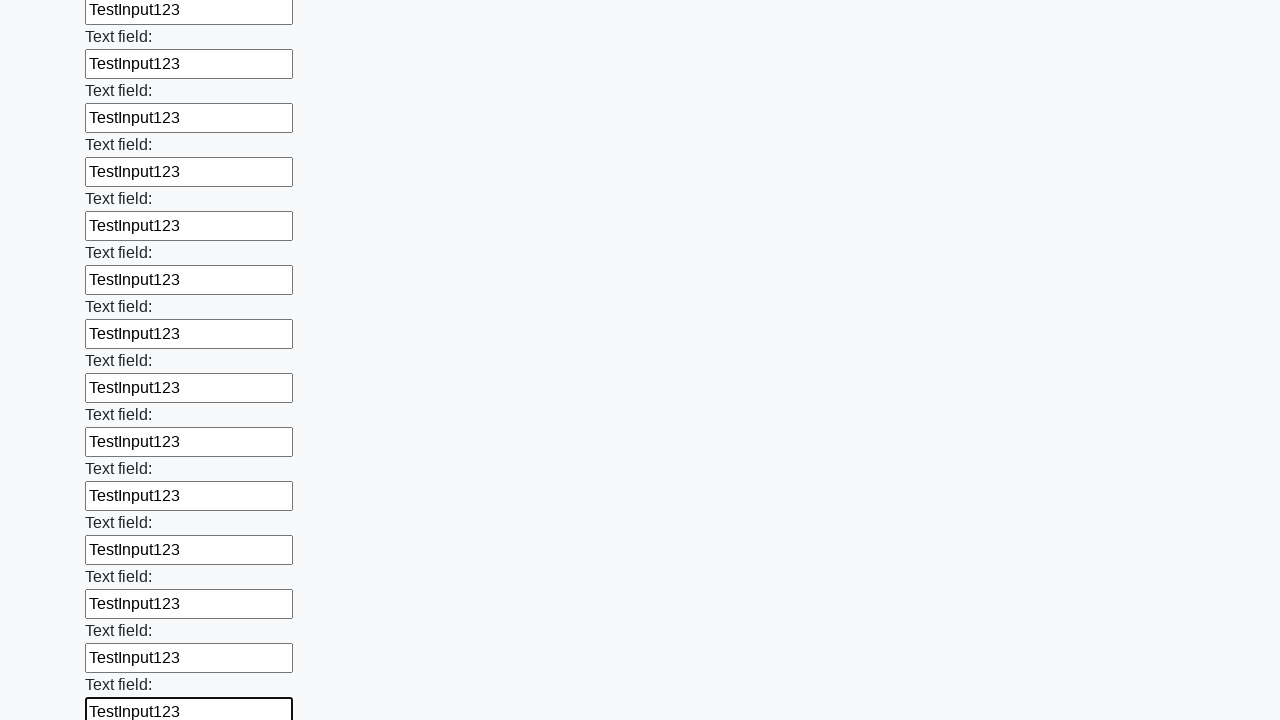

Filled input field with 'TestInput123' on input >> nth=68
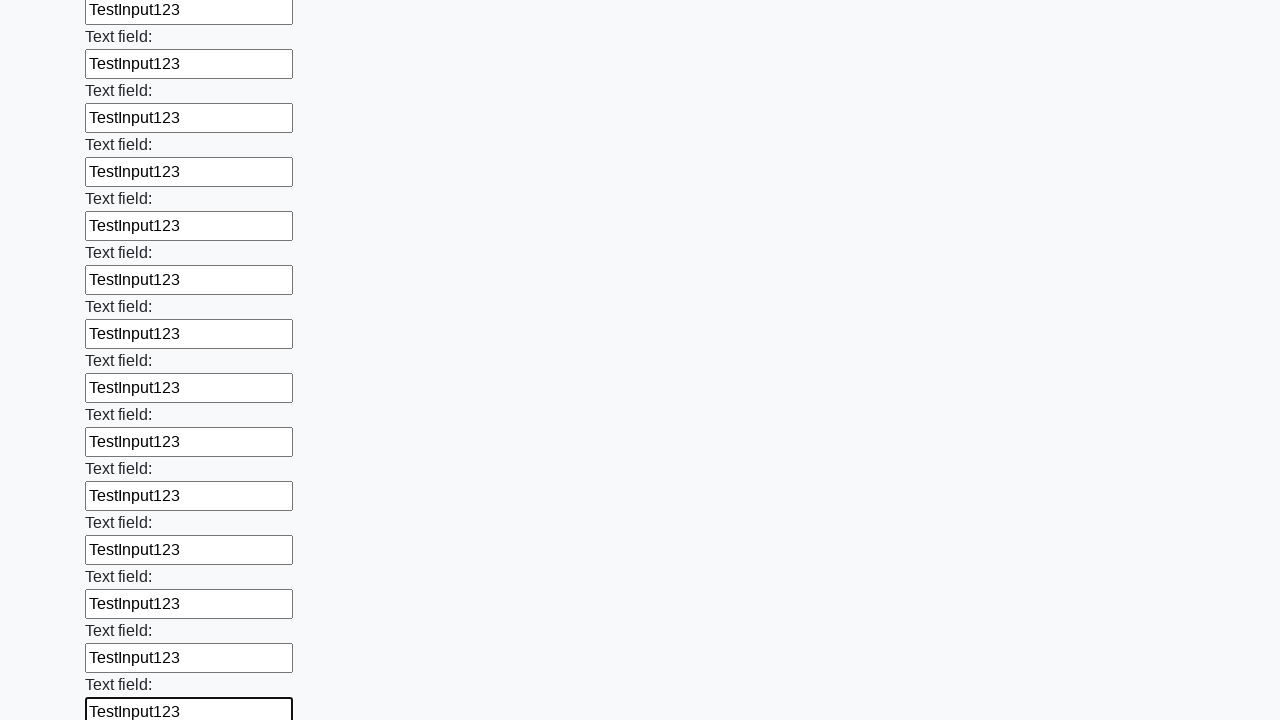

Filled input field with 'TestInput123' on input >> nth=69
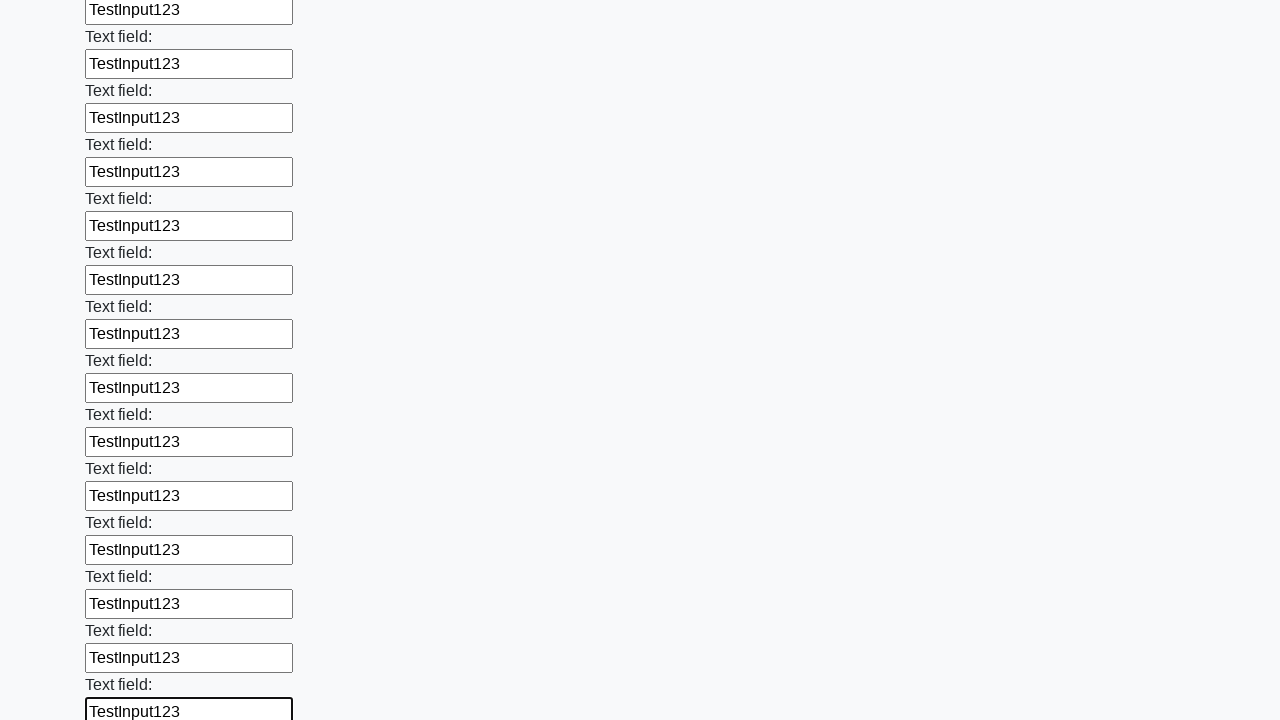

Filled input field with 'TestInput123' on input >> nth=70
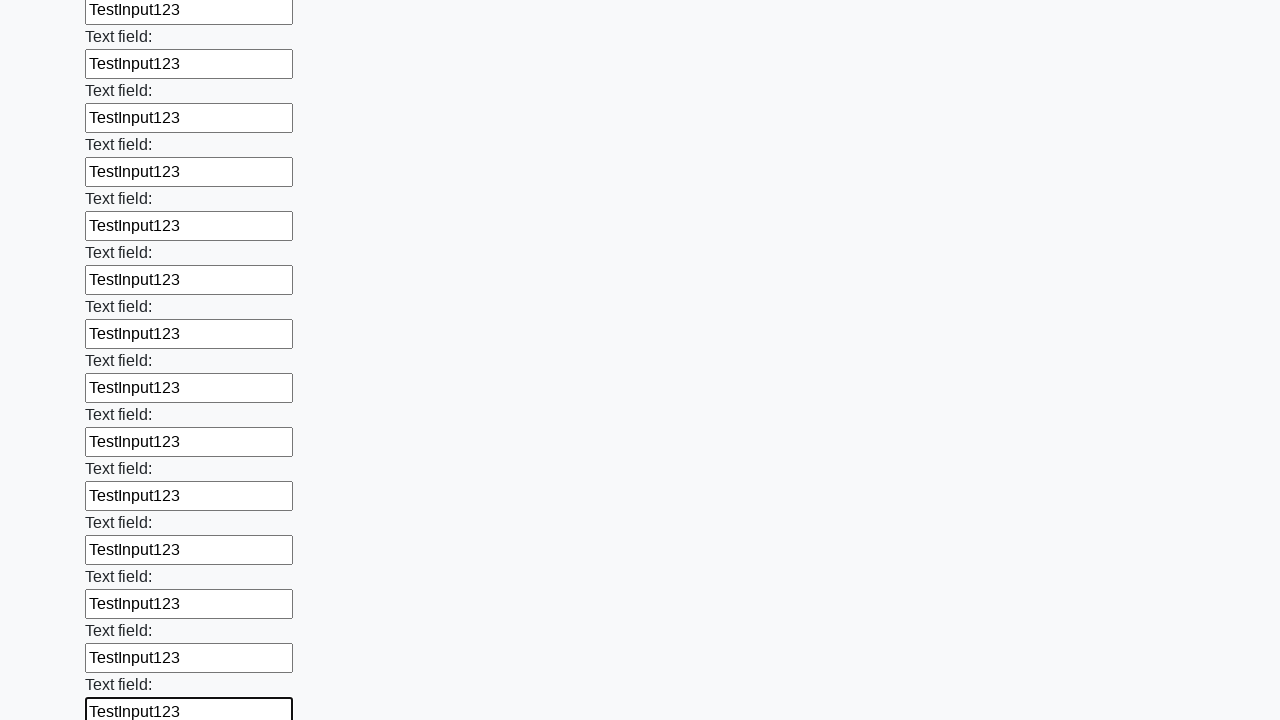

Filled input field with 'TestInput123' on input >> nth=71
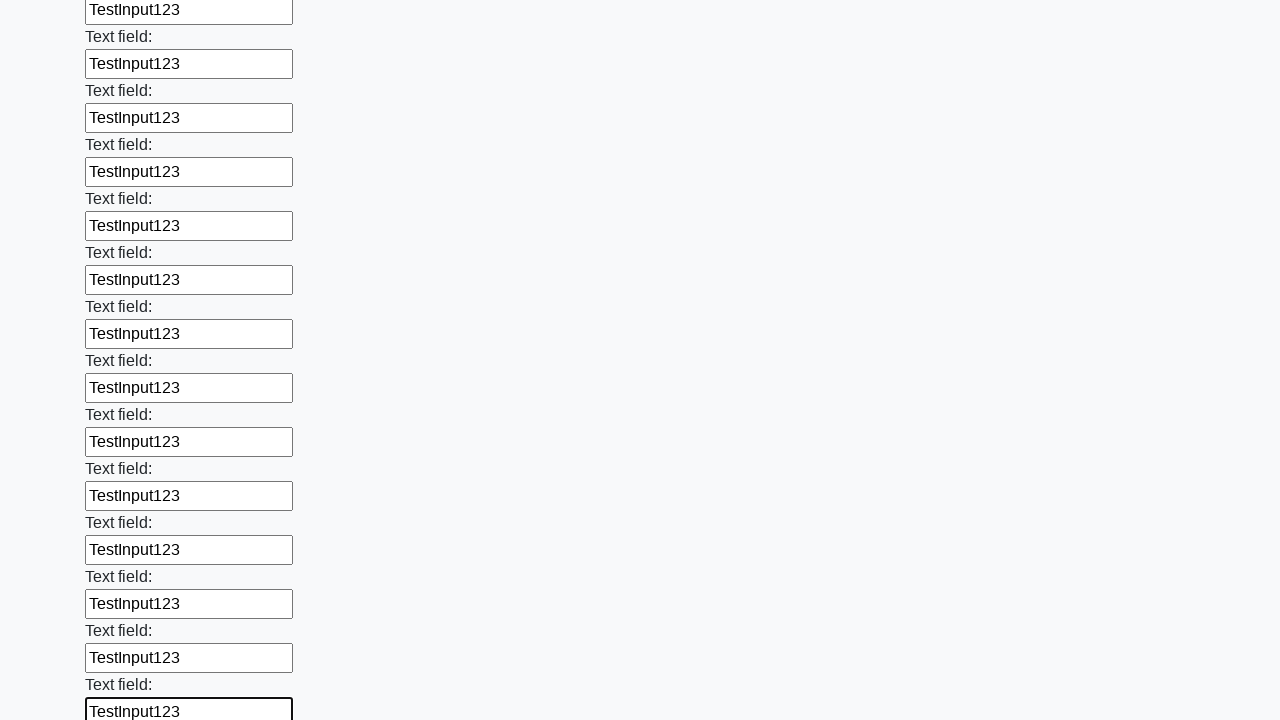

Filled input field with 'TestInput123' on input >> nth=72
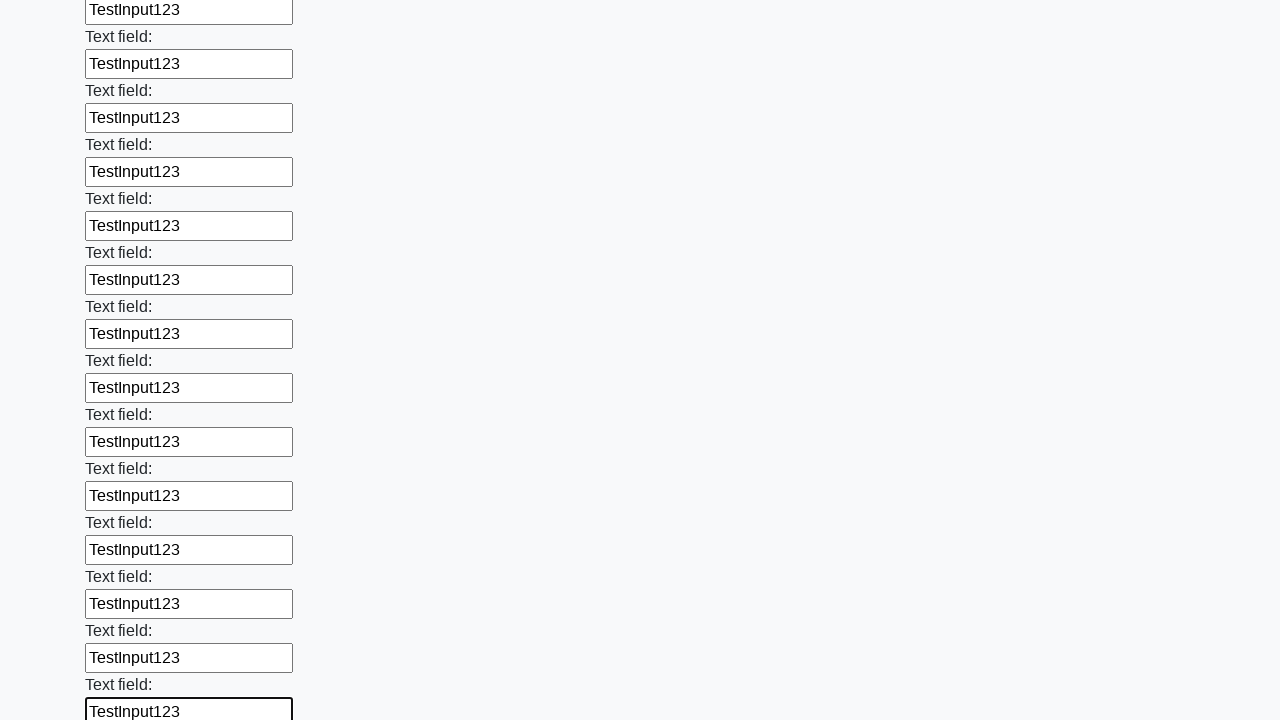

Filled input field with 'TestInput123' on input >> nth=73
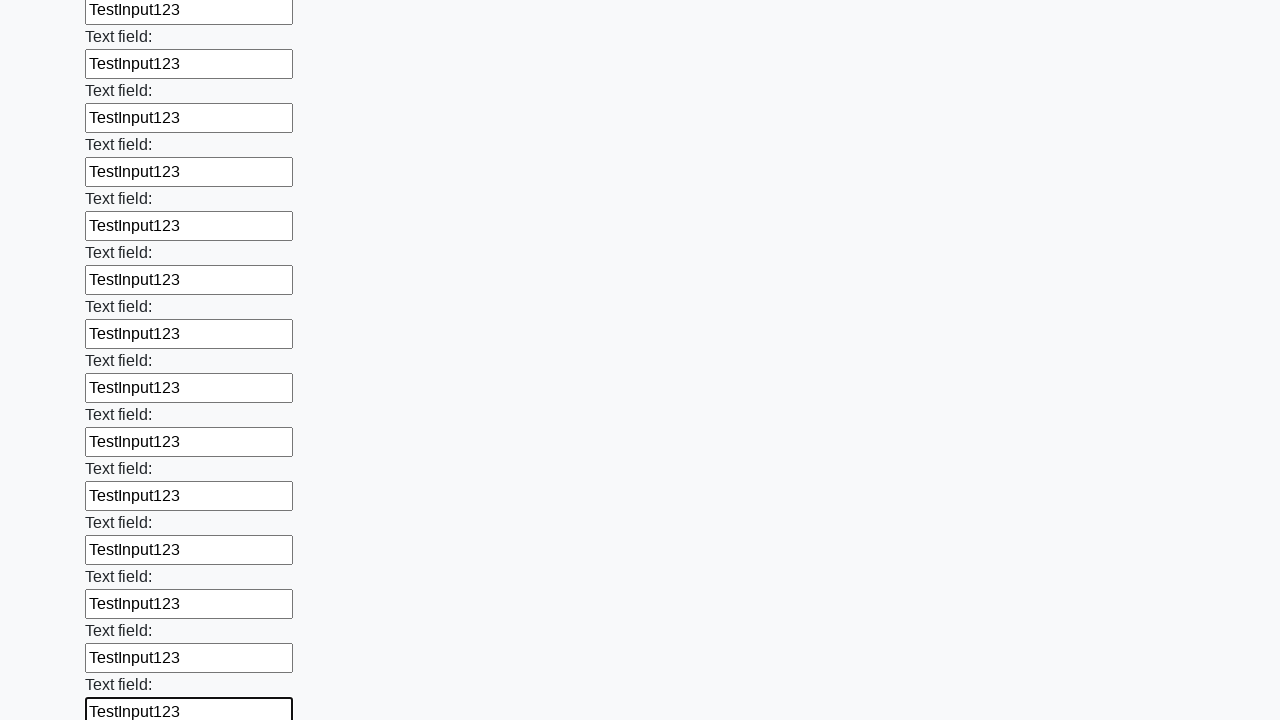

Filled input field with 'TestInput123' on input >> nth=74
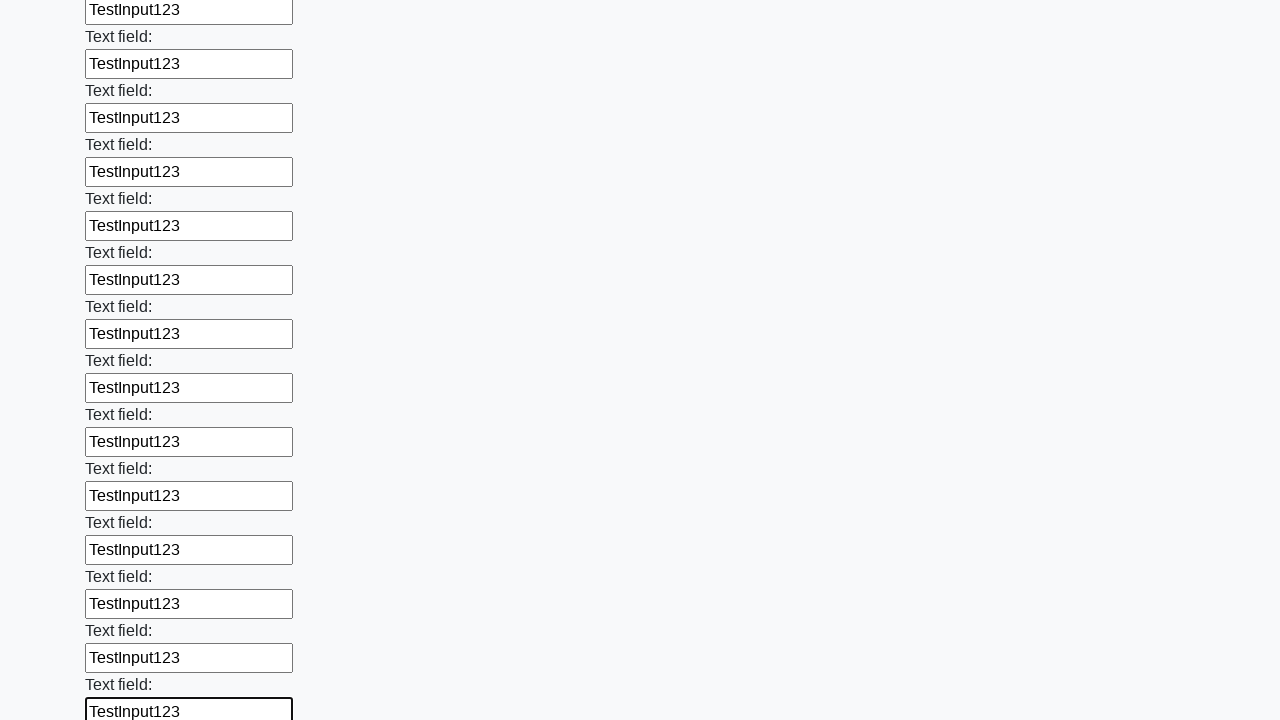

Filled input field with 'TestInput123' on input >> nth=75
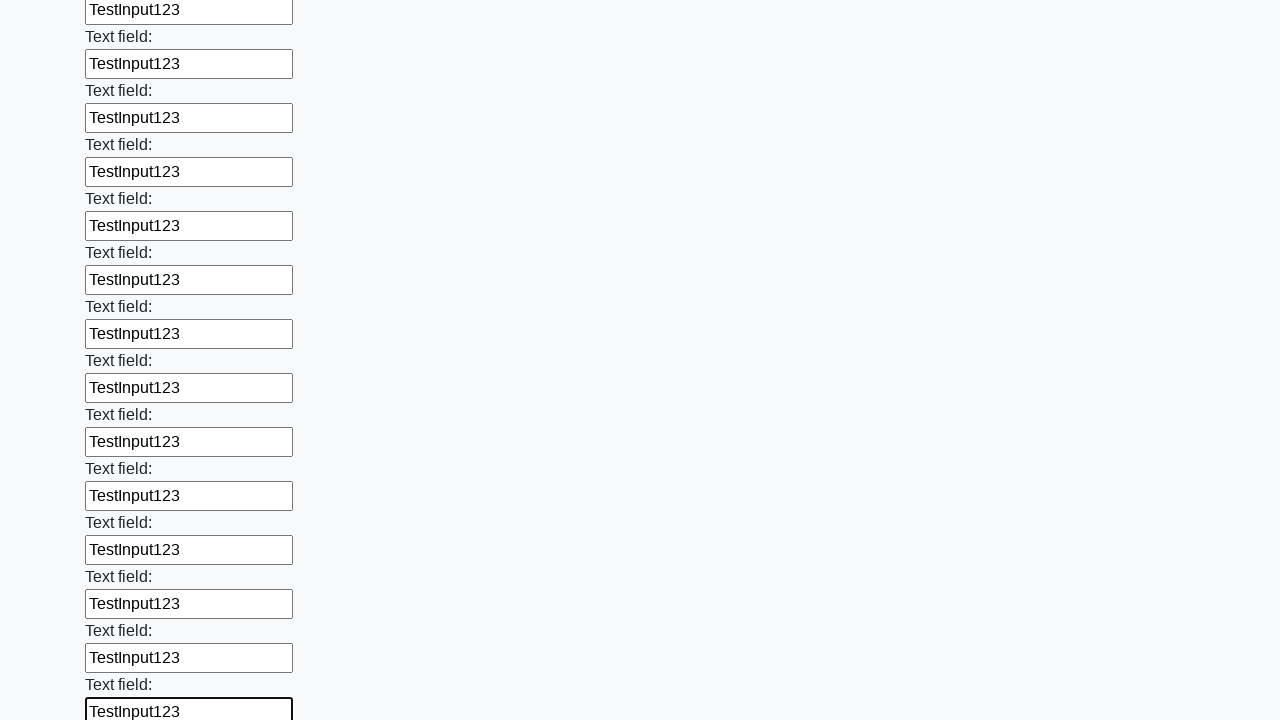

Filled input field with 'TestInput123' on input >> nth=76
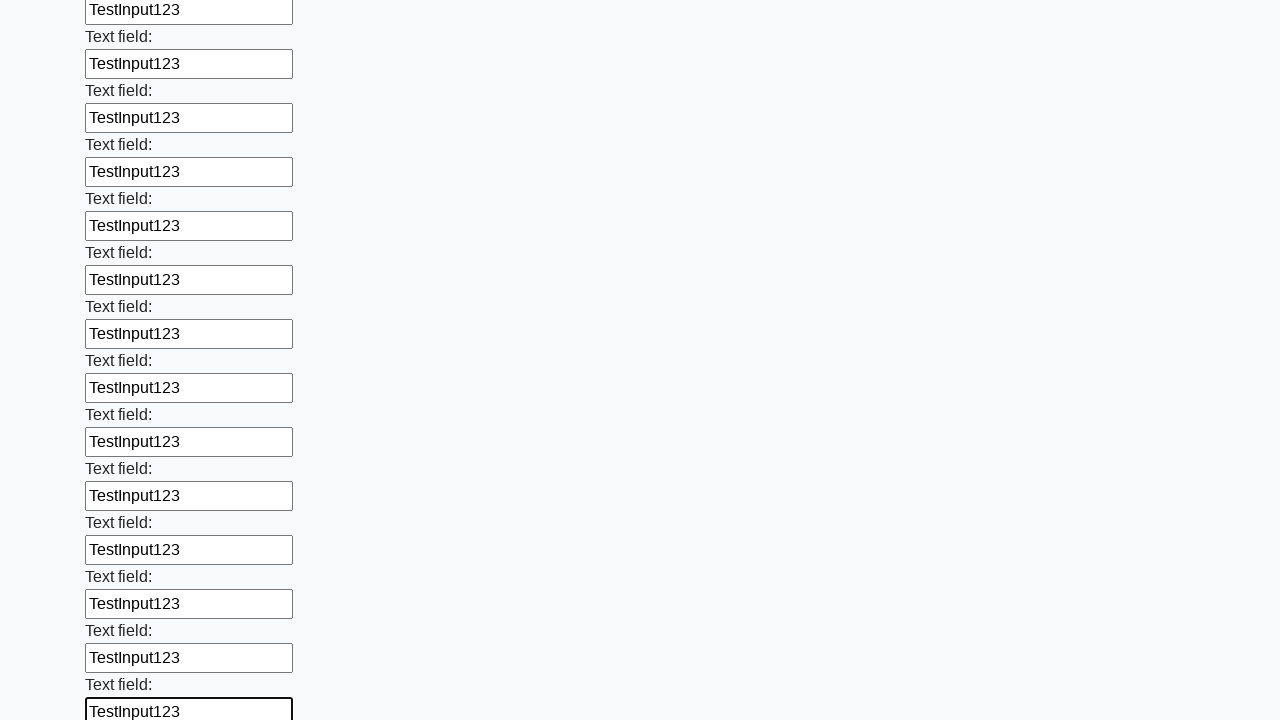

Filled input field with 'TestInput123' on input >> nth=77
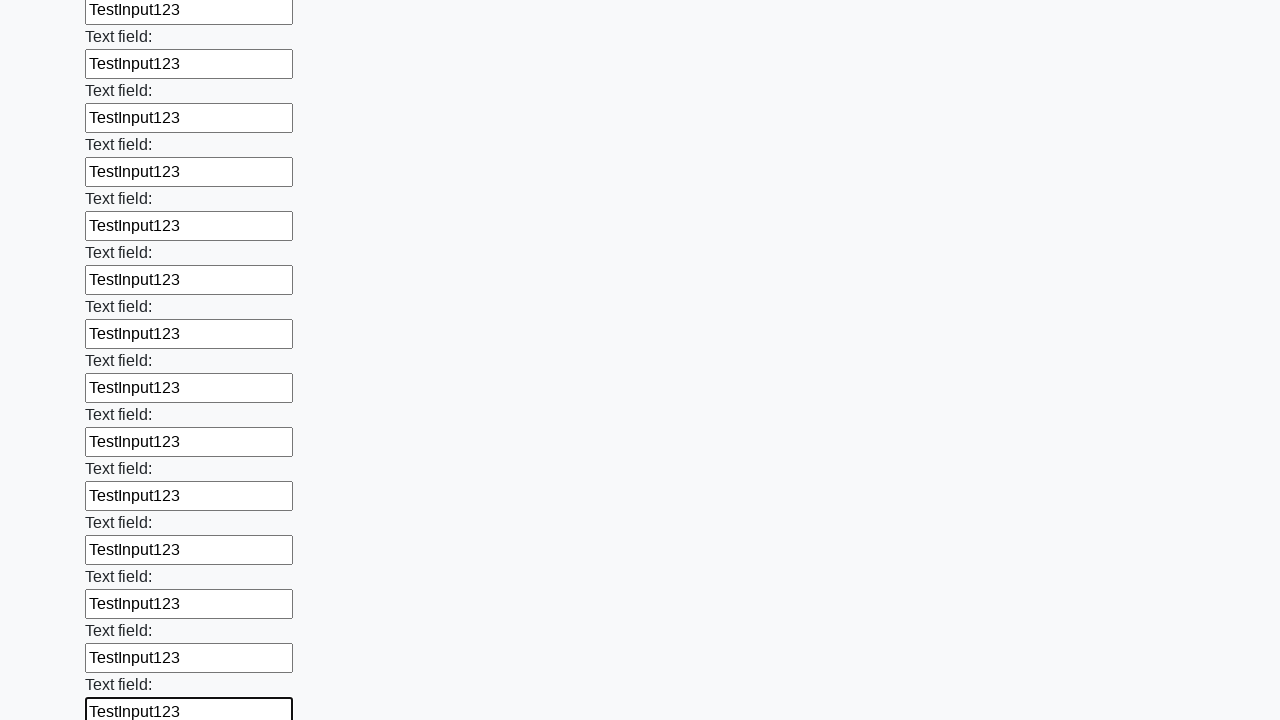

Filled input field with 'TestInput123' on input >> nth=78
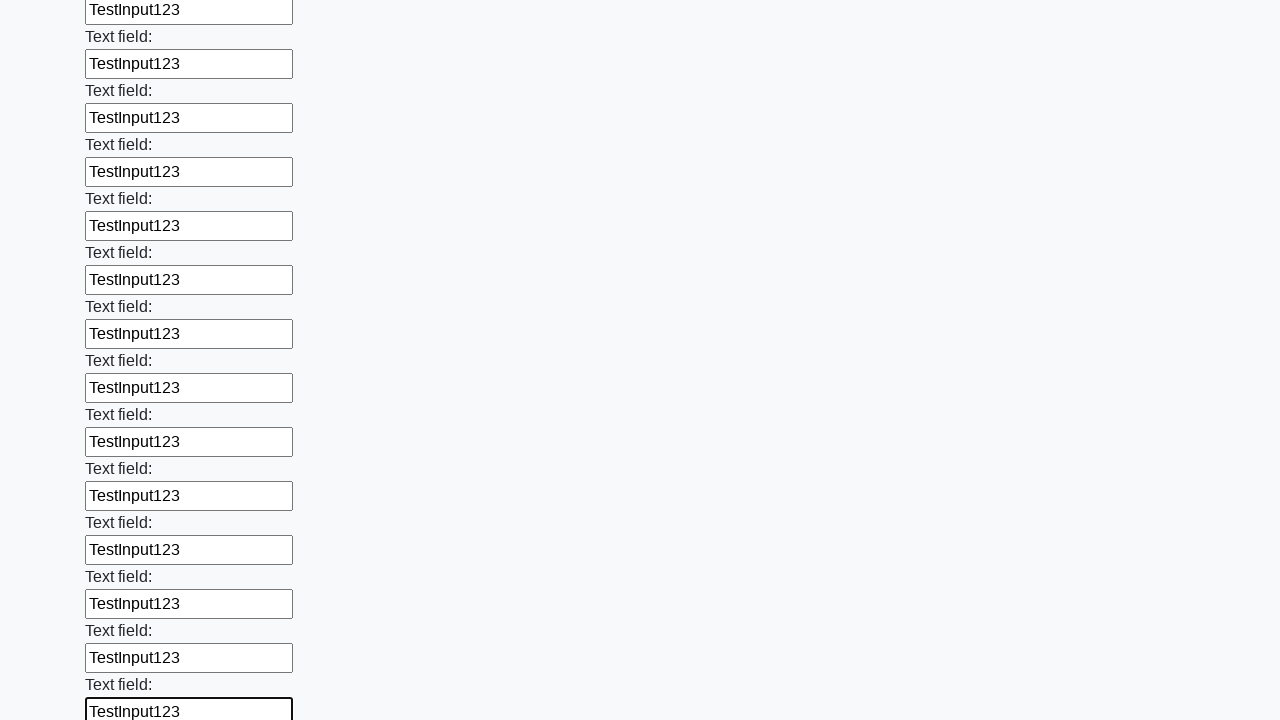

Filled input field with 'TestInput123' on input >> nth=79
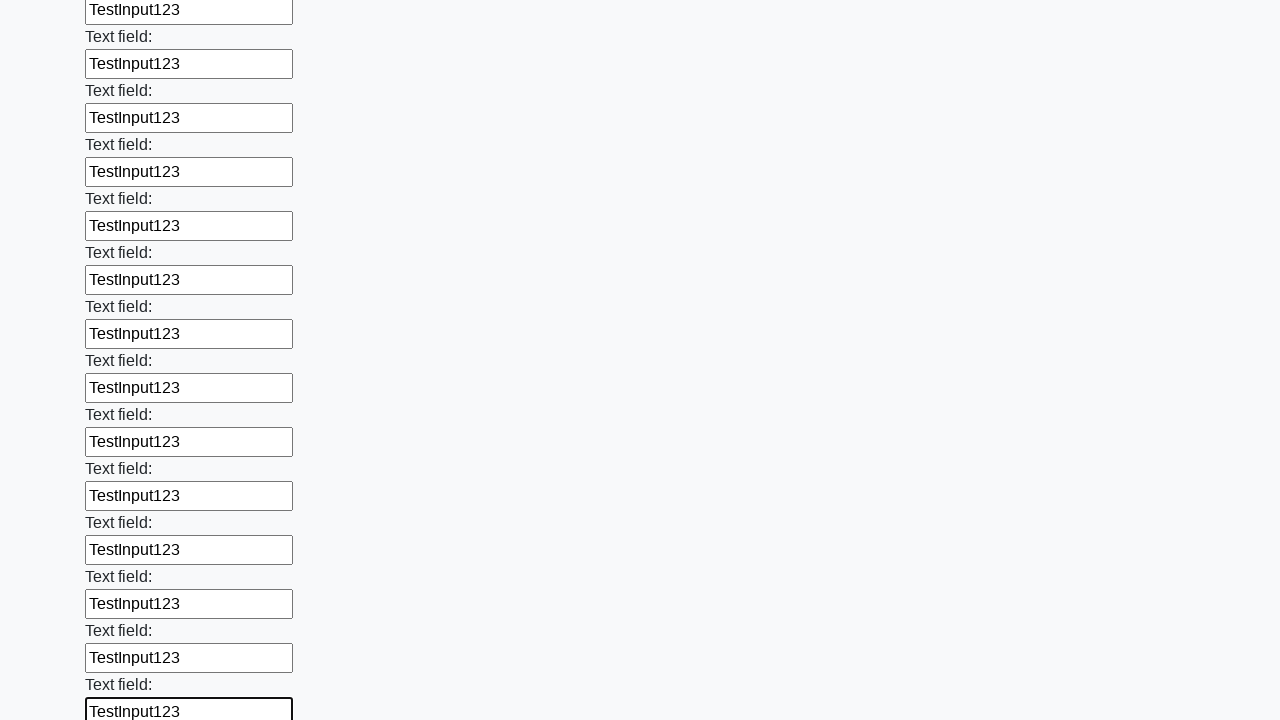

Filled input field with 'TestInput123' on input >> nth=80
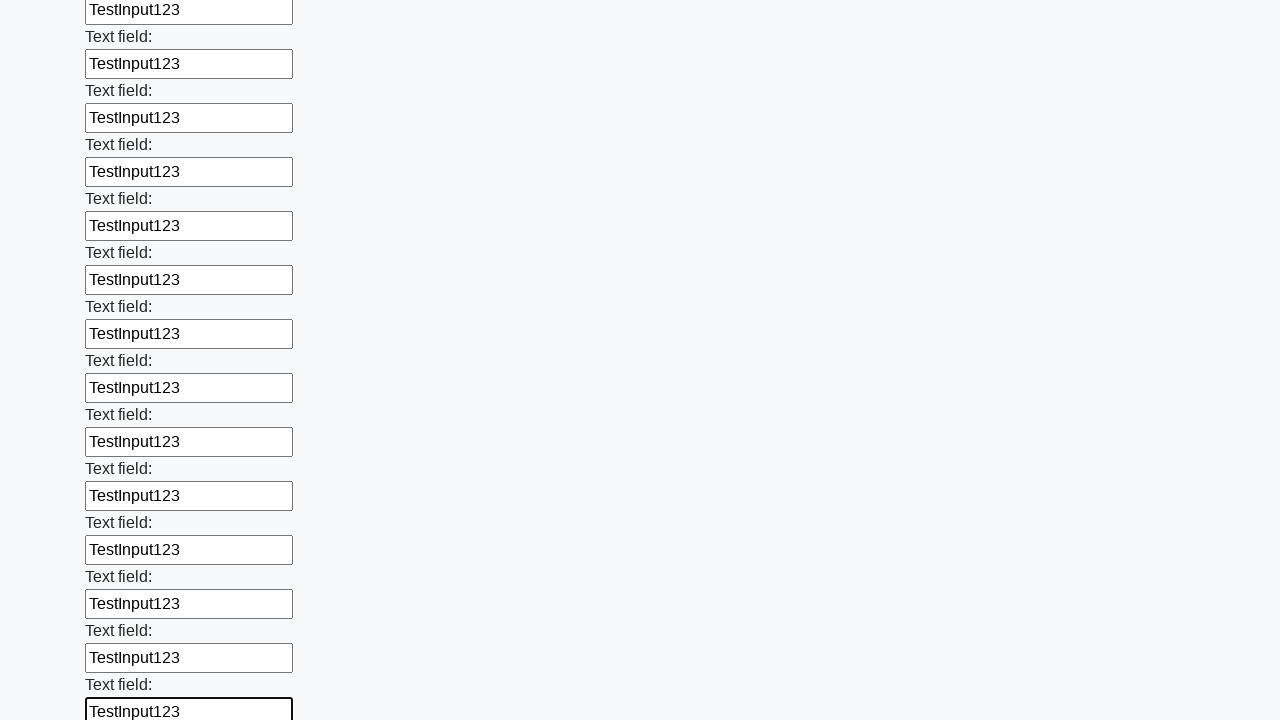

Filled input field with 'TestInput123' on input >> nth=81
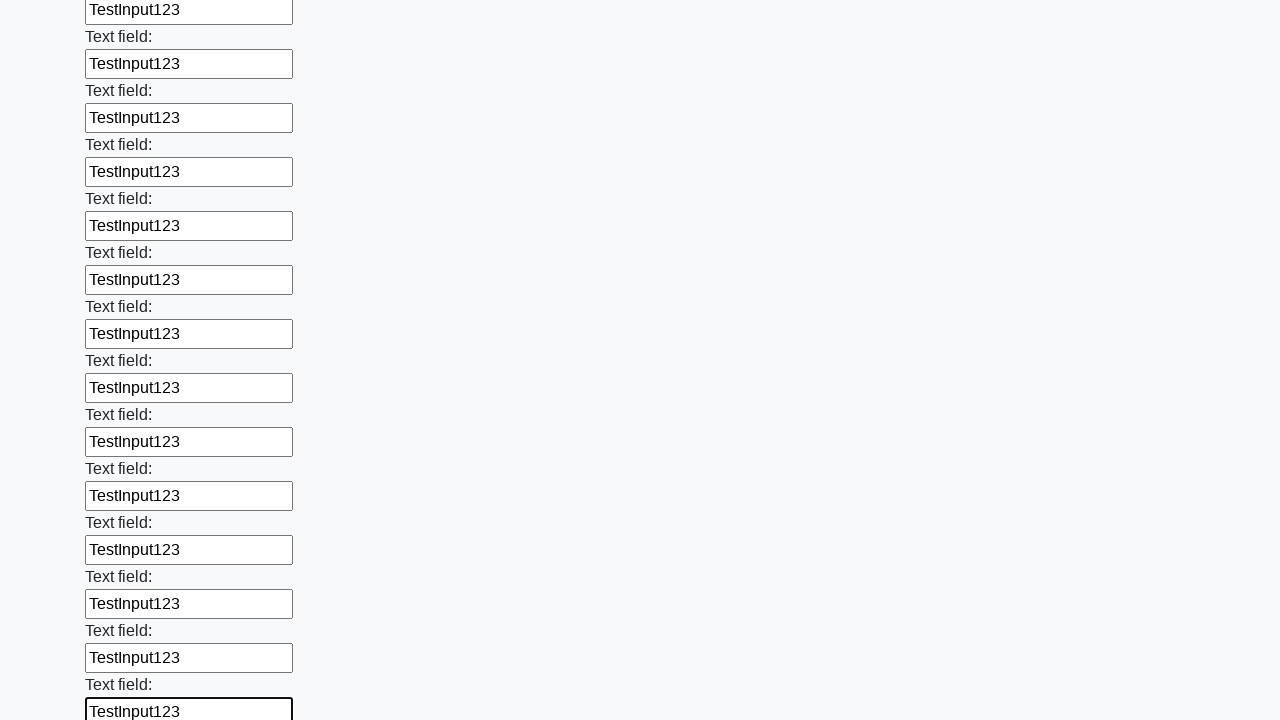

Filled input field with 'TestInput123' on input >> nth=82
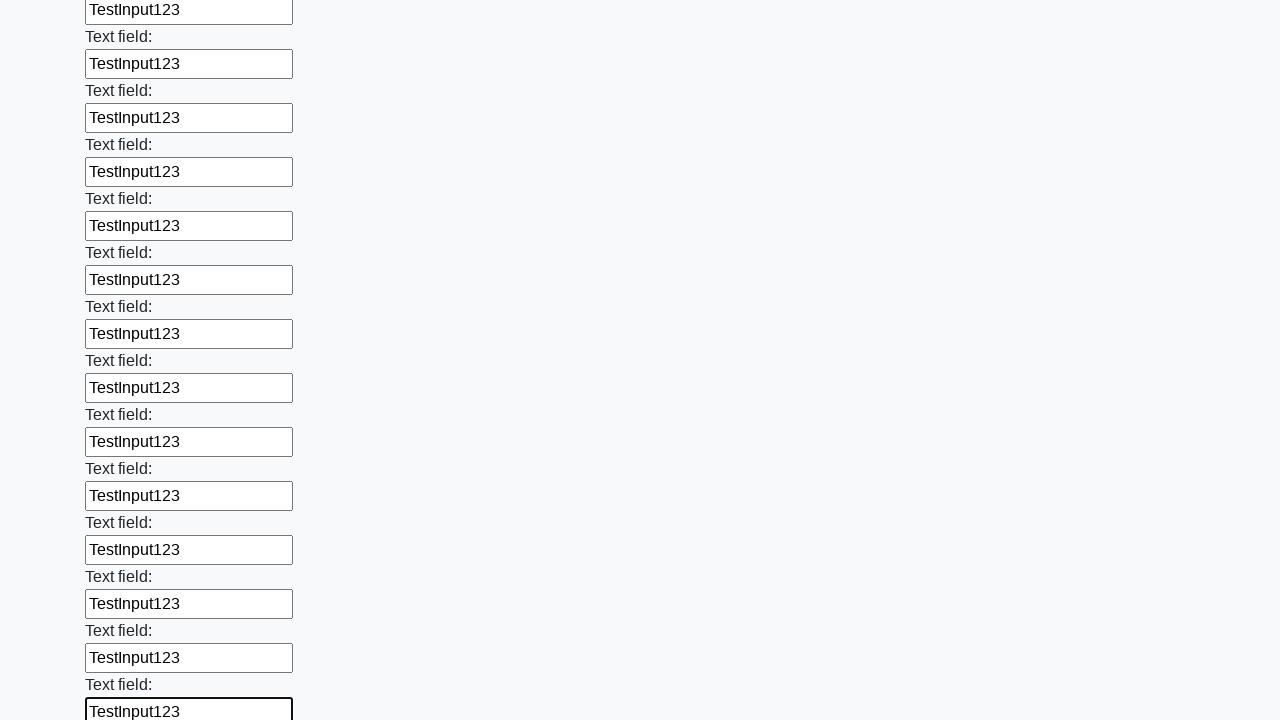

Filled input field with 'TestInput123' on input >> nth=83
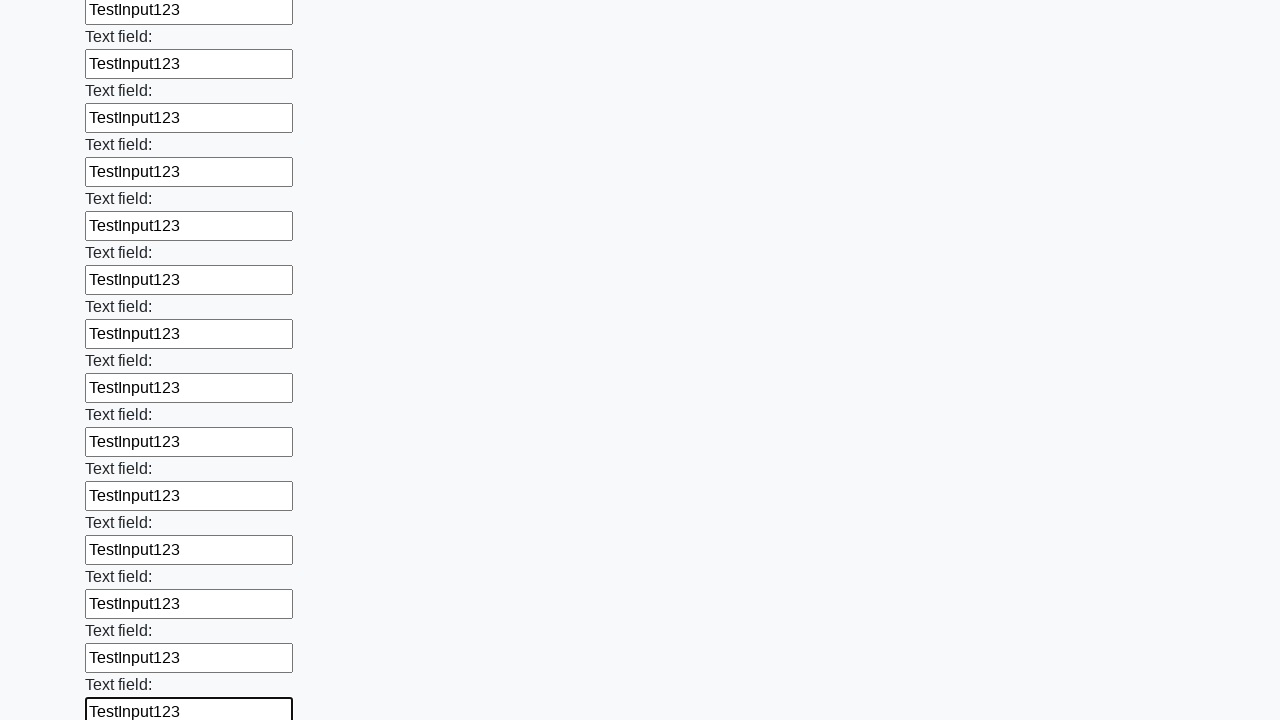

Filled input field with 'TestInput123' on input >> nth=84
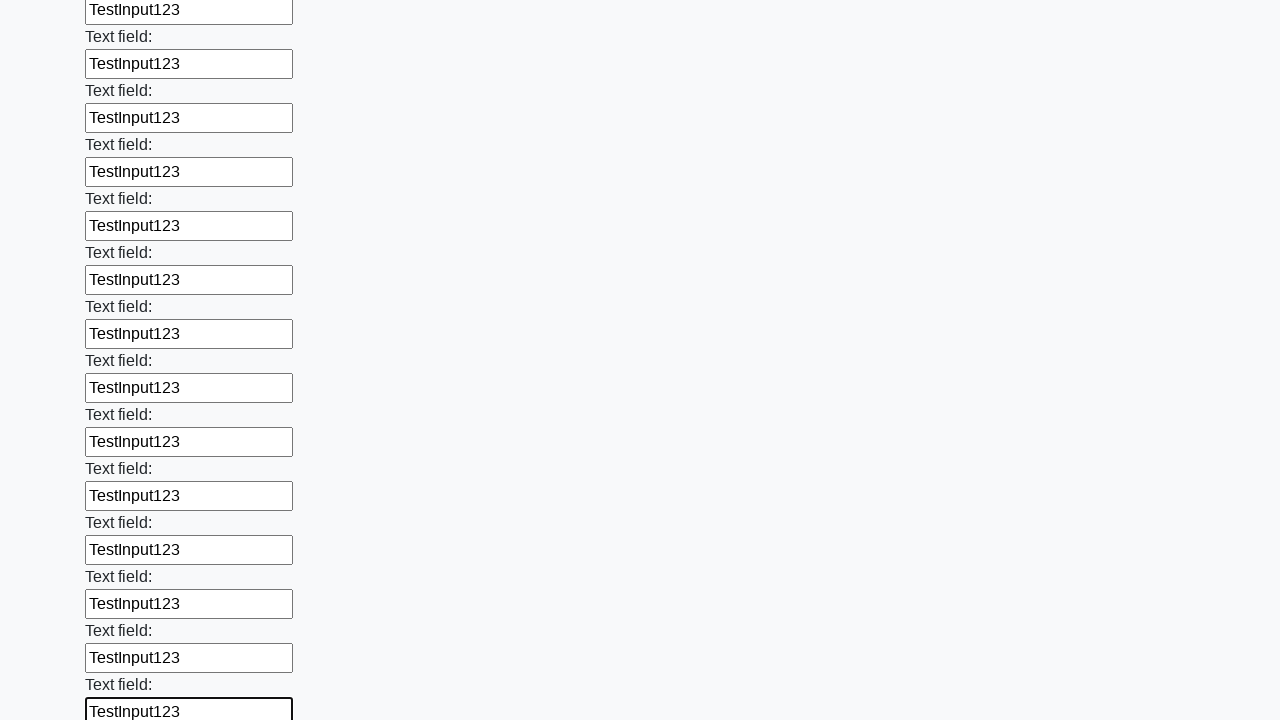

Filled input field with 'TestInput123' on input >> nth=85
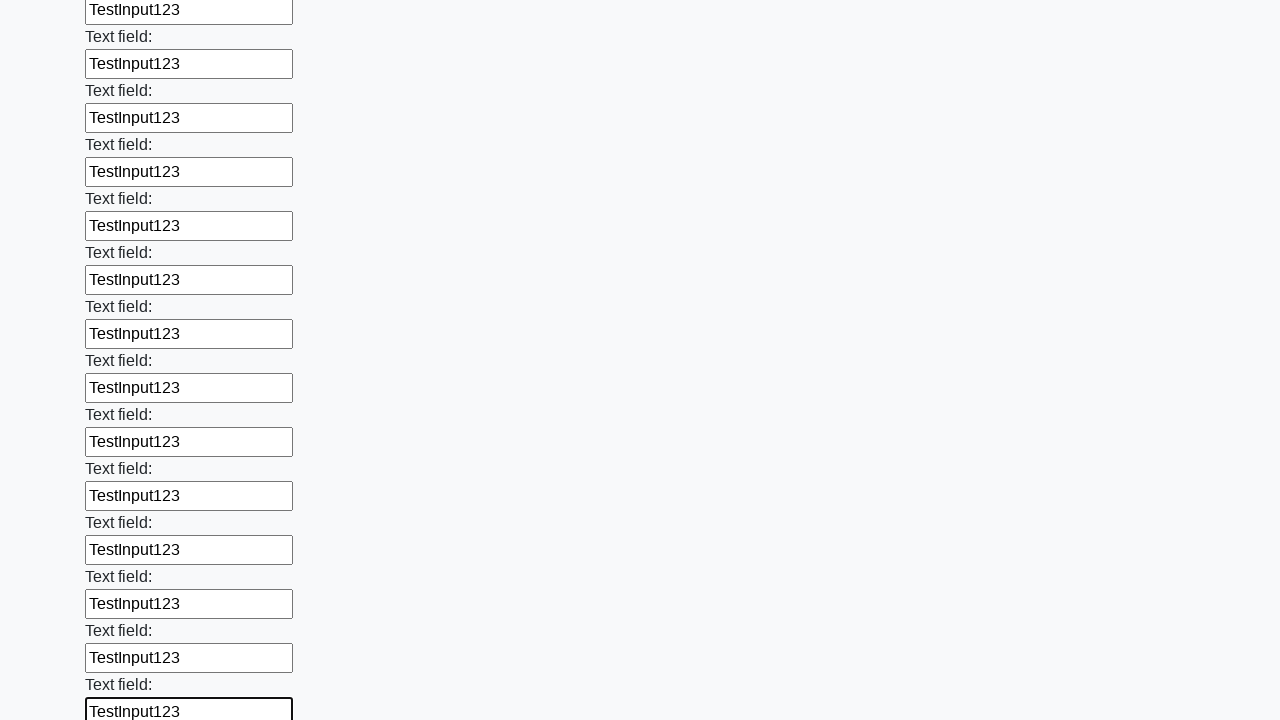

Filled input field with 'TestInput123' on input >> nth=86
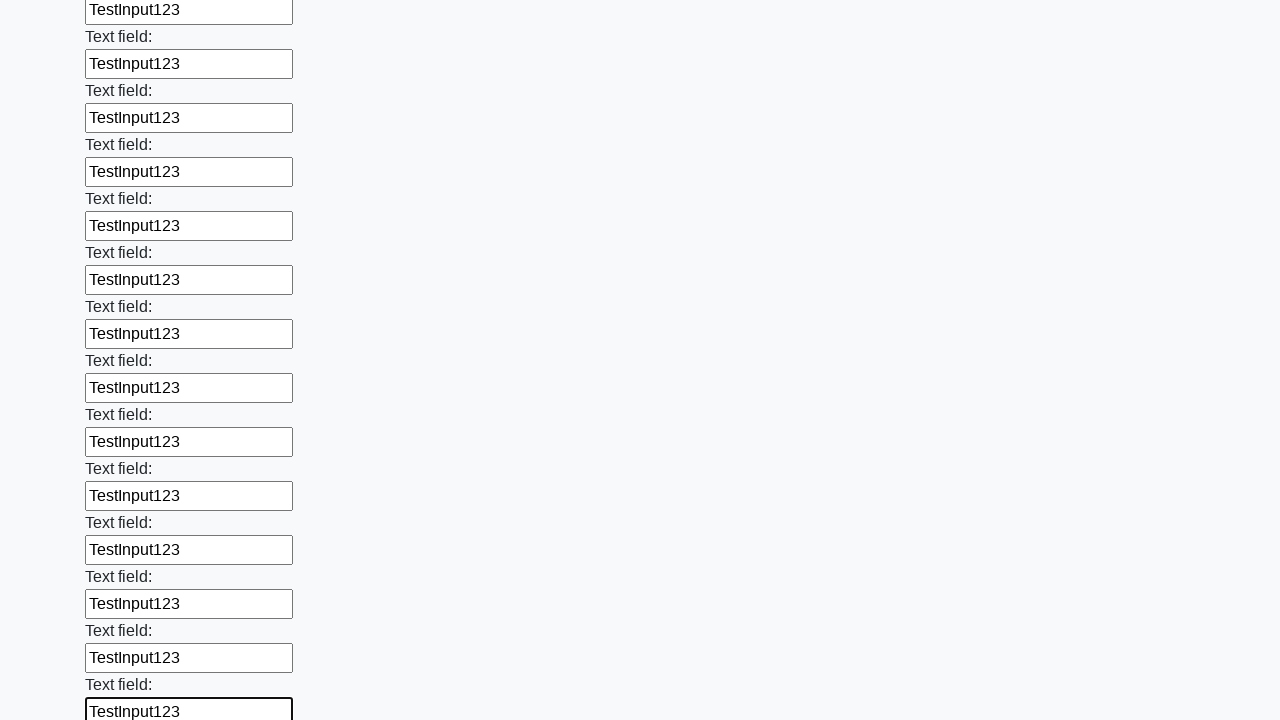

Filled input field with 'TestInput123' on input >> nth=87
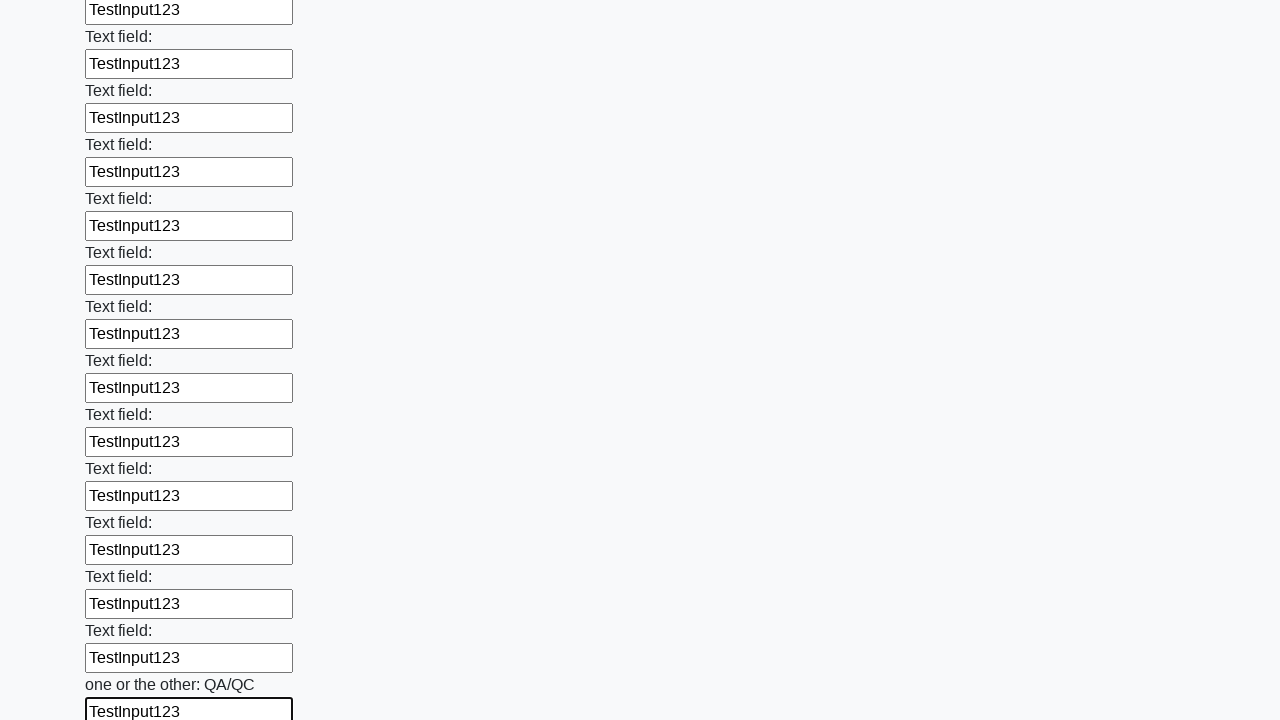

Filled input field with 'TestInput123' on input >> nth=88
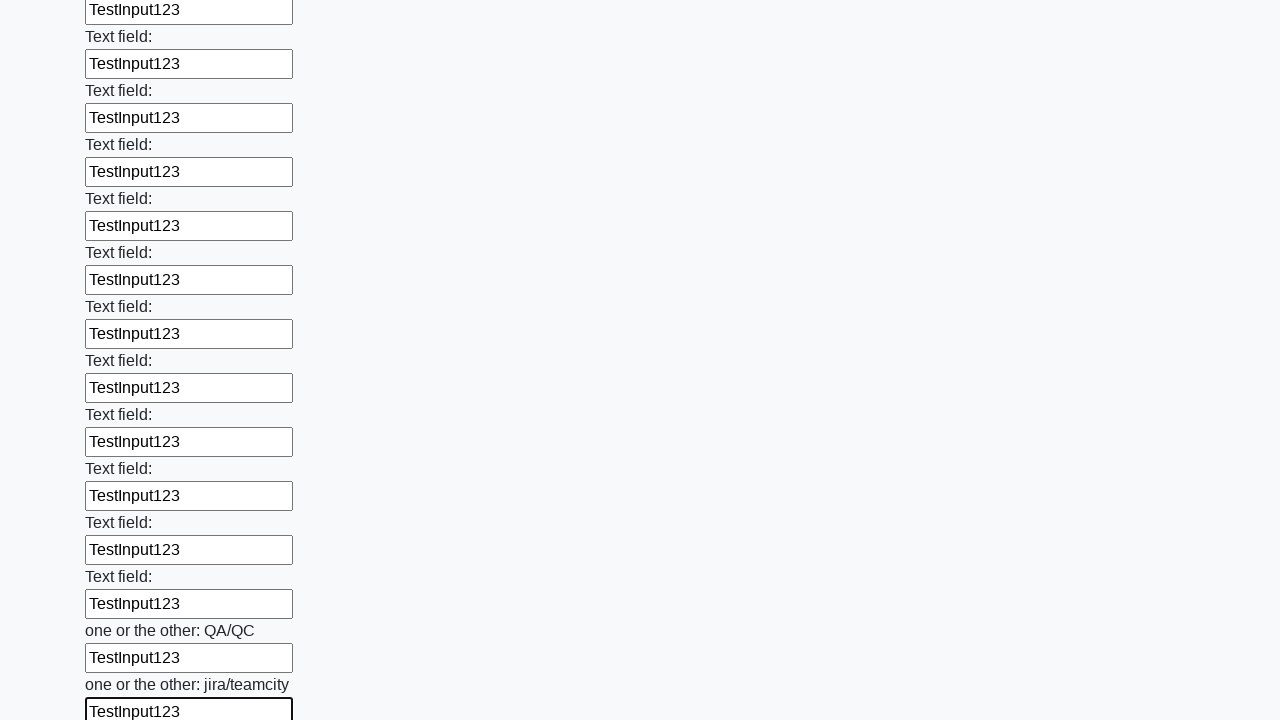

Filled input field with 'TestInput123' on input >> nth=89
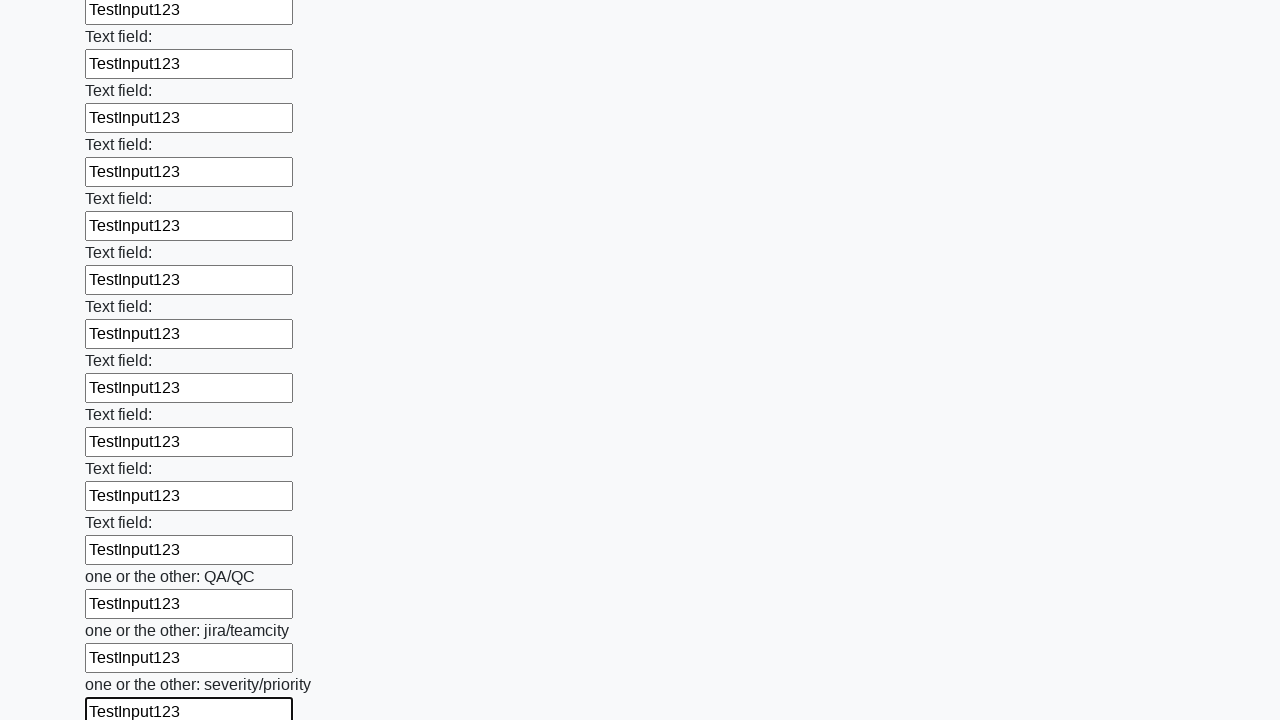

Filled input field with 'TestInput123' on input >> nth=90
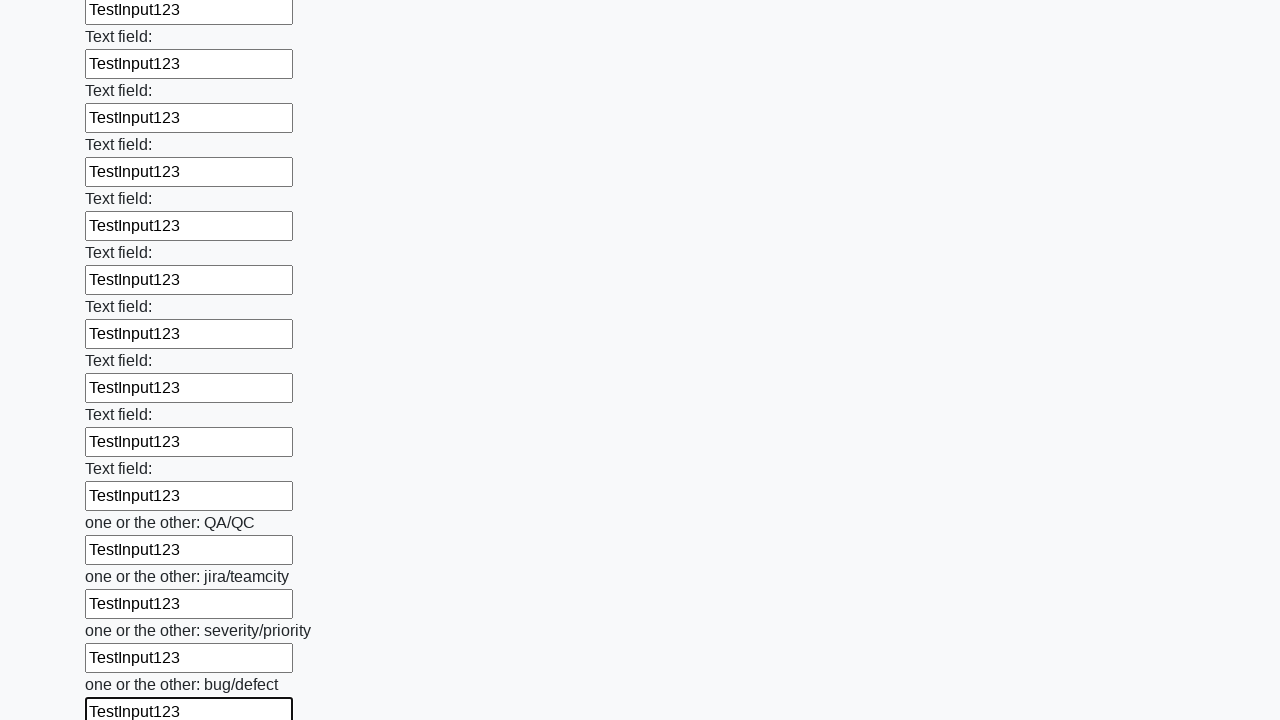

Filled input field with 'TestInput123' on input >> nth=91
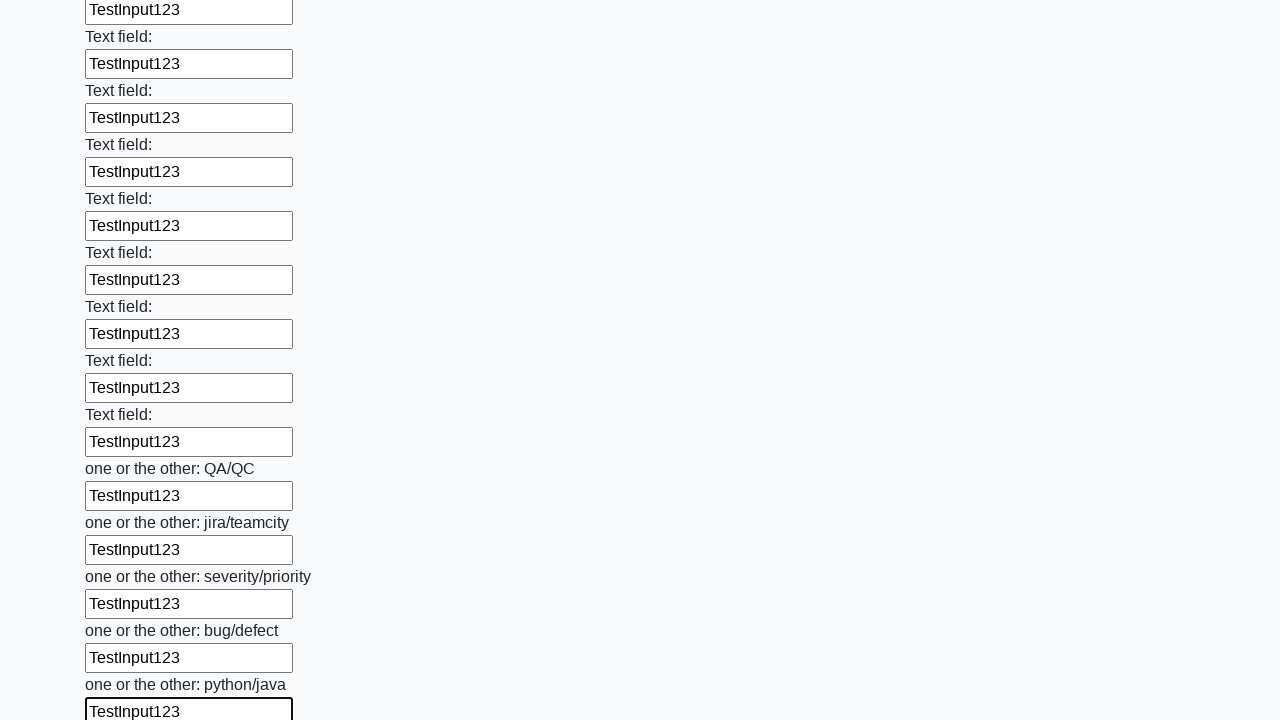

Filled input field with 'TestInput123' on input >> nth=92
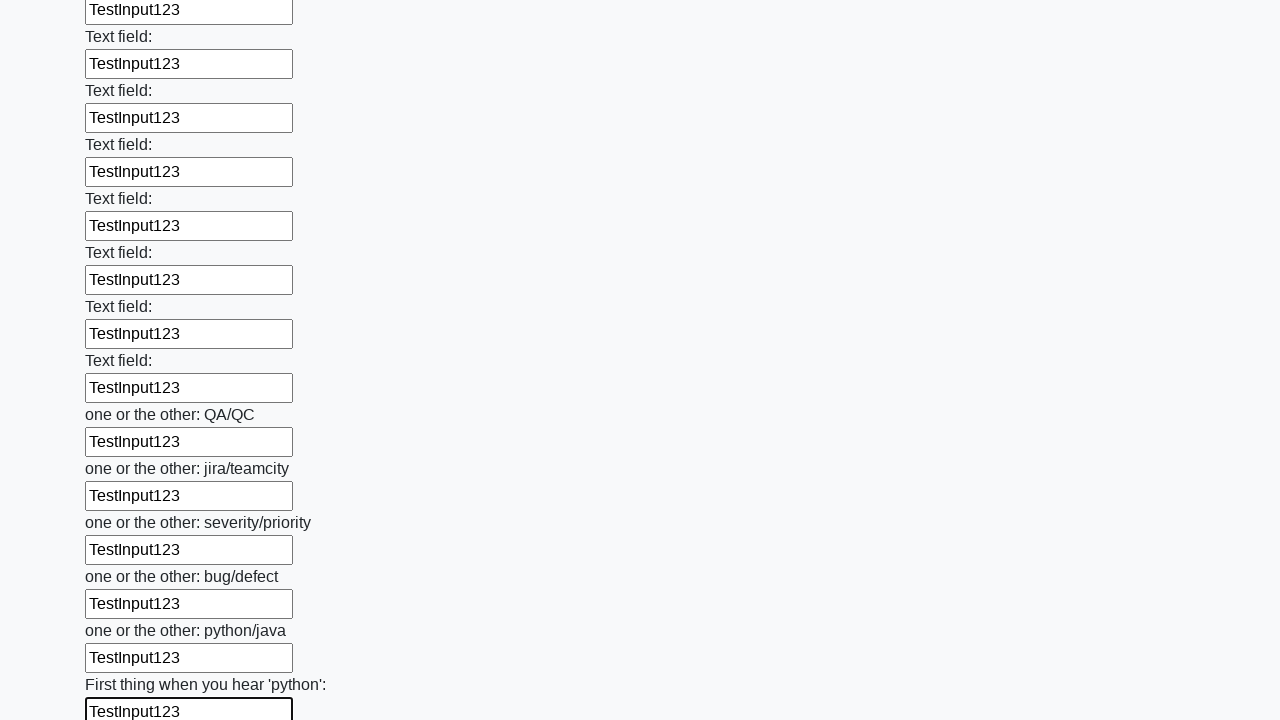

Filled input field with 'TestInput123' on input >> nth=93
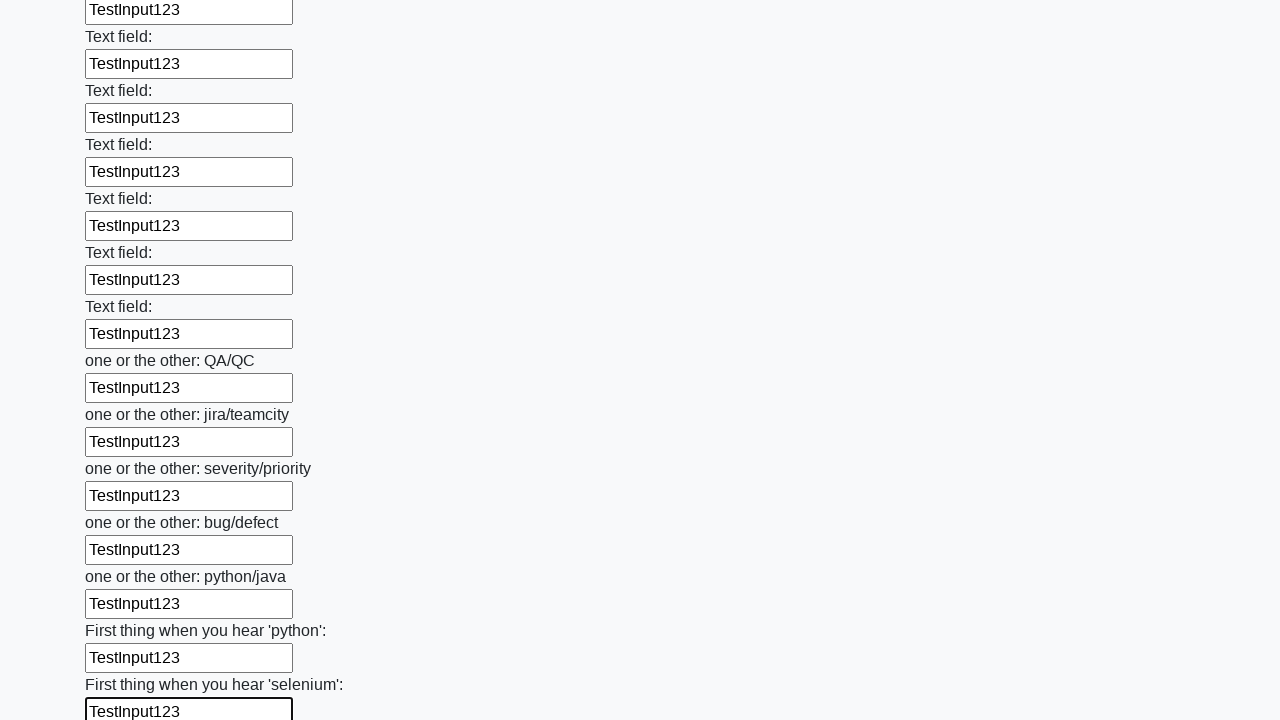

Filled input field with 'TestInput123' on input >> nth=94
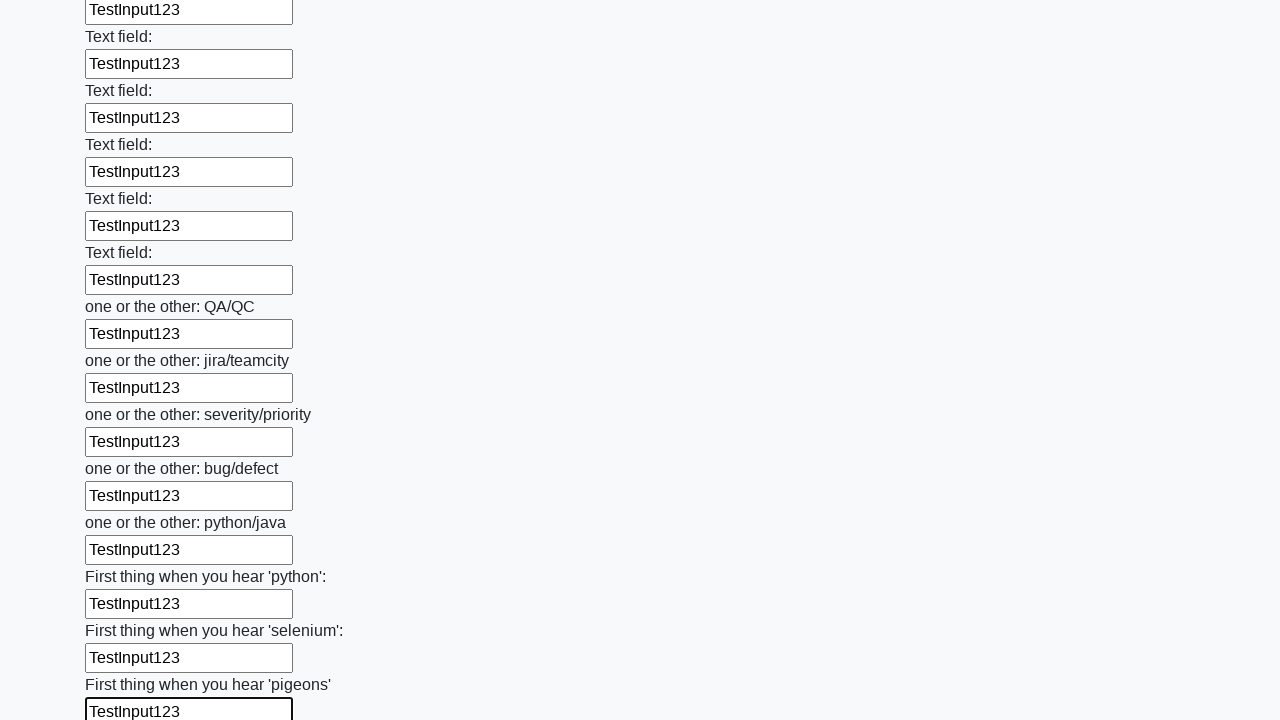

Filled input field with 'TestInput123' on input >> nth=95
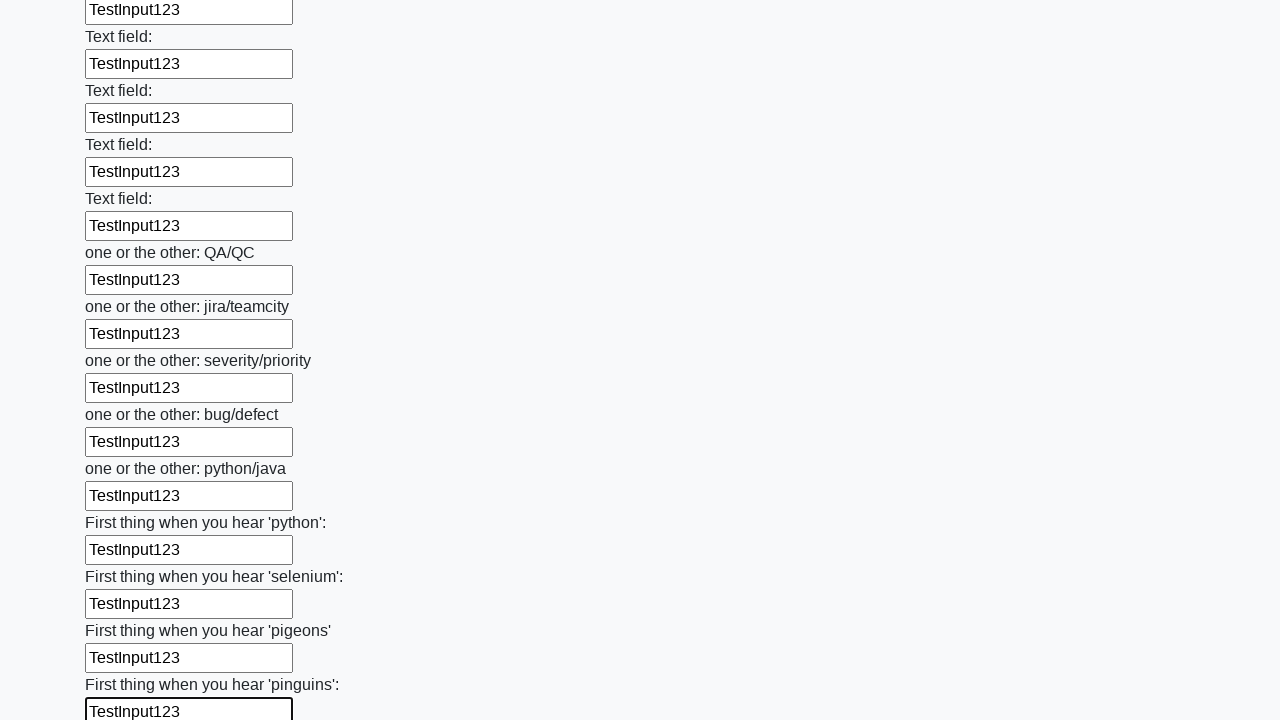

Filled input field with 'TestInput123' on input >> nth=96
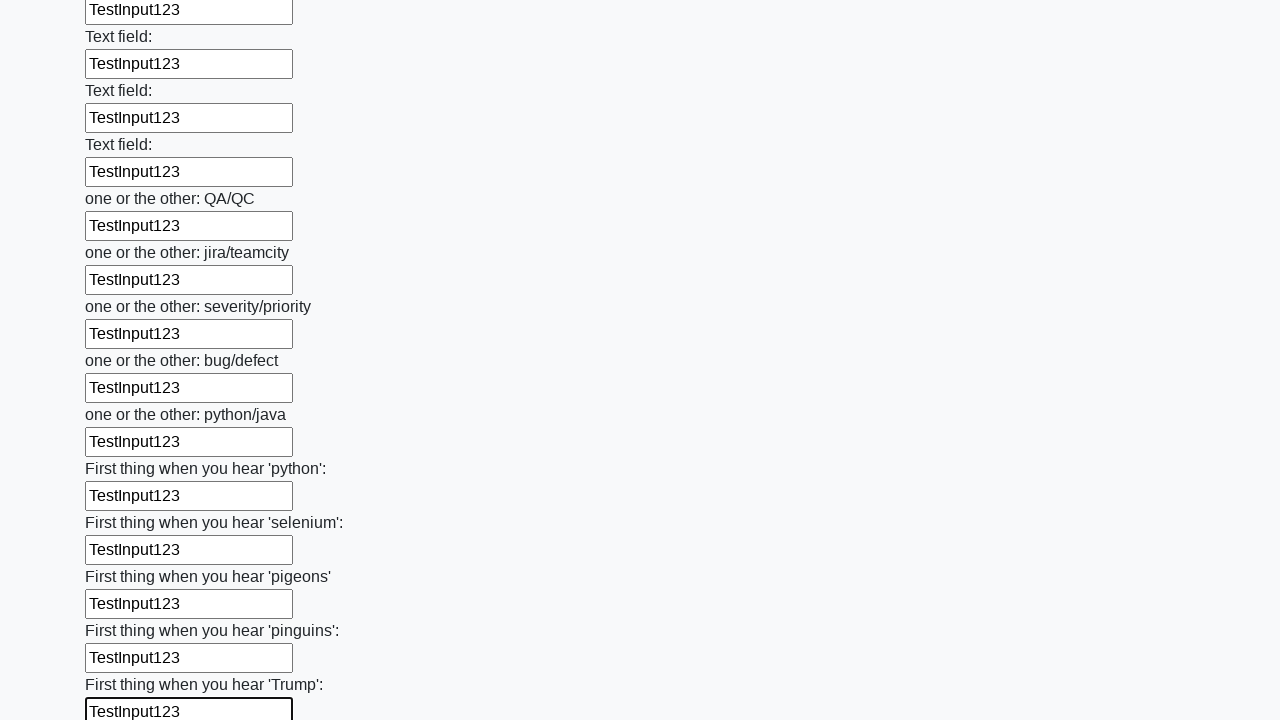

Filled input field with 'TestInput123' on input >> nth=97
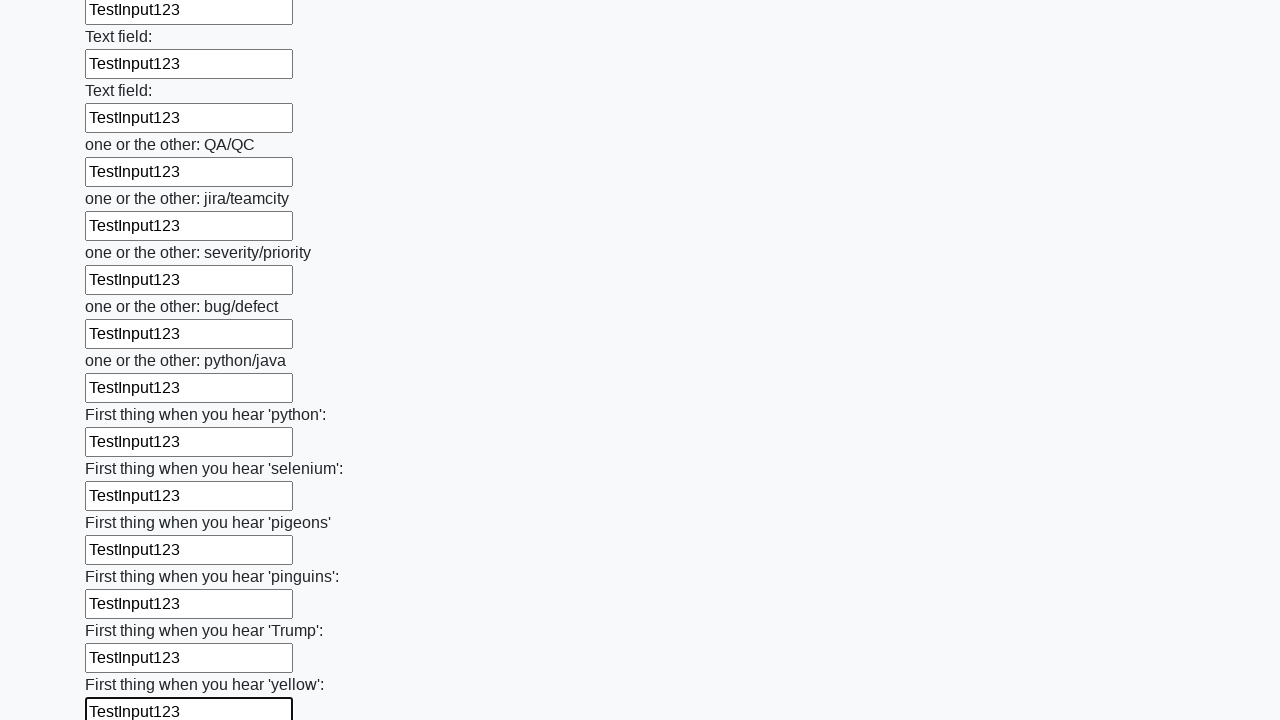

Filled input field with 'TestInput123' on input >> nth=98
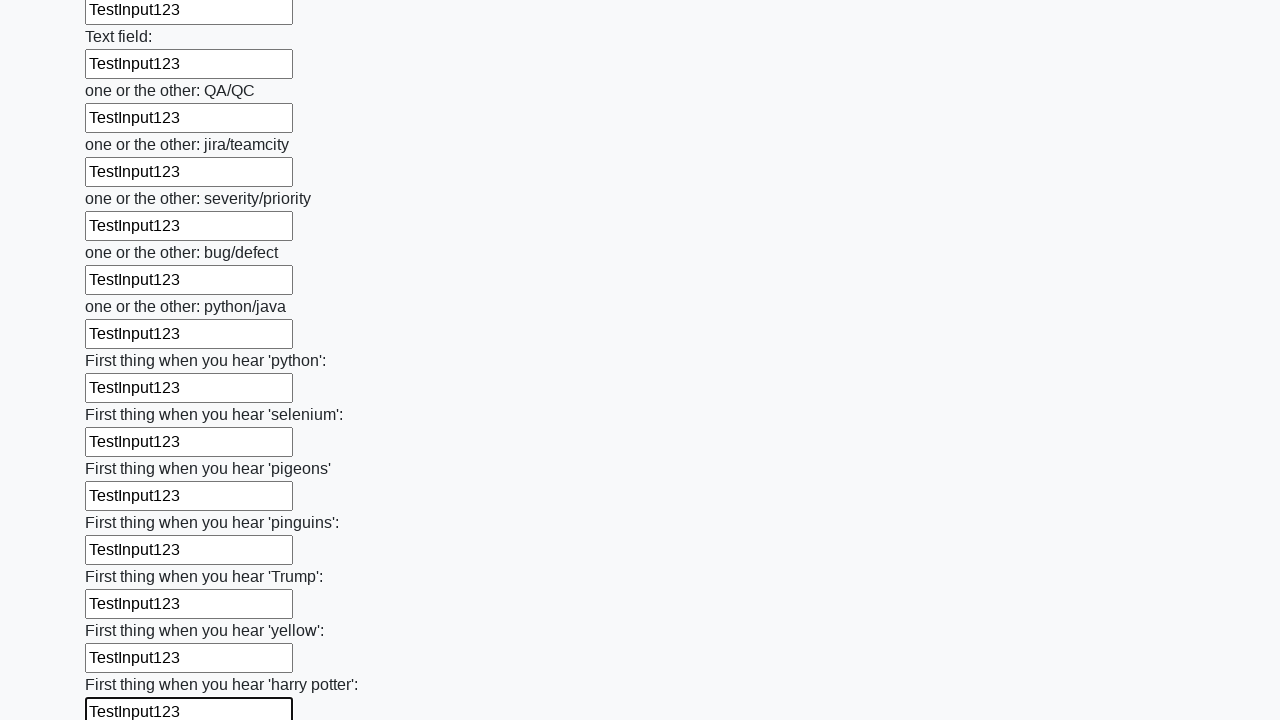

Filled input field with 'TestInput123' on input >> nth=99
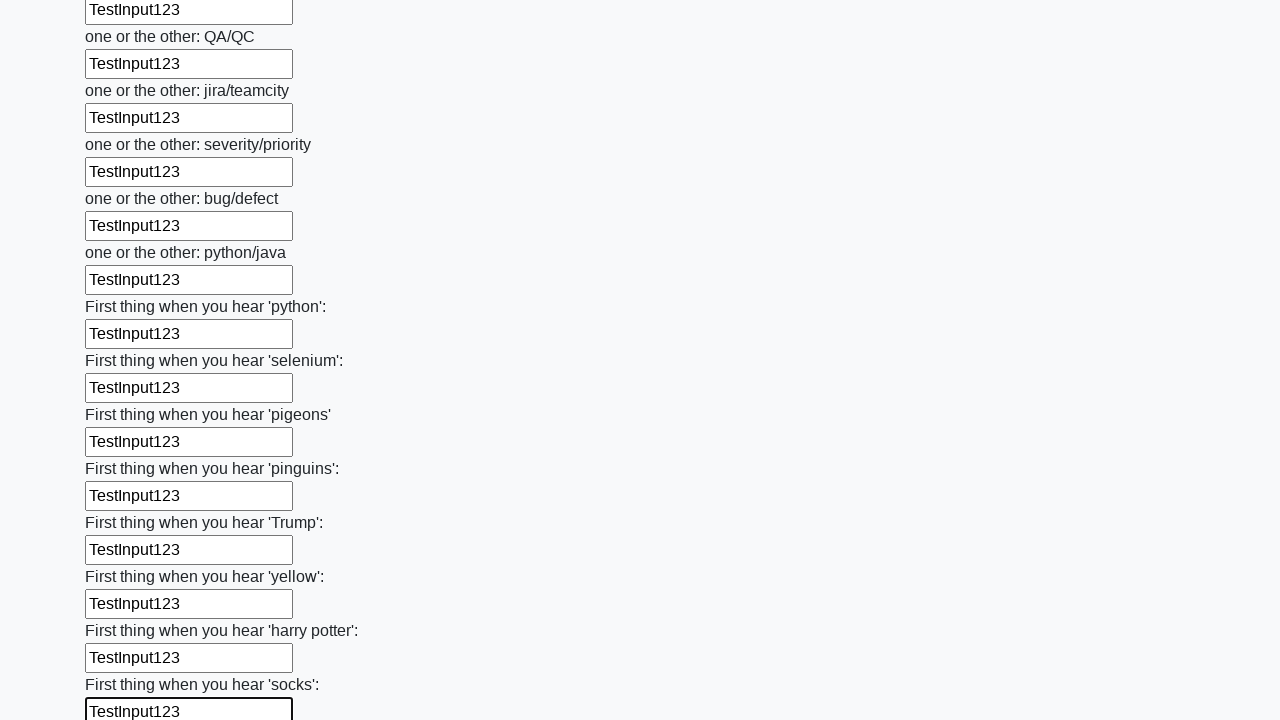

Clicked the submit button to submit the form at (123, 611) on button.btn
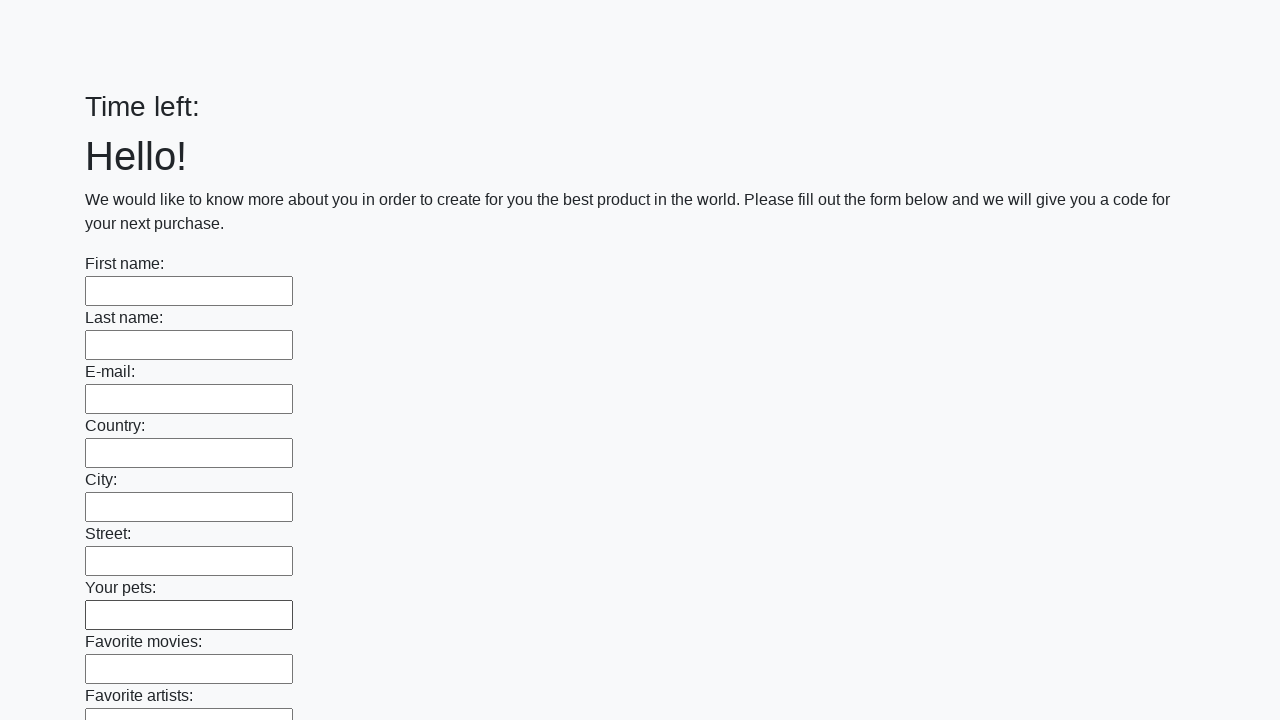

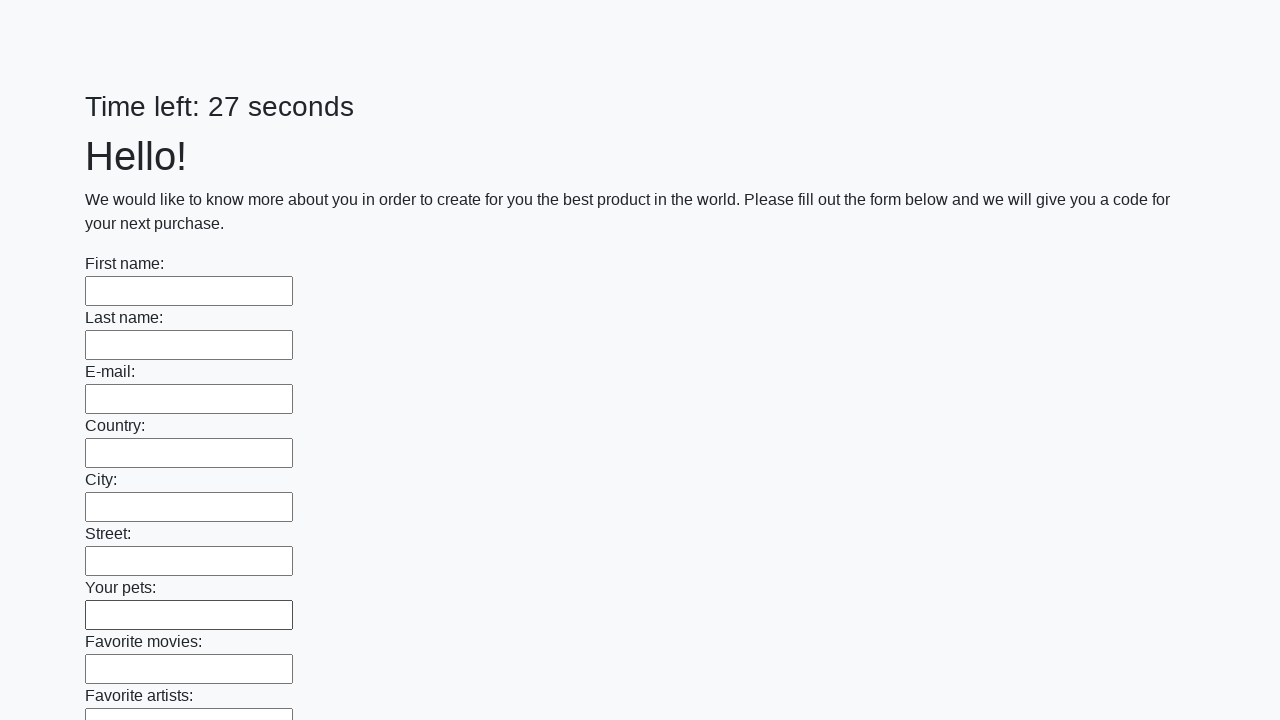